Tests filling a large form by entering text into all input fields and submitting the form via a button click

Starting URL: http://suninjuly.github.io/huge_form.html

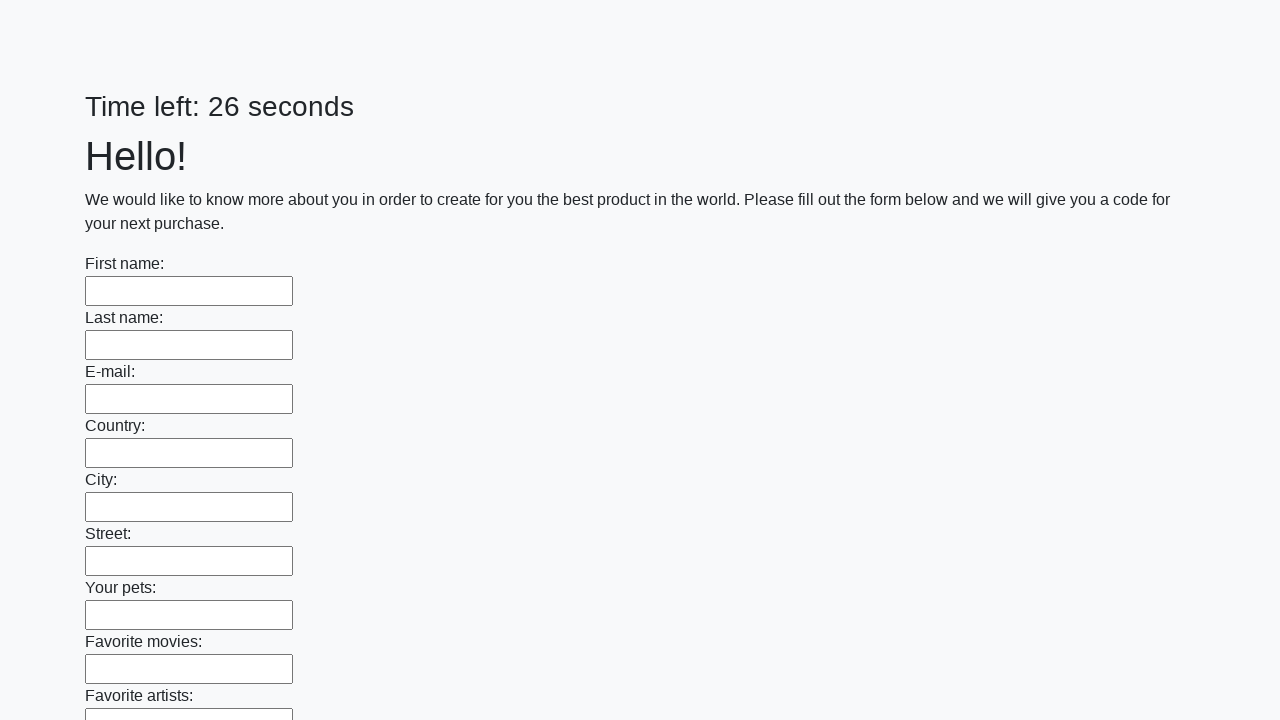

Navigated to huge form test page
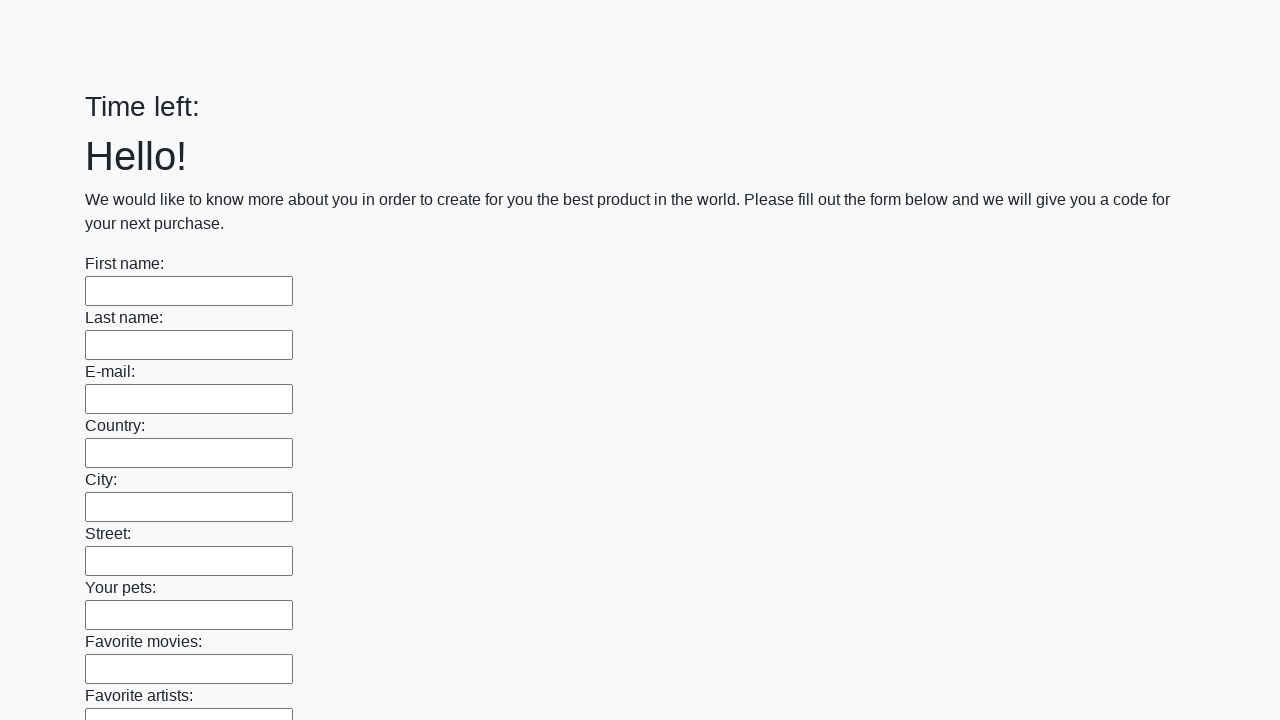

Filled input field with 'My answer' on input >> nth=0
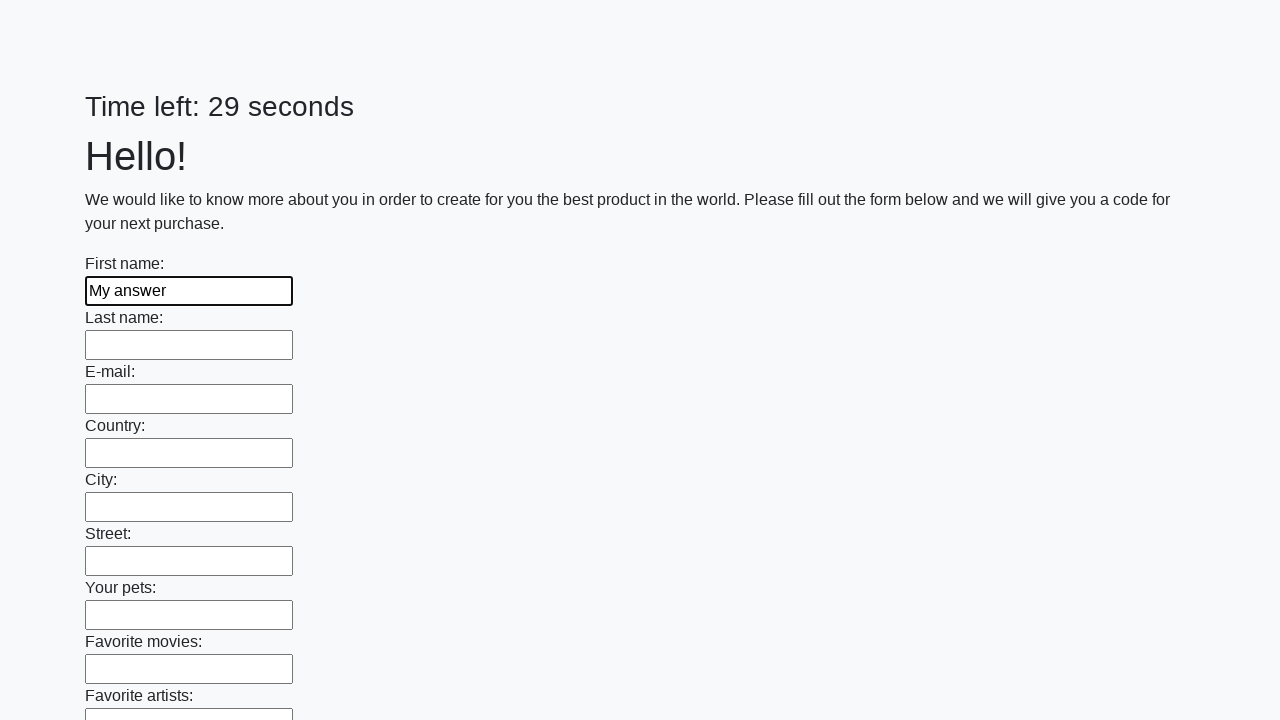

Filled input field with 'My answer' on input >> nth=1
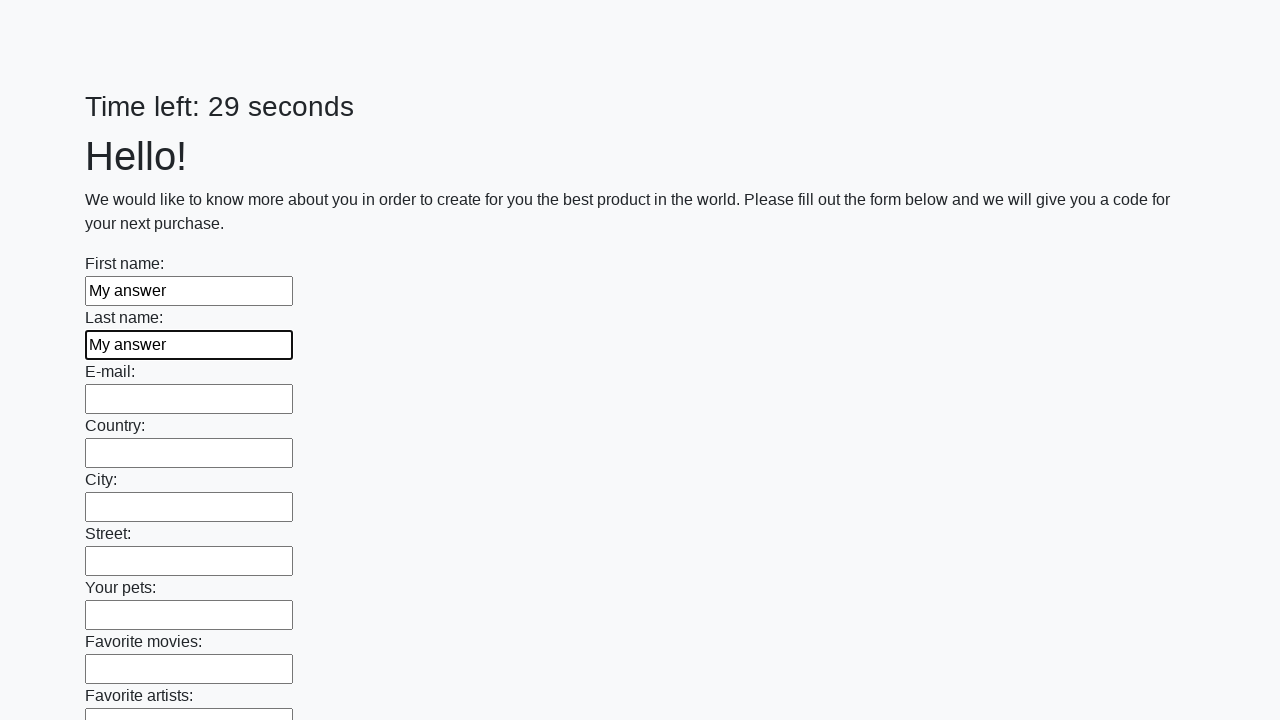

Filled input field with 'My answer' on input >> nth=2
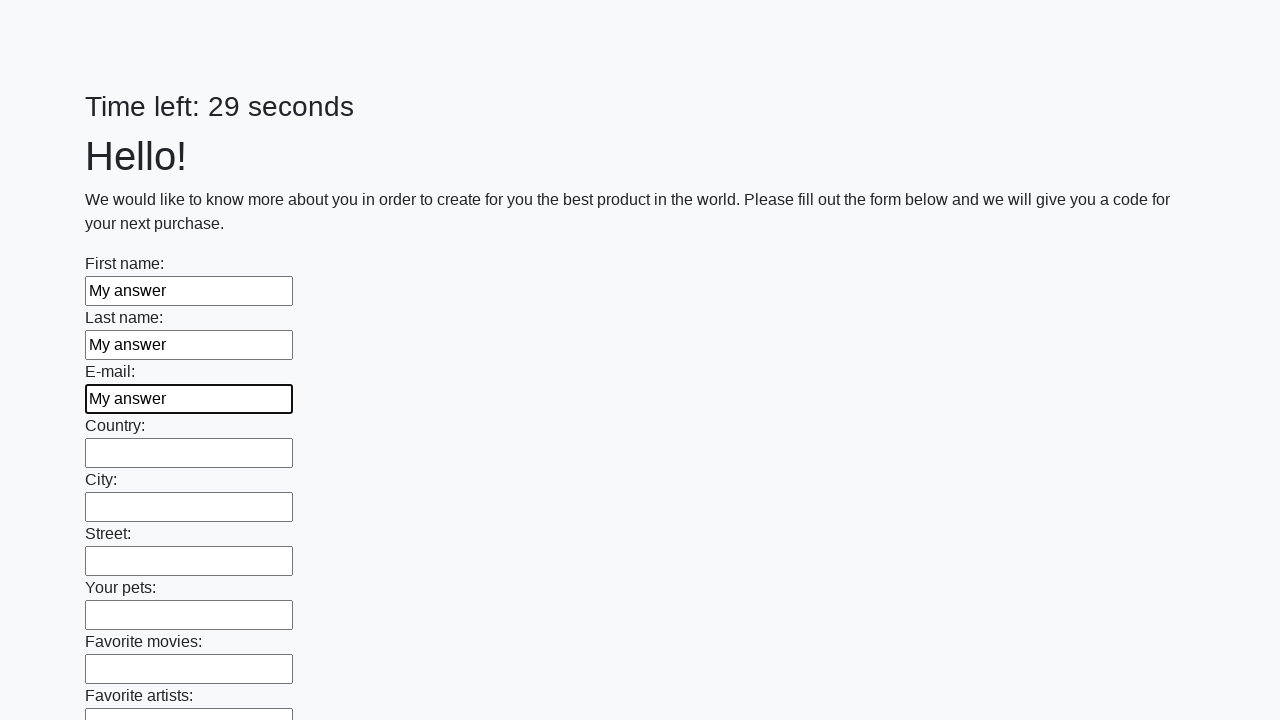

Filled input field with 'My answer' on input >> nth=3
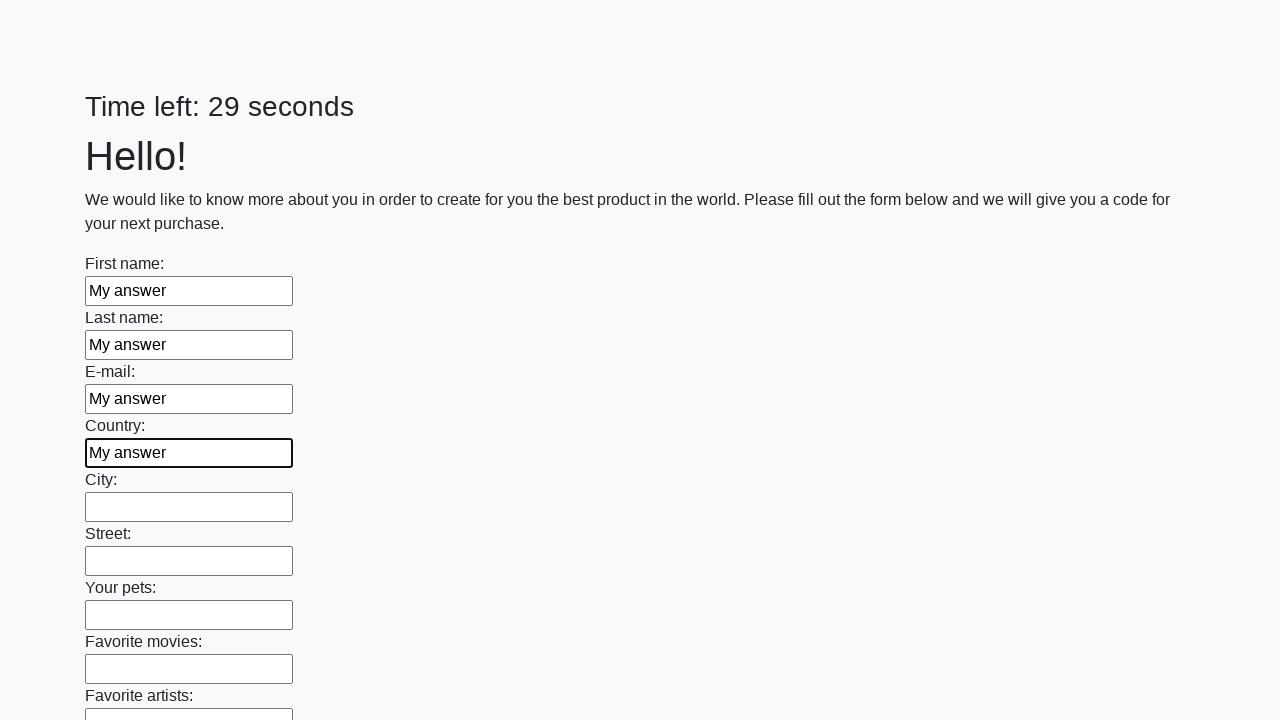

Filled input field with 'My answer' on input >> nth=4
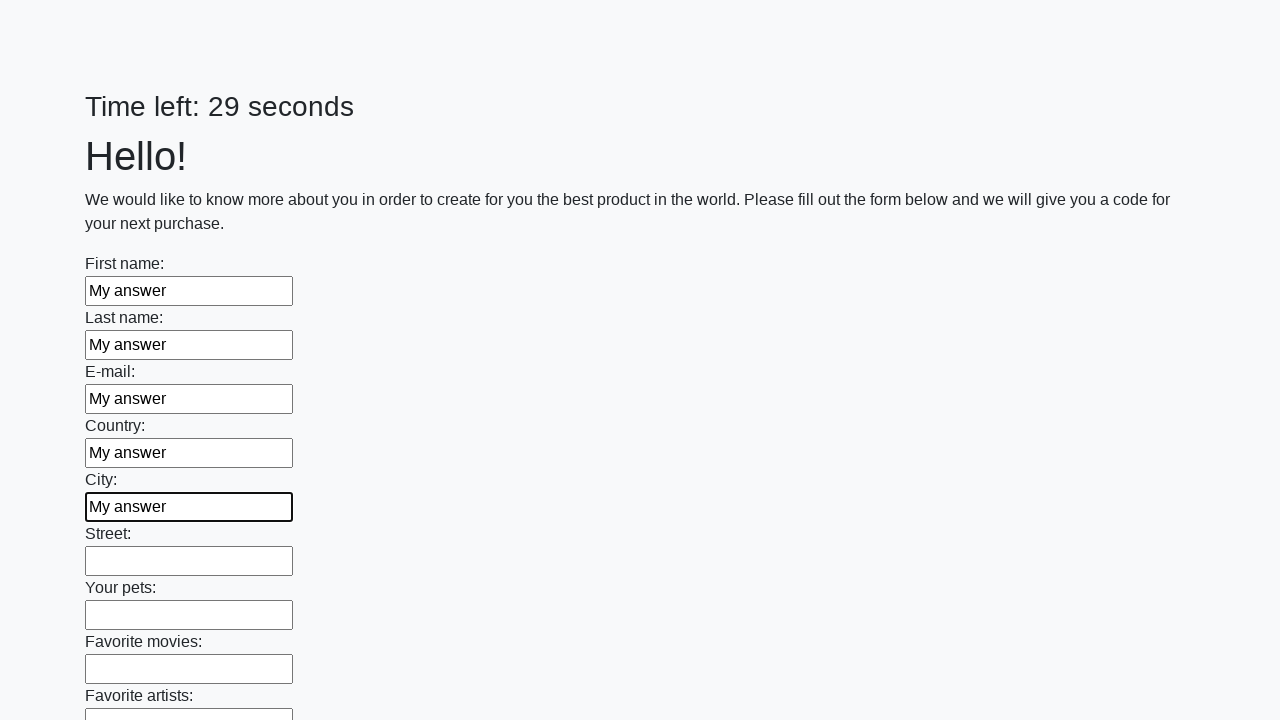

Filled input field with 'My answer' on input >> nth=5
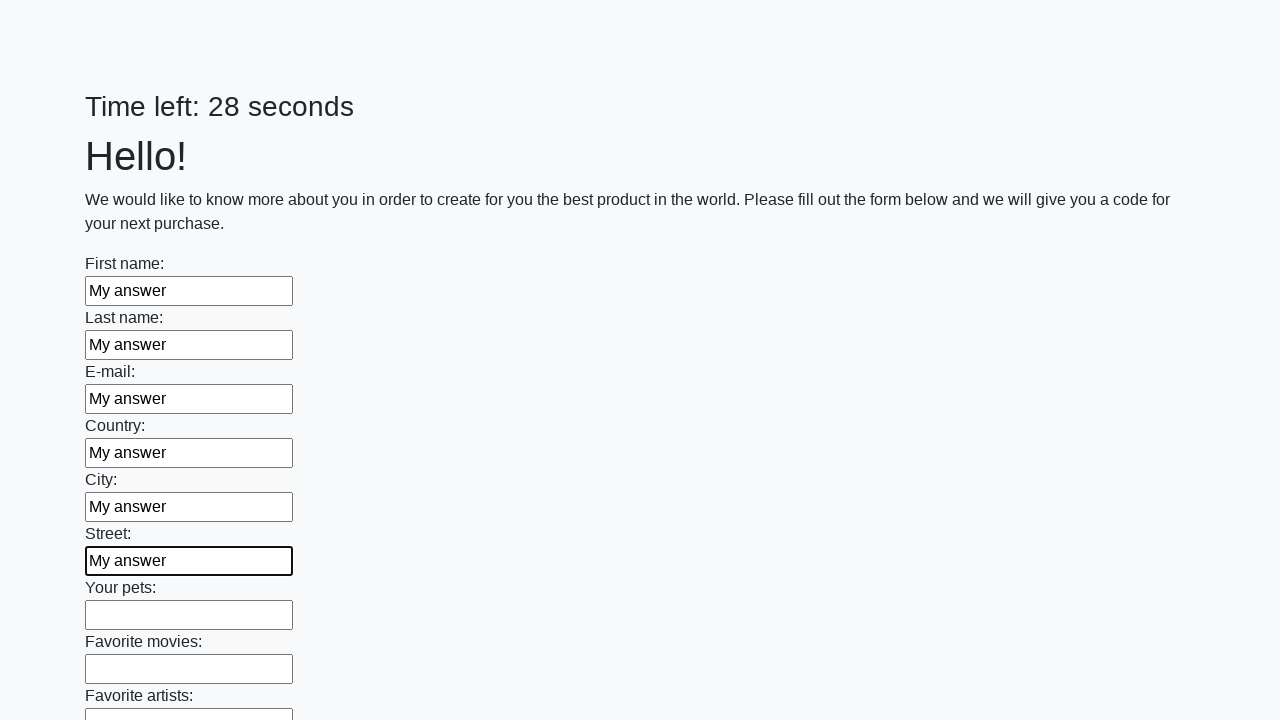

Filled input field with 'My answer' on input >> nth=6
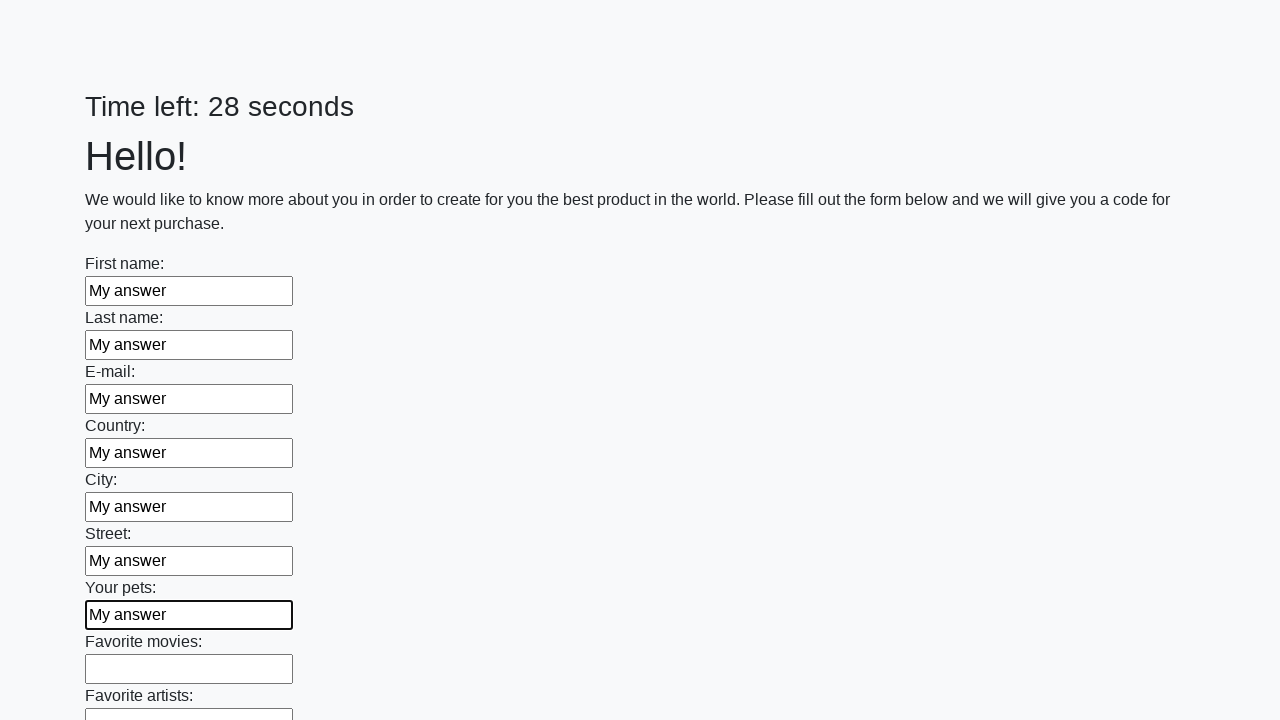

Filled input field with 'My answer' on input >> nth=7
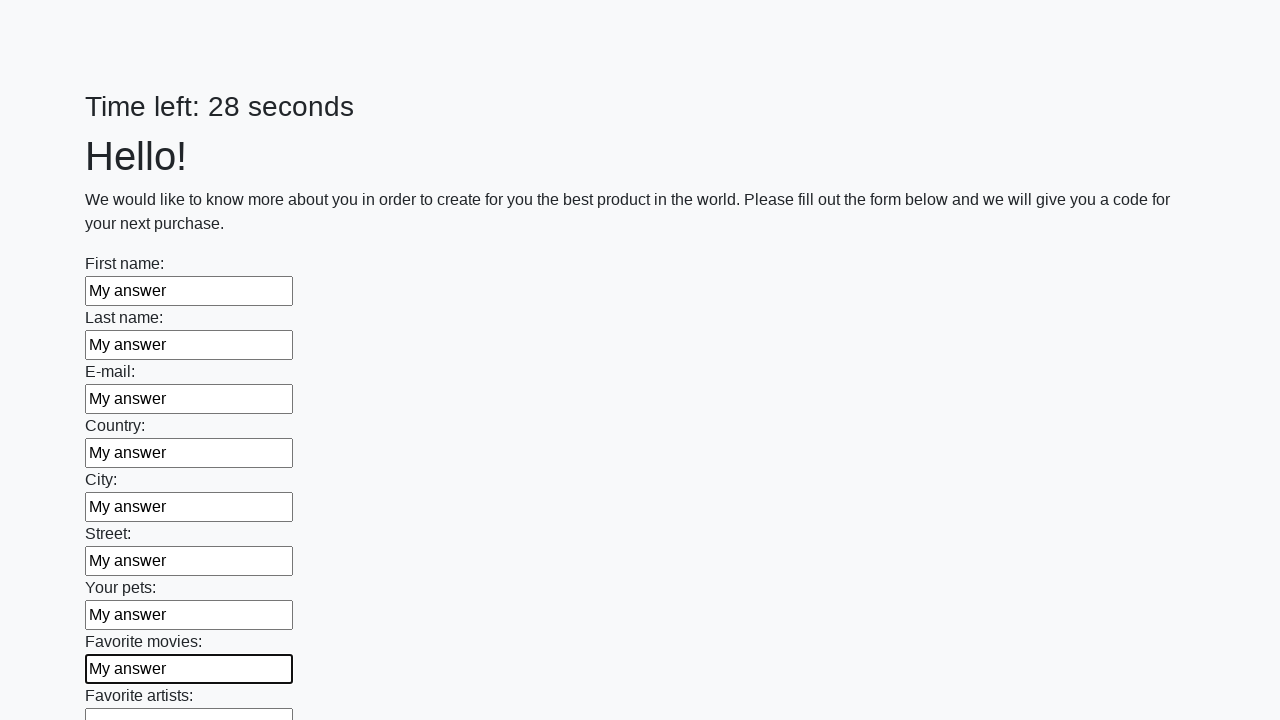

Filled input field with 'My answer' on input >> nth=8
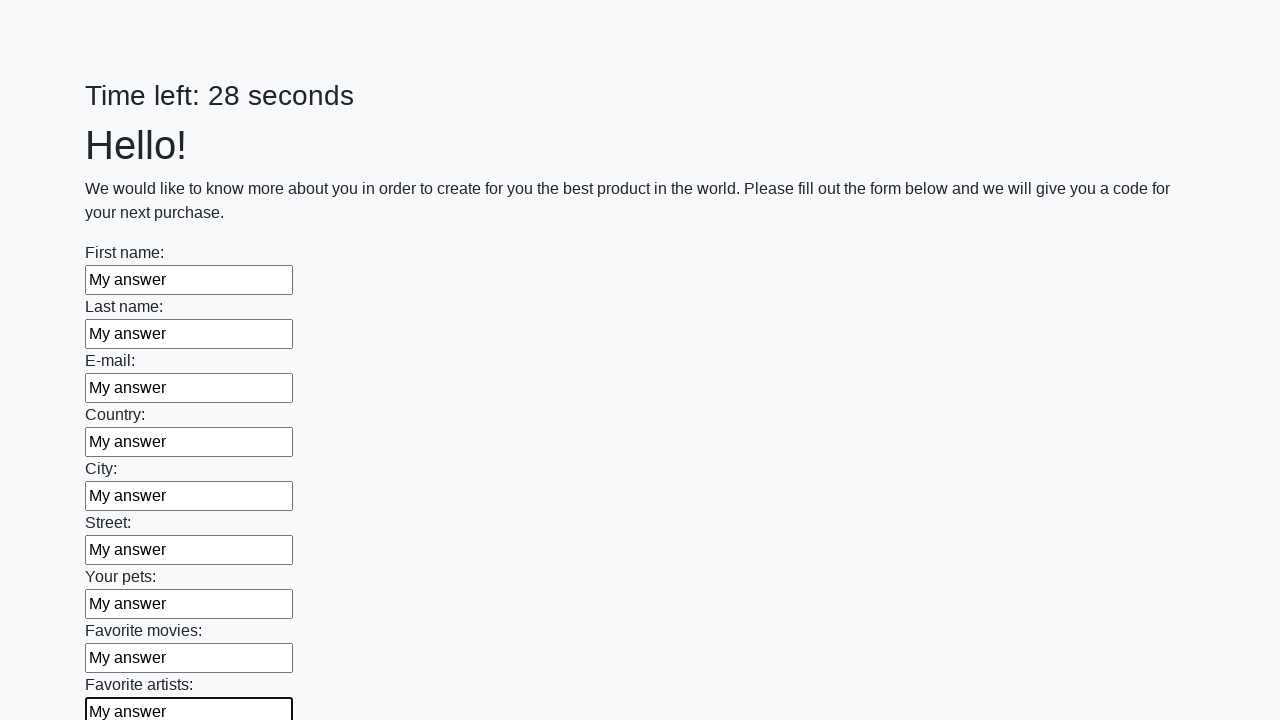

Filled input field with 'My answer' on input >> nth=9
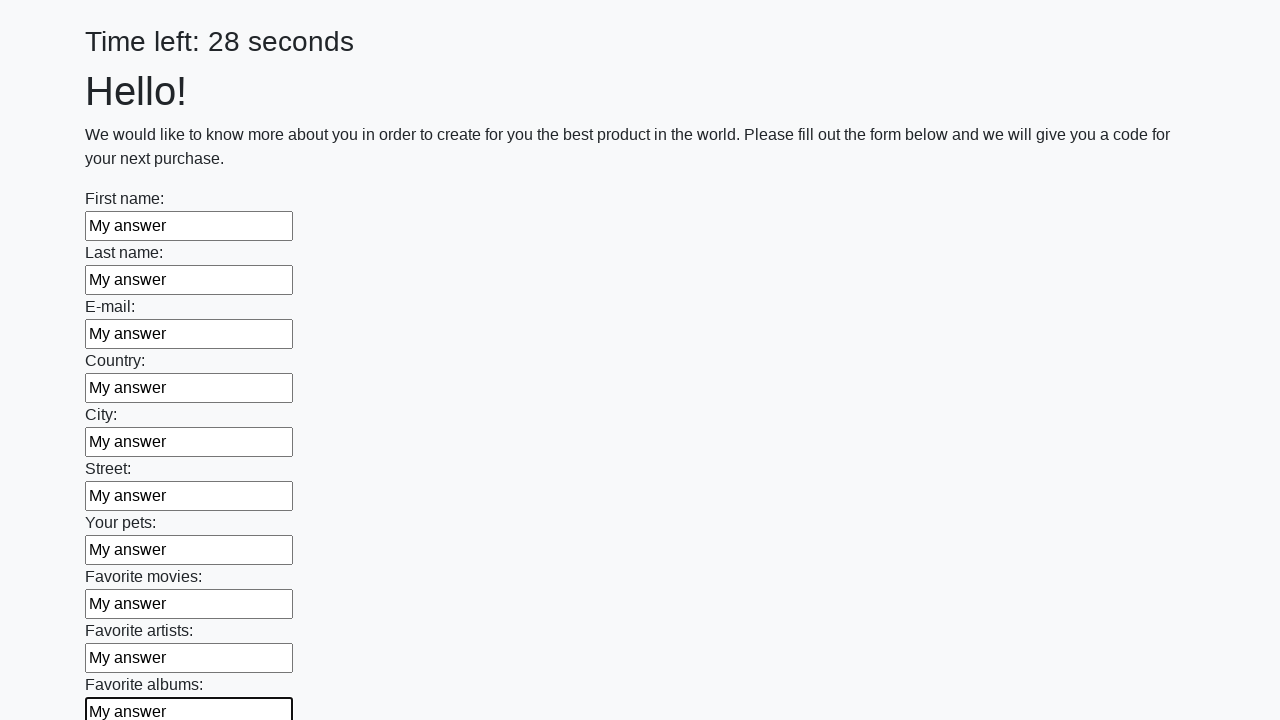

Filled input field with 'My answer' on input >> nth=10
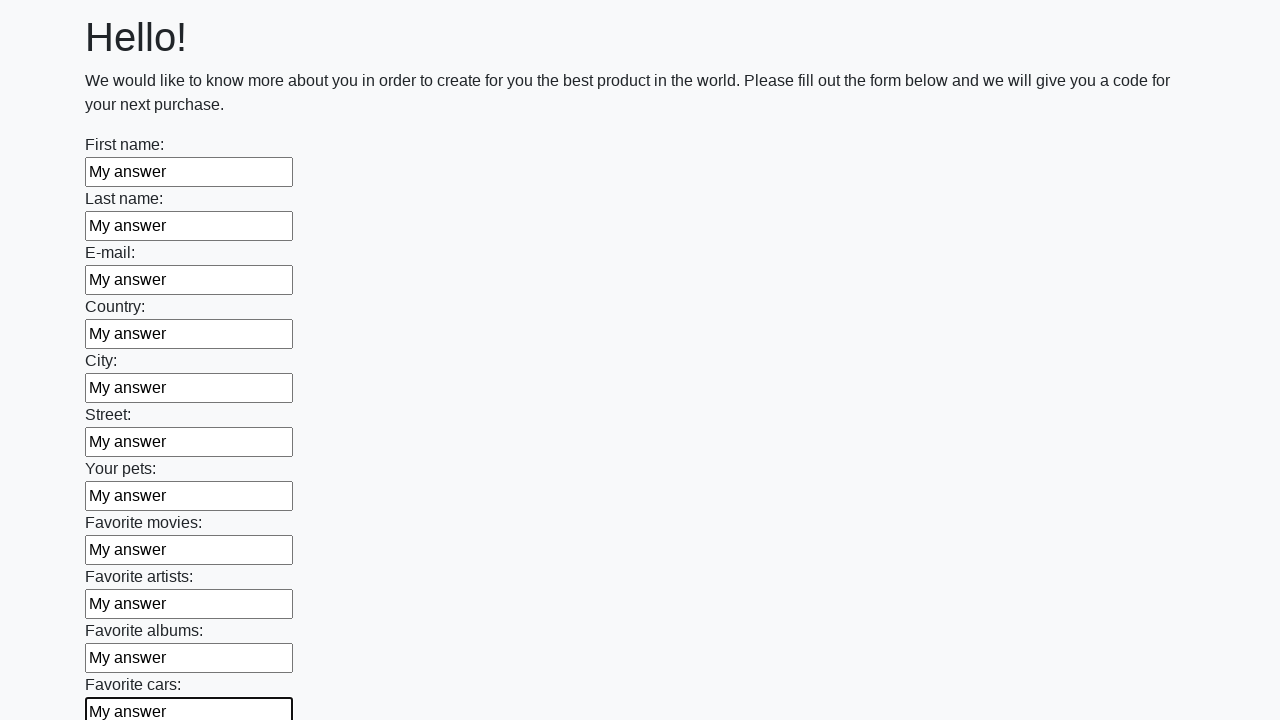

Filled input field with 'My answer' on input >> nth=11
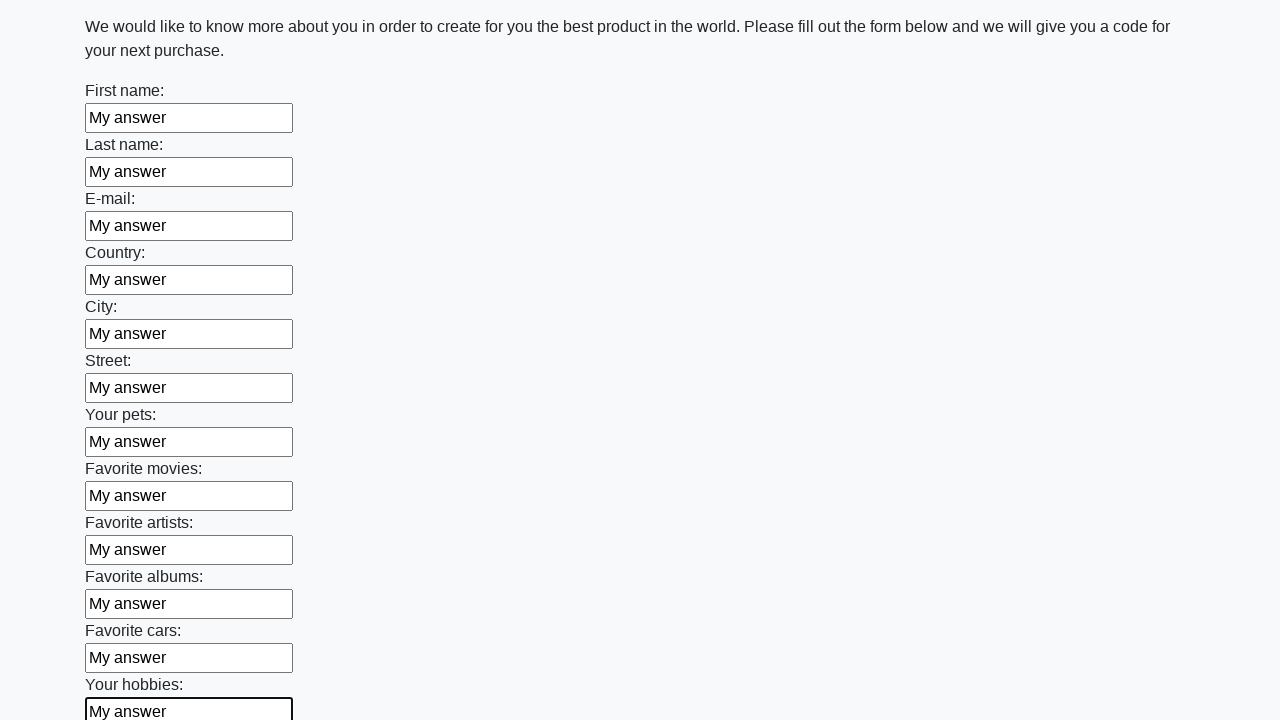

Filled input field with 'My answer' on input >> nth=12
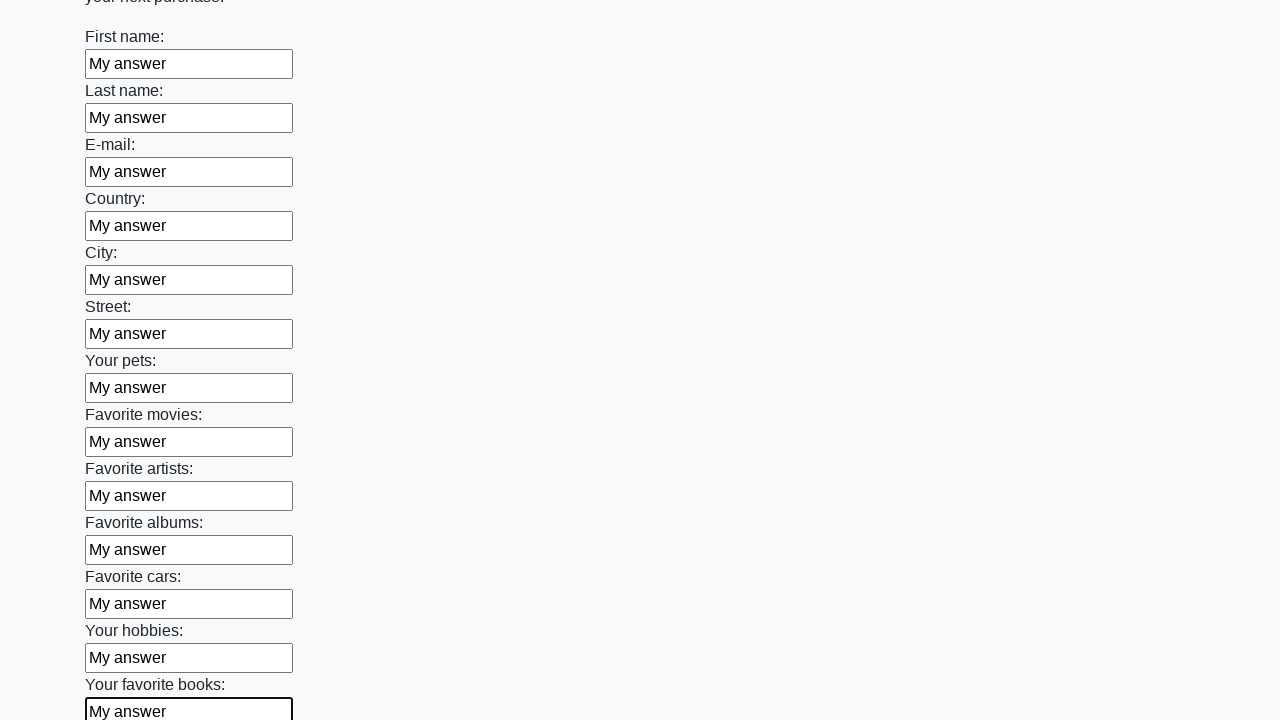

Filled input field with 'My answer' on input >> nth=13
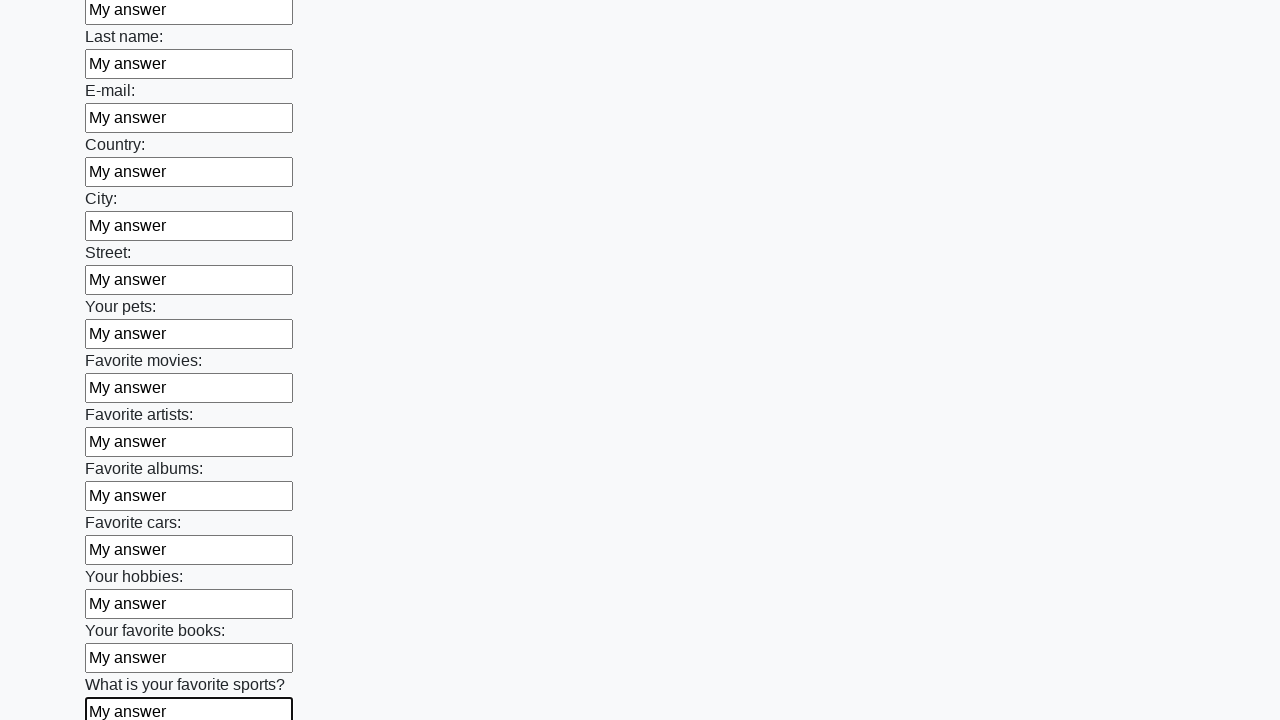

Filled input field with 'My answer' on input >> nth=14
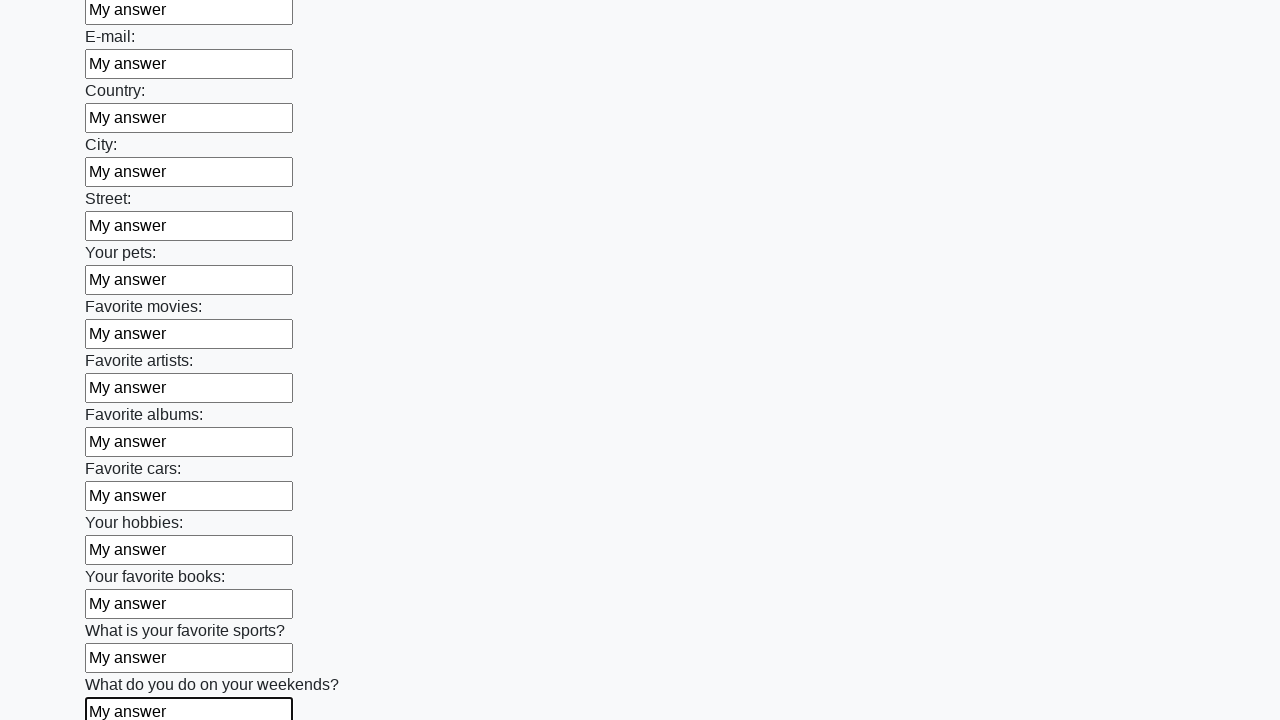

Filled input field with 'My answer' on input >> nth=15
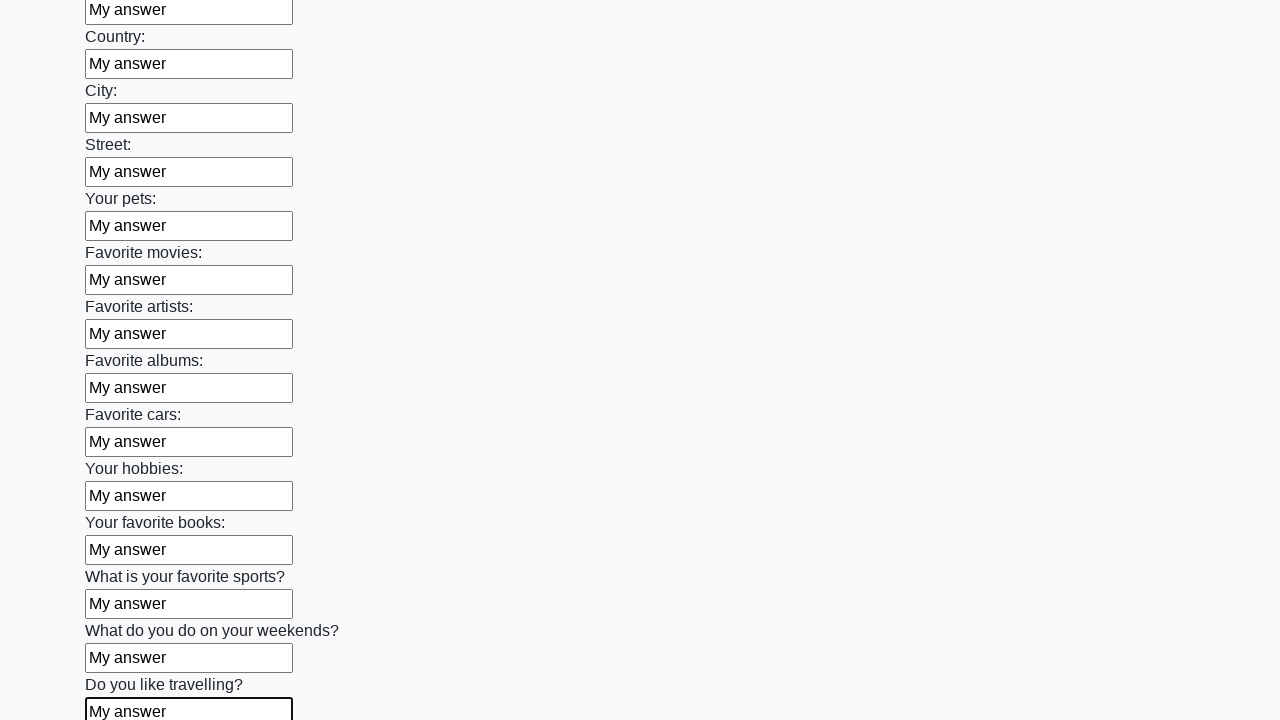

Filled input field with 'My answer' on input >> nth=16
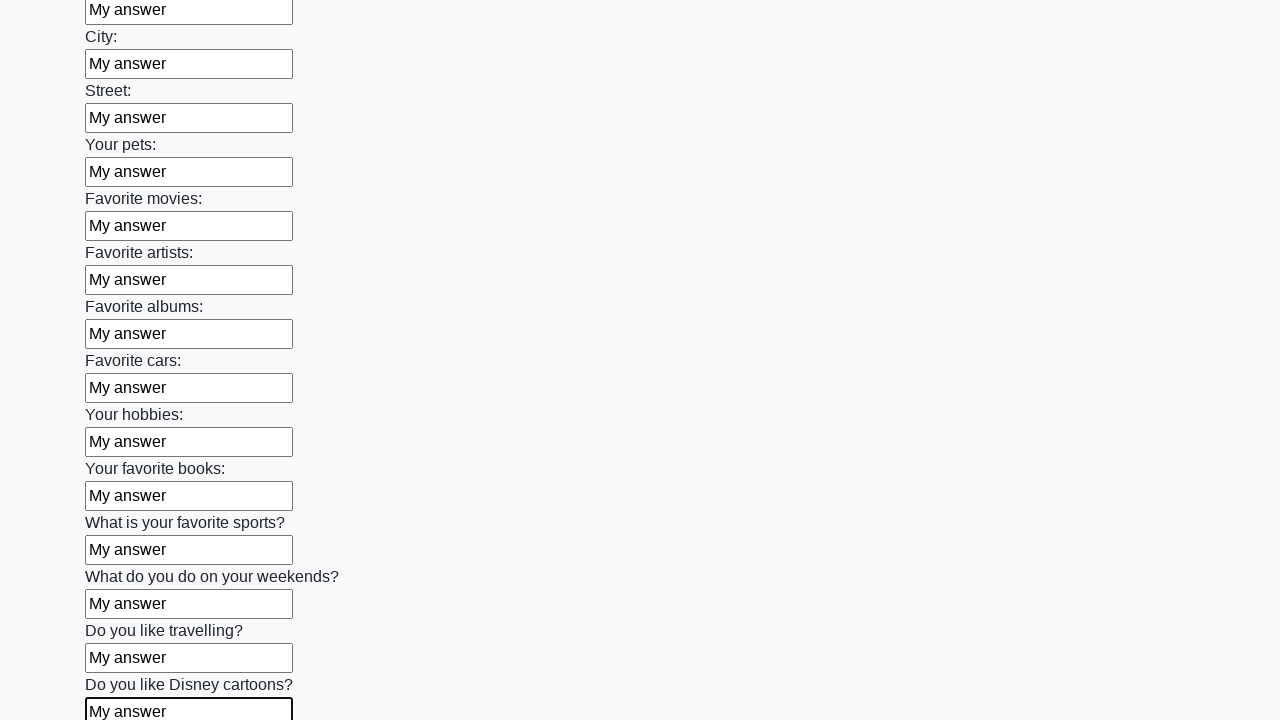

Filled input field with 'My answer' on input >> nth=17
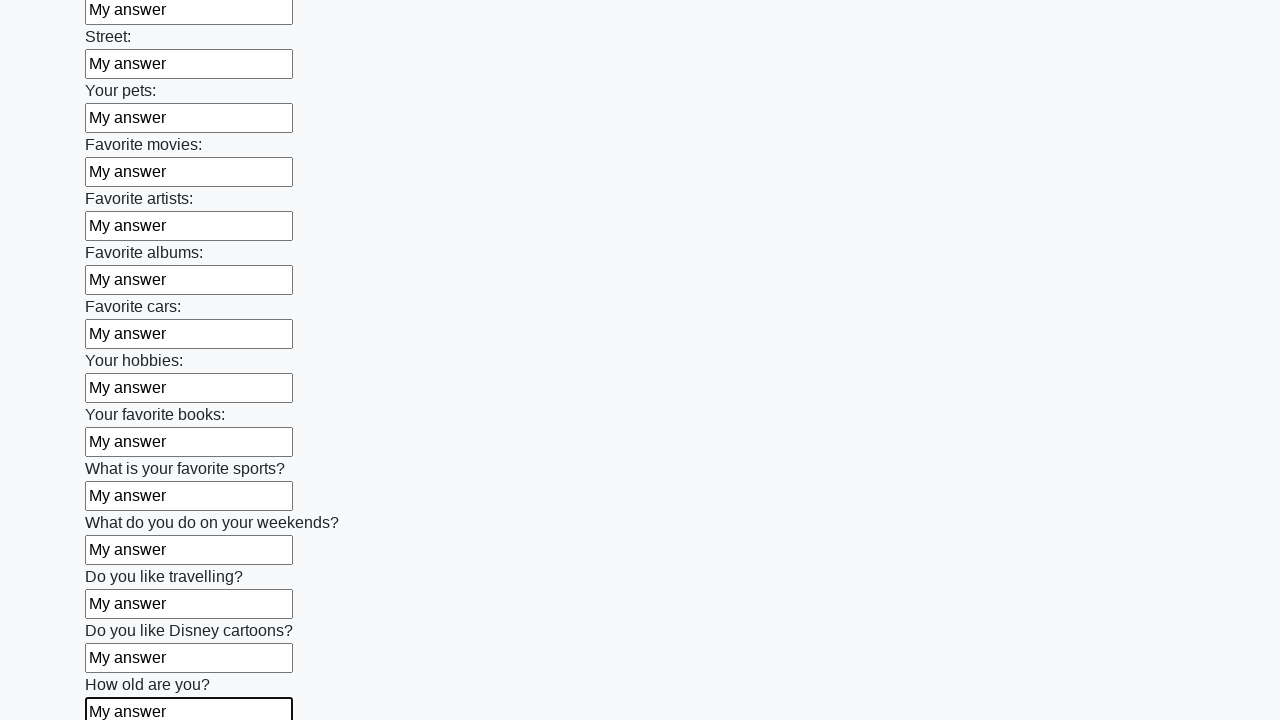

Filled input field with 'My answer' on input >> nth=18
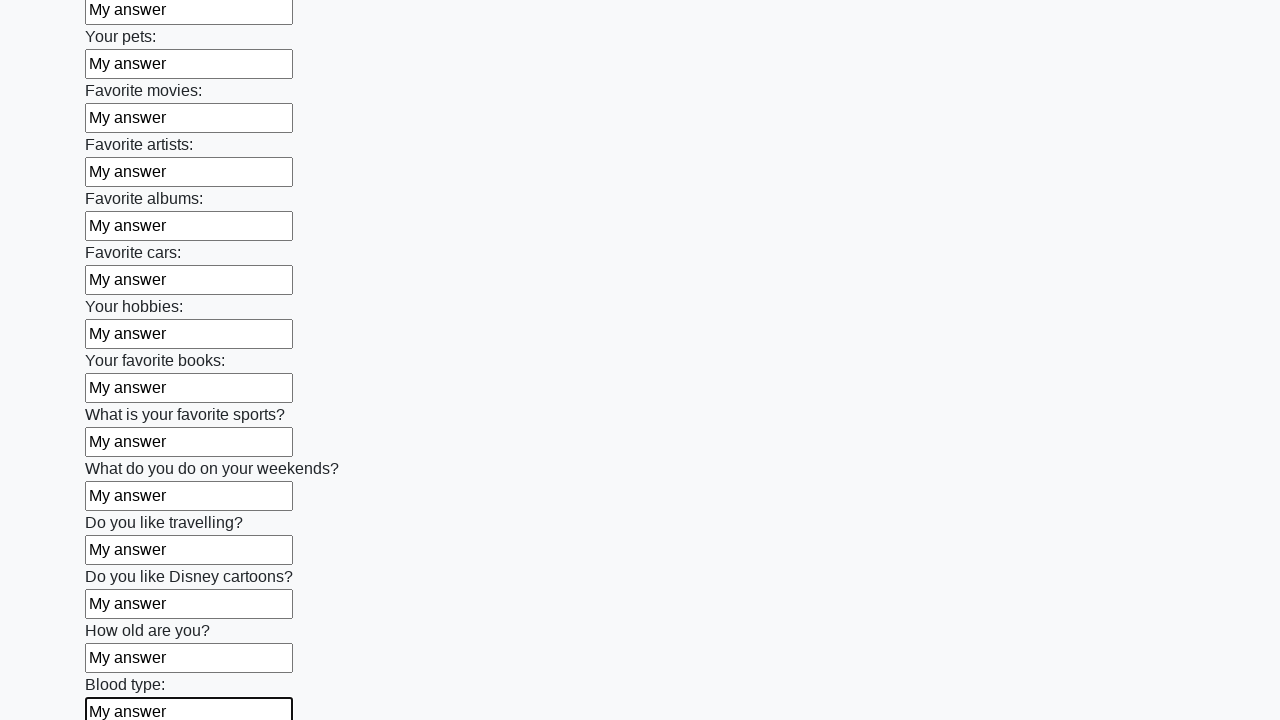

Filled input field with 'My answer' on input >> nth=19
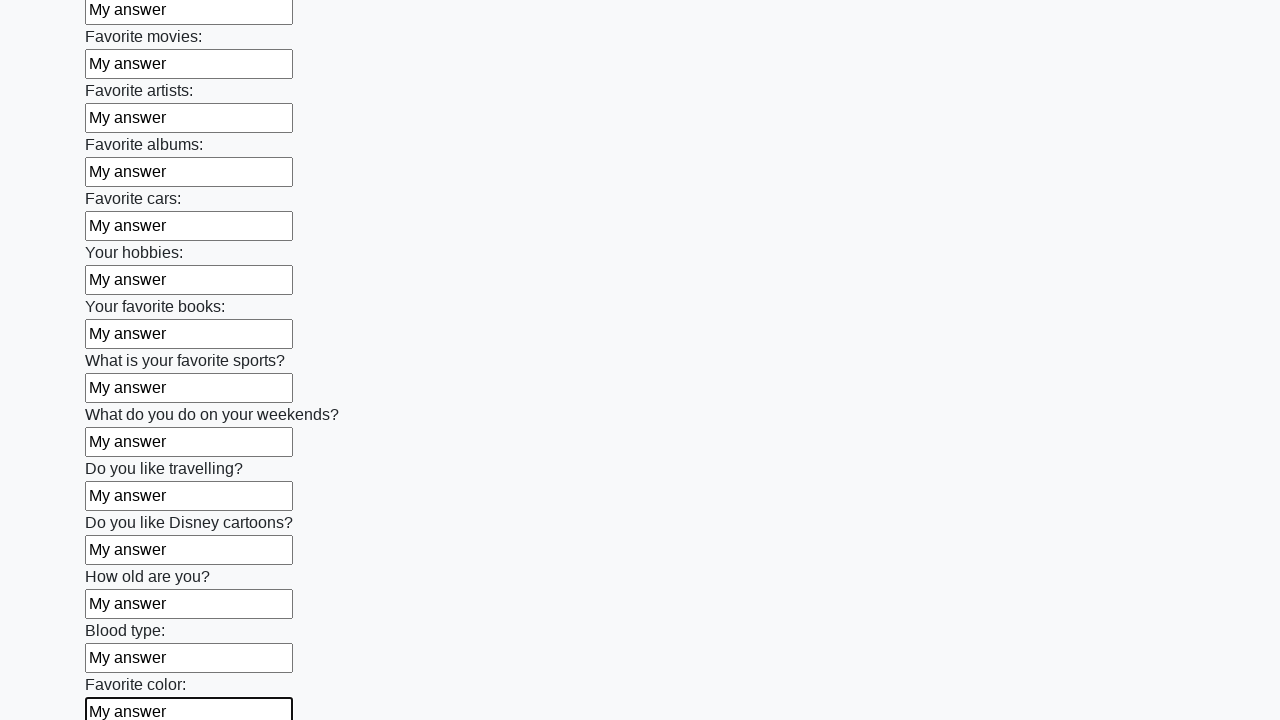

Filled input field with 'My answer' on input >> nth=20
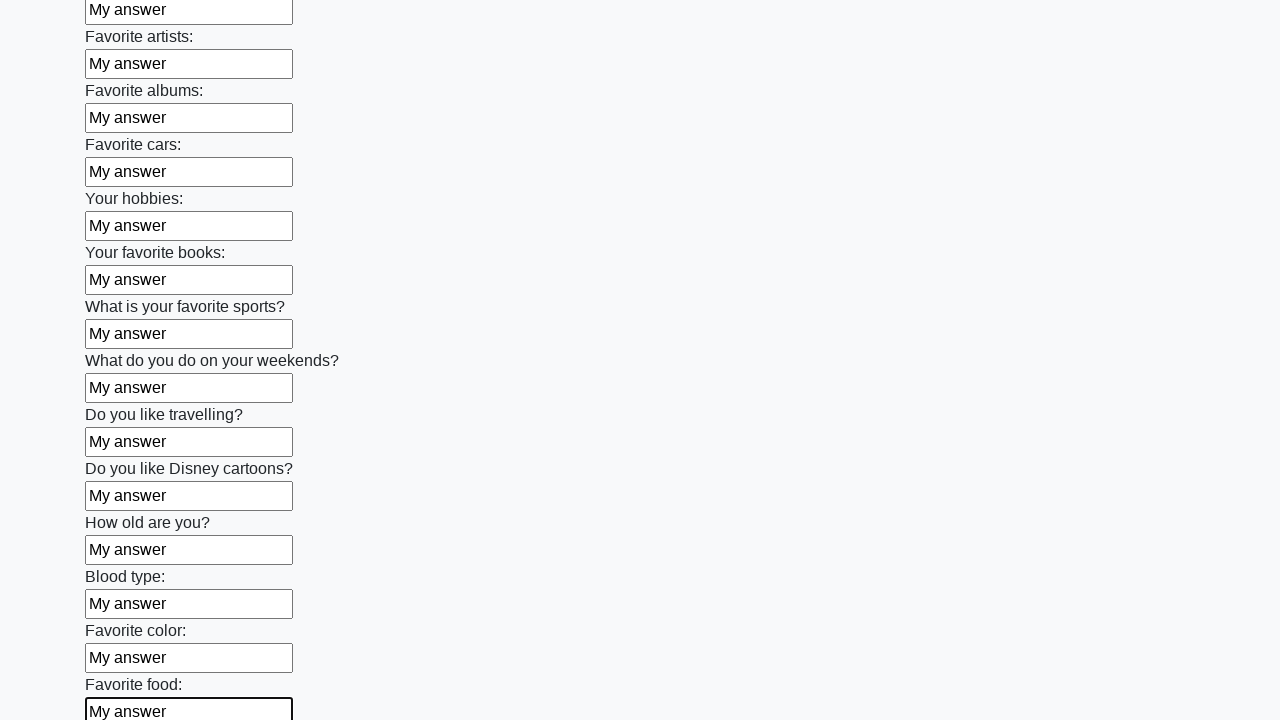

Filled input field with 'My answer' on input >> nth=21
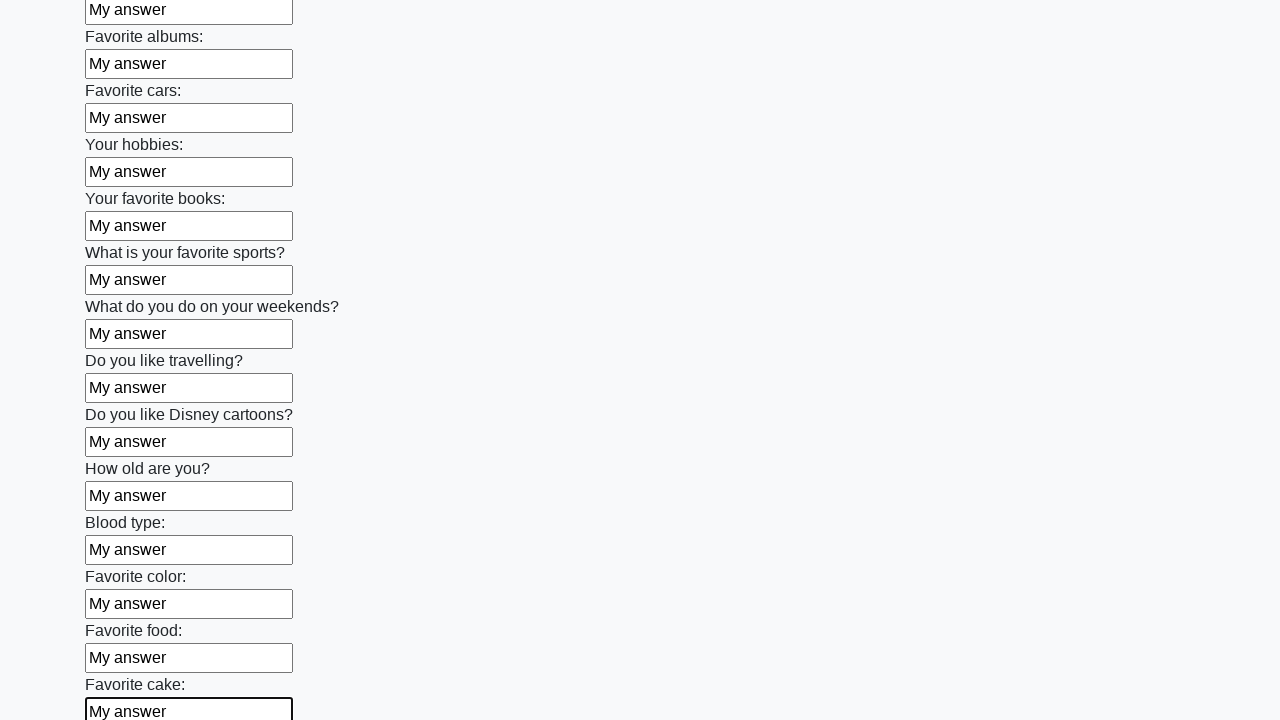

Filled input field with 'My answer' on input >> nth=22
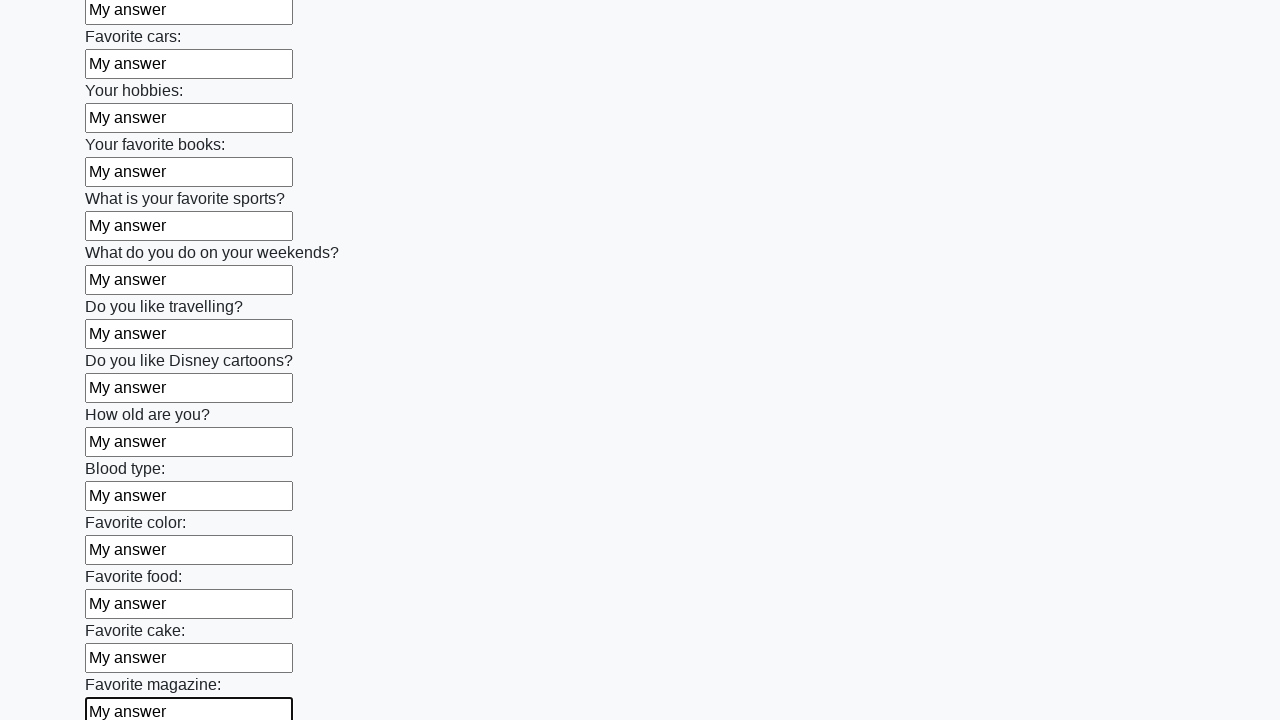

Filled input field with 'My answer' on input >> nth=23
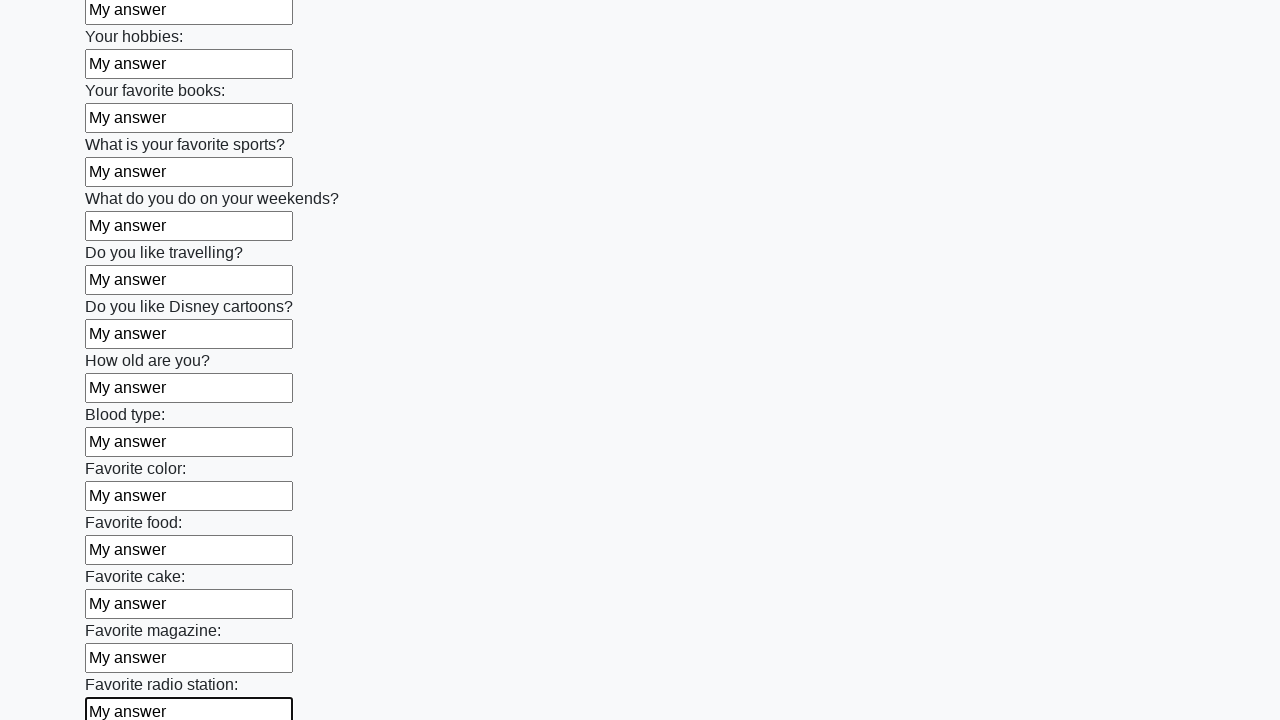

Filled input field with 'My answer' on input >> nth=24
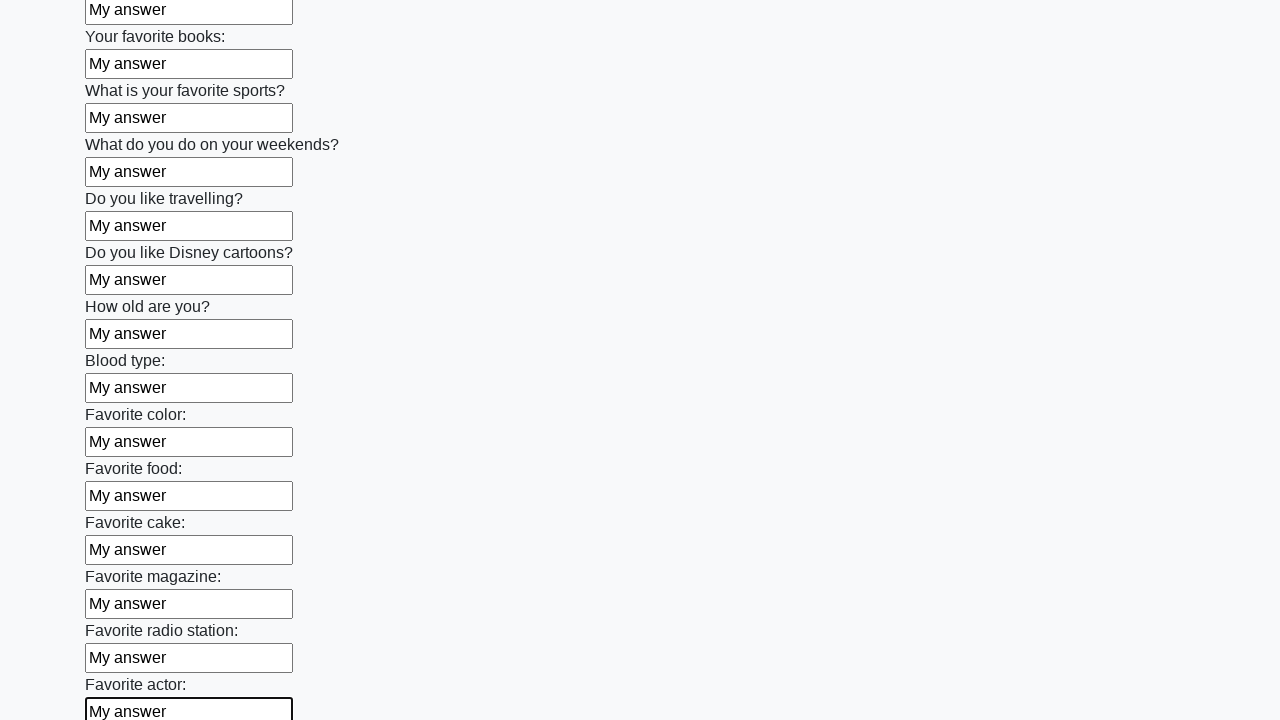

Filled input field with 'My answer' on input >> nth=25
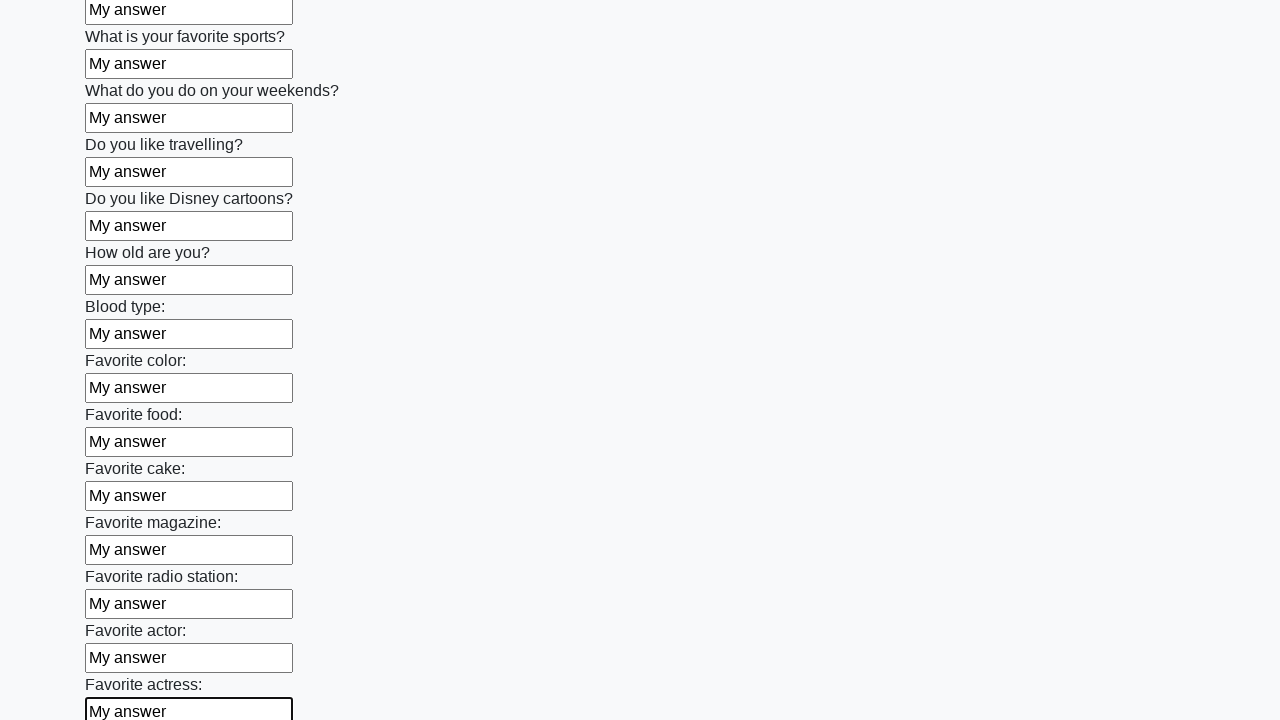

Filled input field with 'My answer' on input >> nth=26
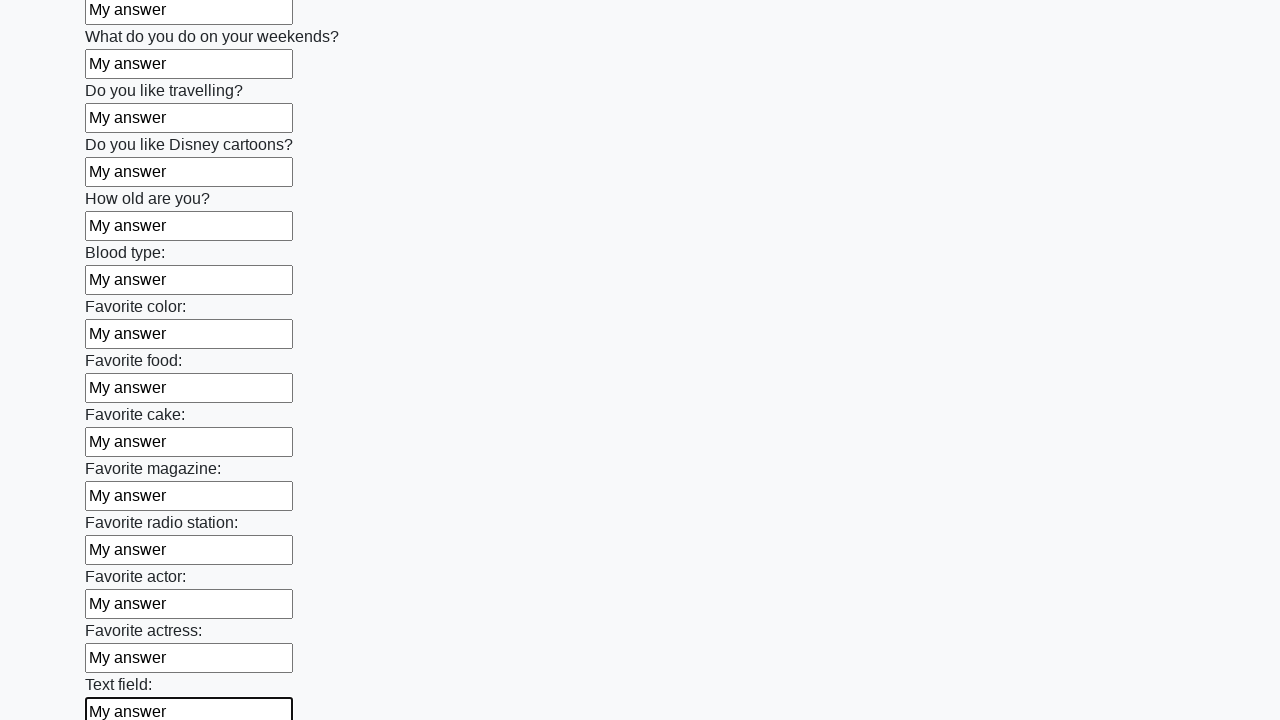

Filled input field with 'My answer' on input >> nth=27
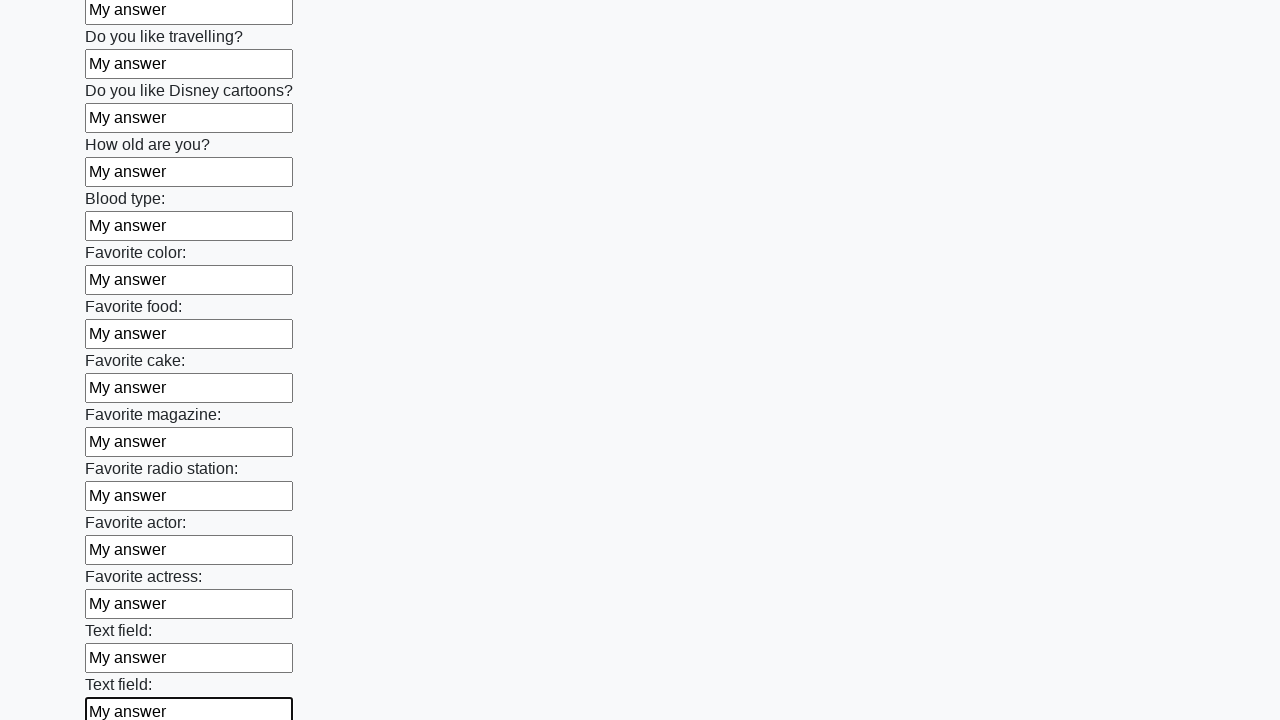

Filled input field with 'My answer' on input >> nth=28
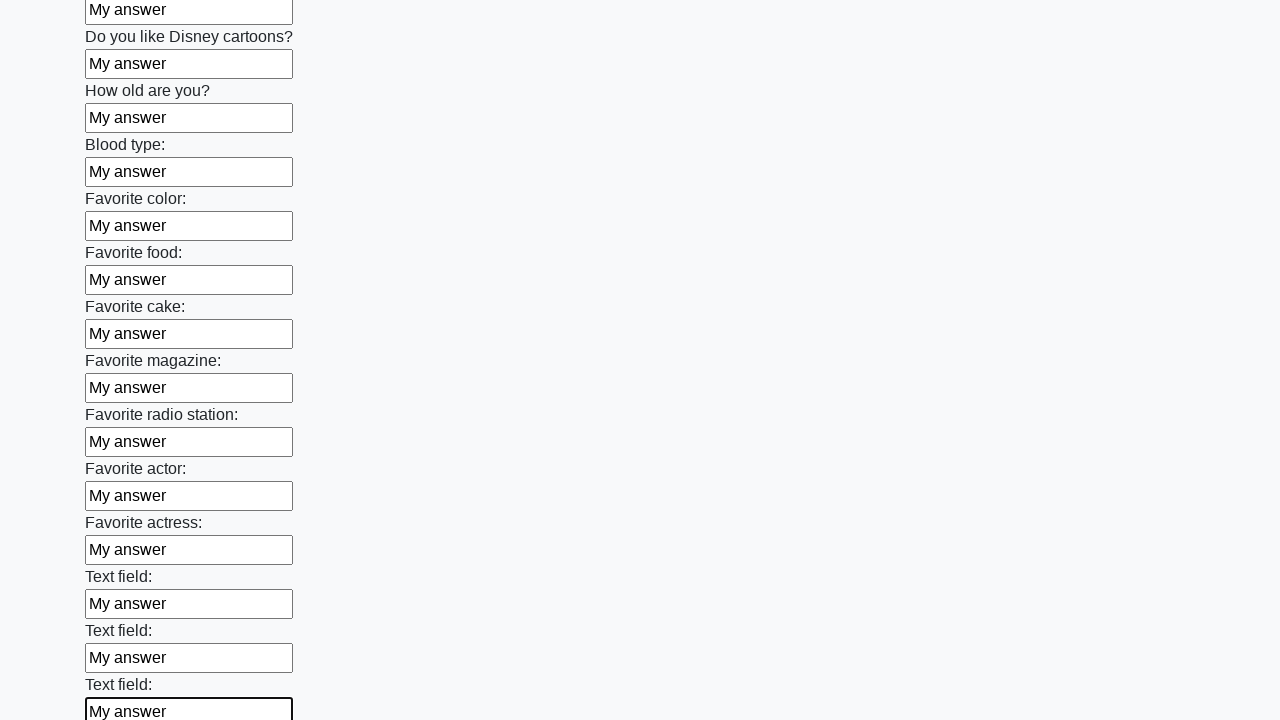

Filled input field with 'My answer' on input >> nth=29
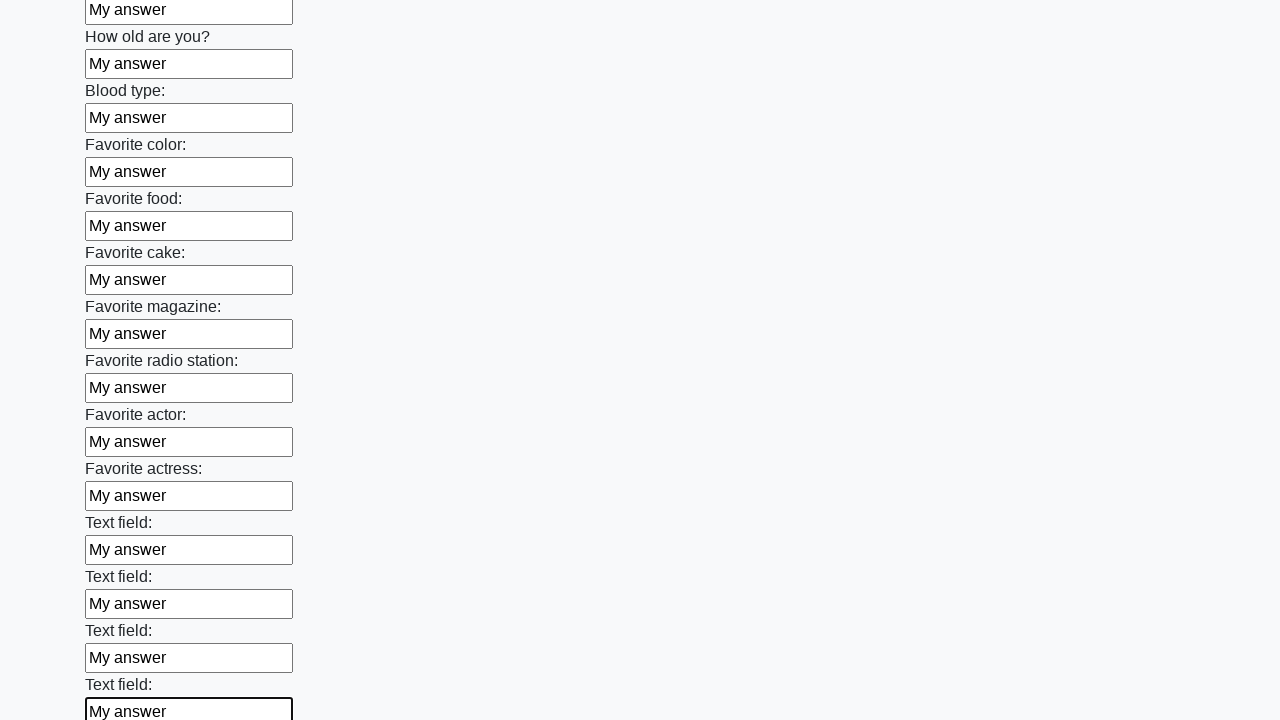

Filled input field with 'My answer' on input >> nth=30
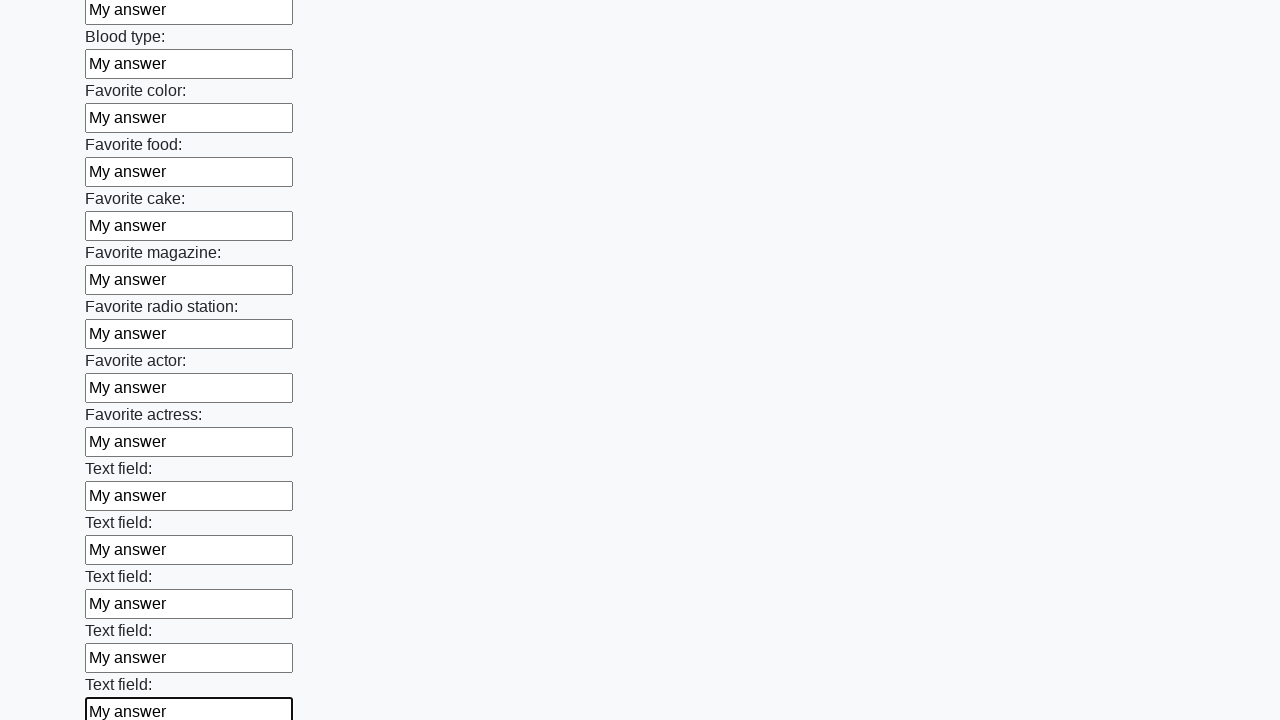

Filled input field with 'My answer' on input >> nth=31
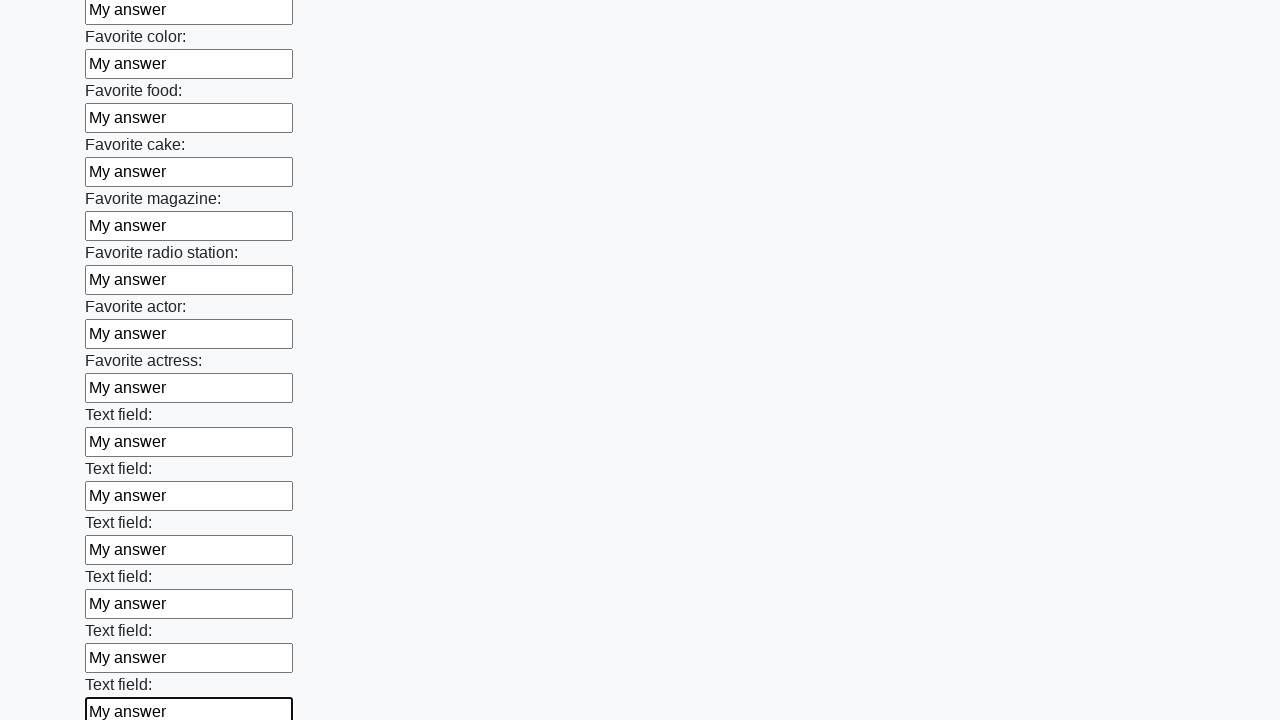

Filled input field with 'My answer' on input >> nth=32
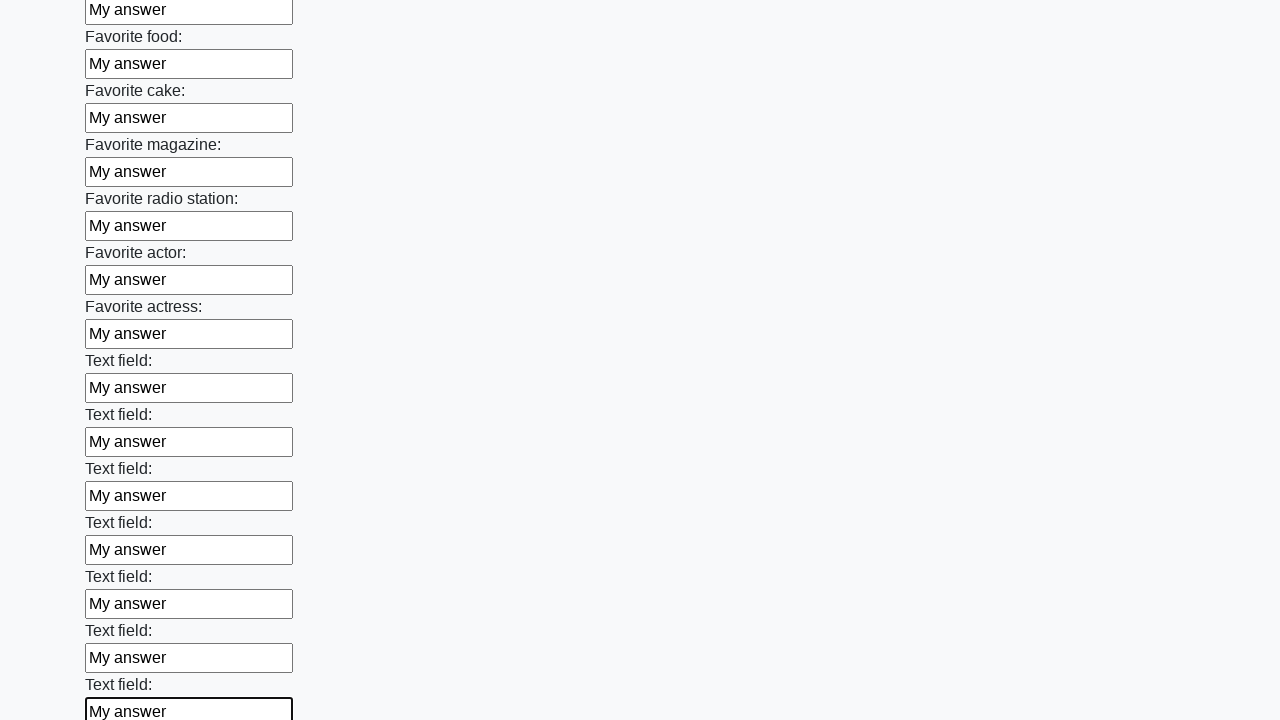

Filled input field with 'My answer' on input >> nth=33
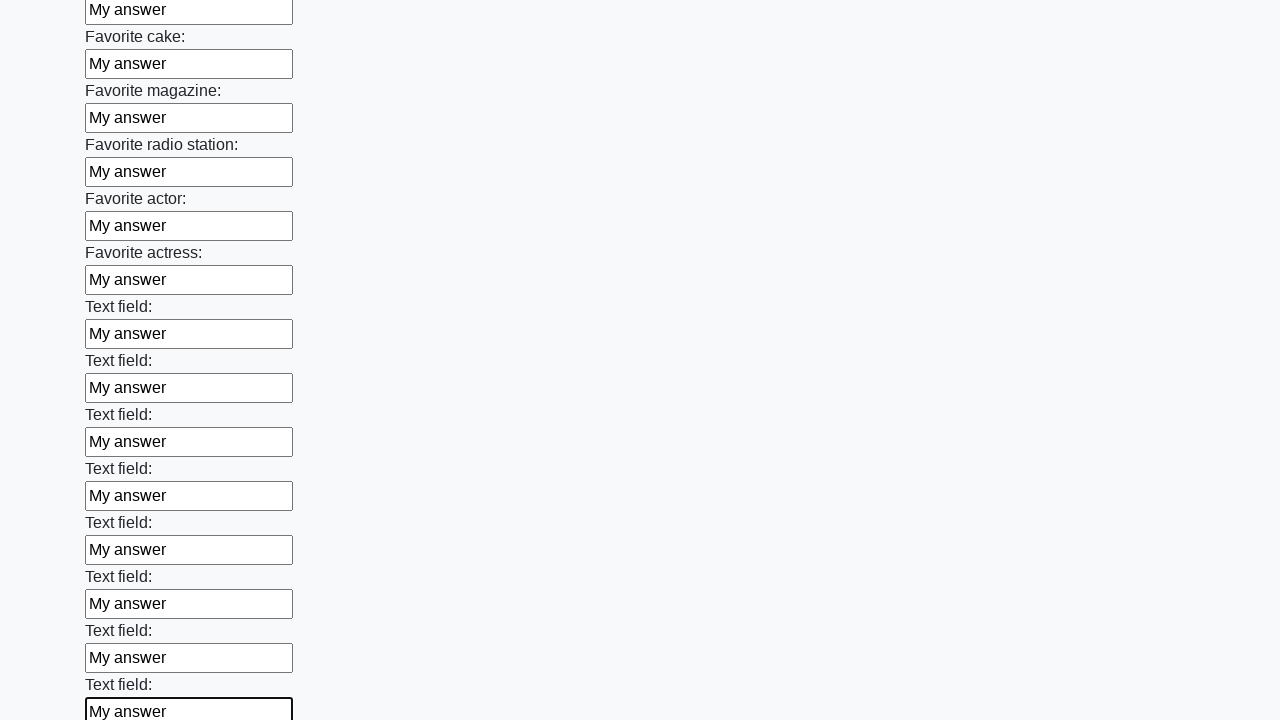

Filled input field with 'My answer' on input >> nth=34
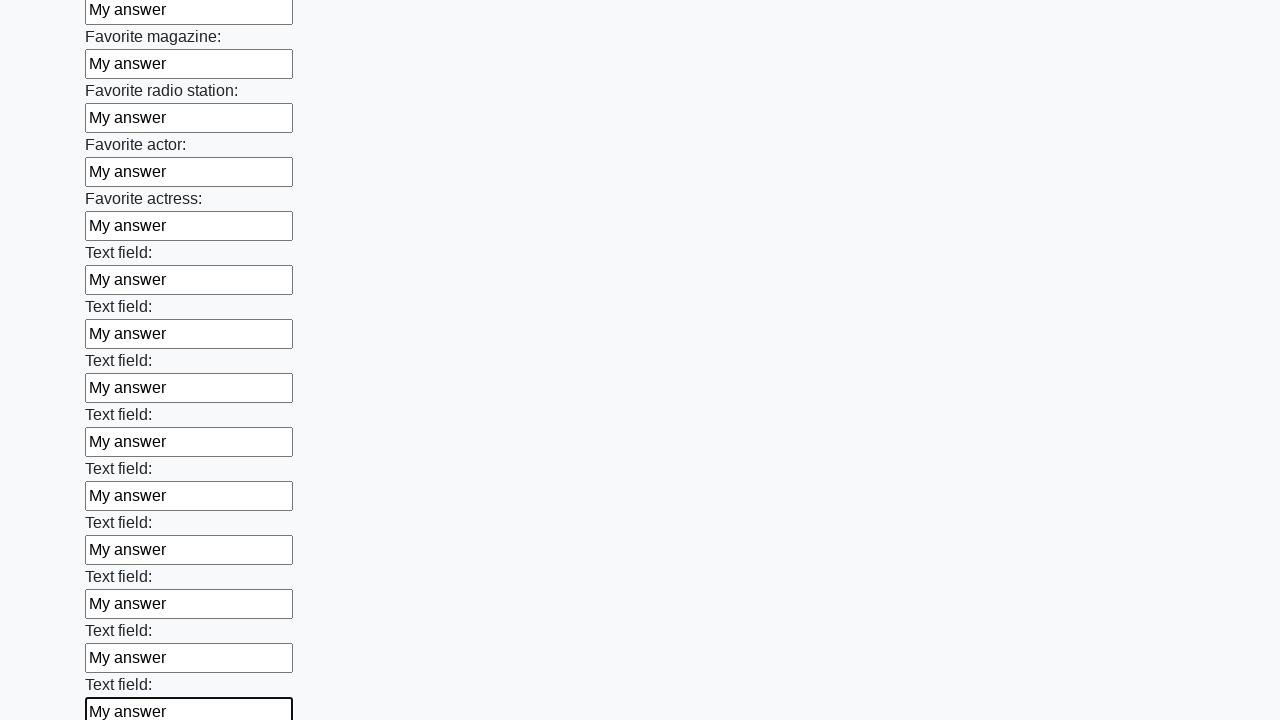

Filled input field with 'My answer' on input >> nth=35
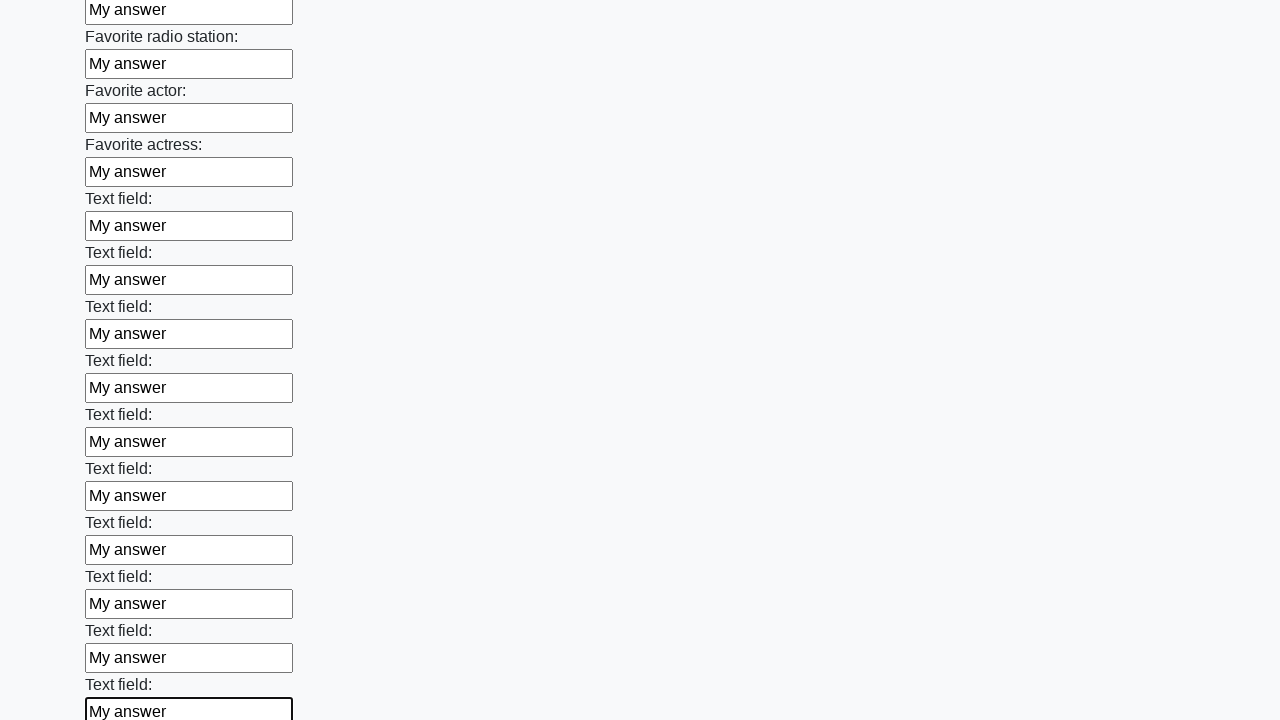

Filled input field with 'My answer' on input >> nth=36
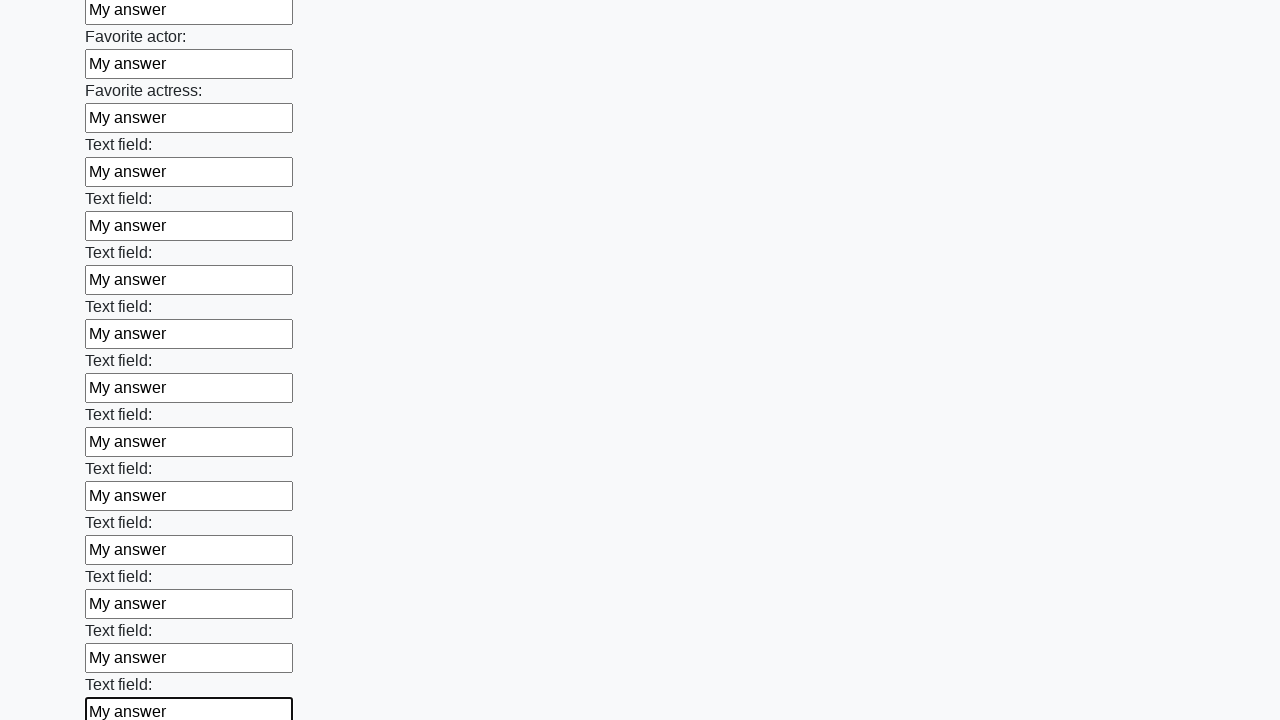

Filled input field with 'My answer' on input >> nth=37
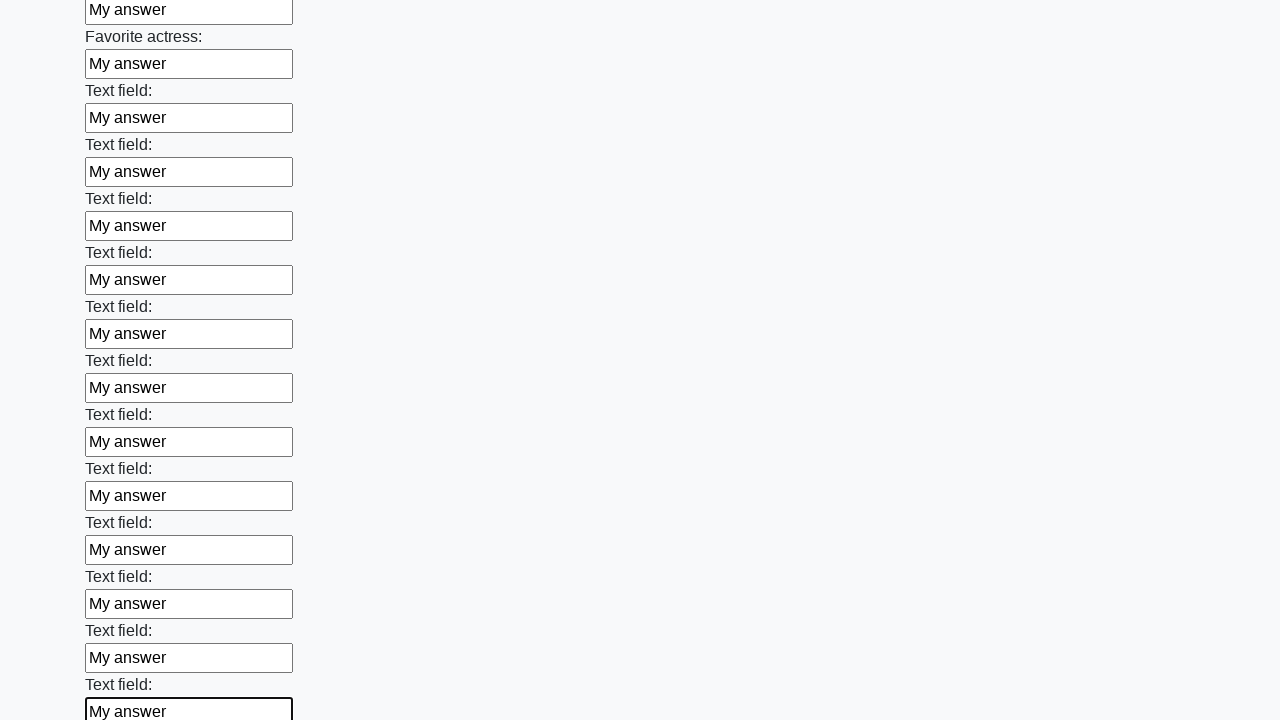

Filled input field with 'My answer' on input >> nth=38
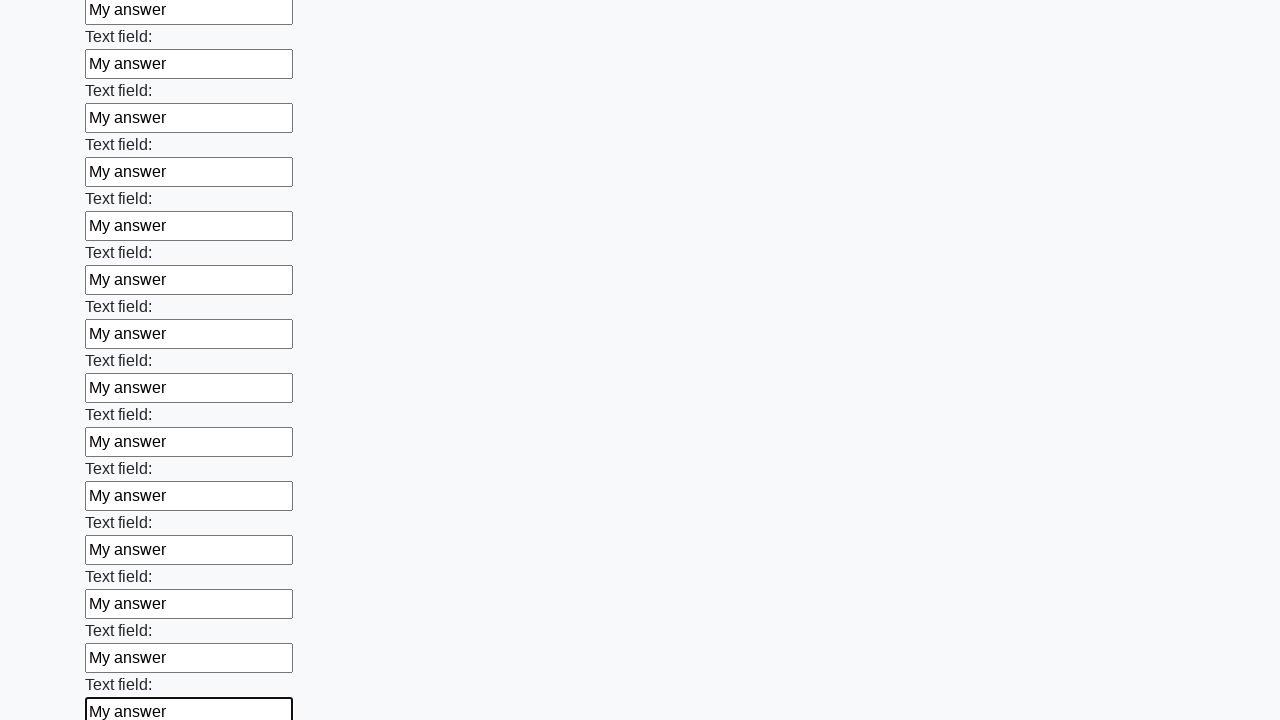

Filled input field with 'My answer' on input >> nth=39
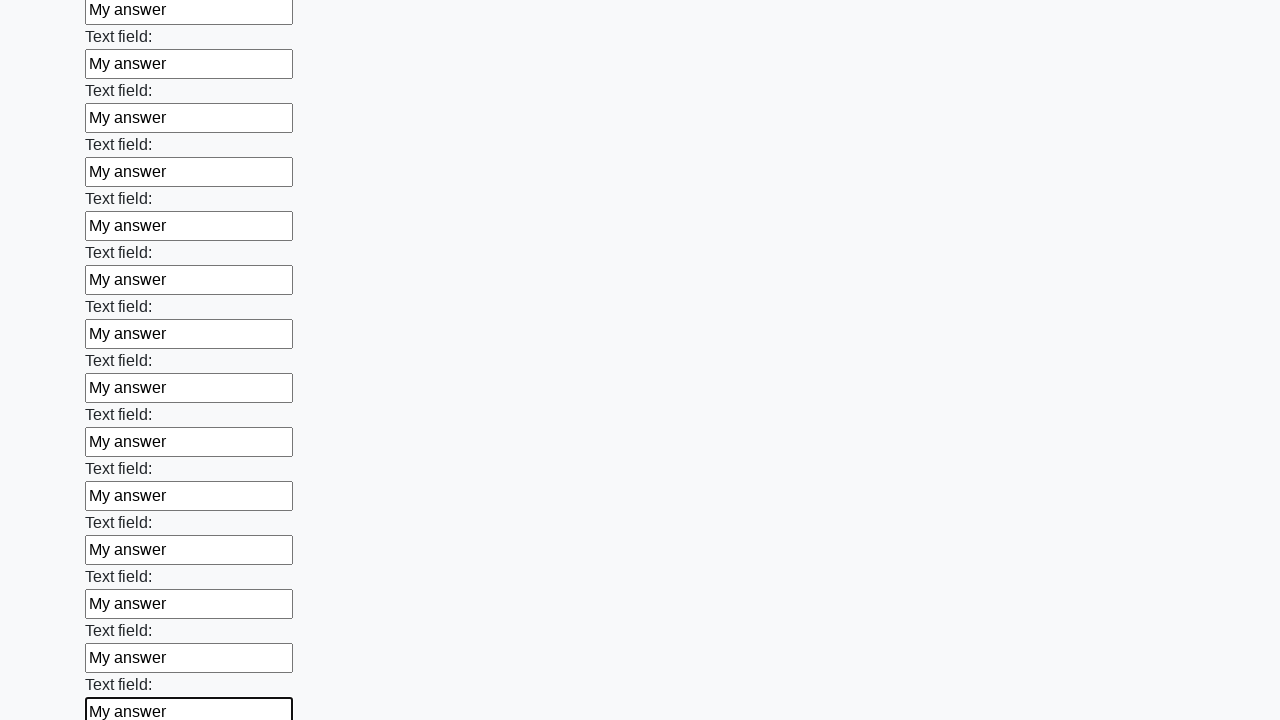

Filled input field with 'My answer' on input >> nth=40
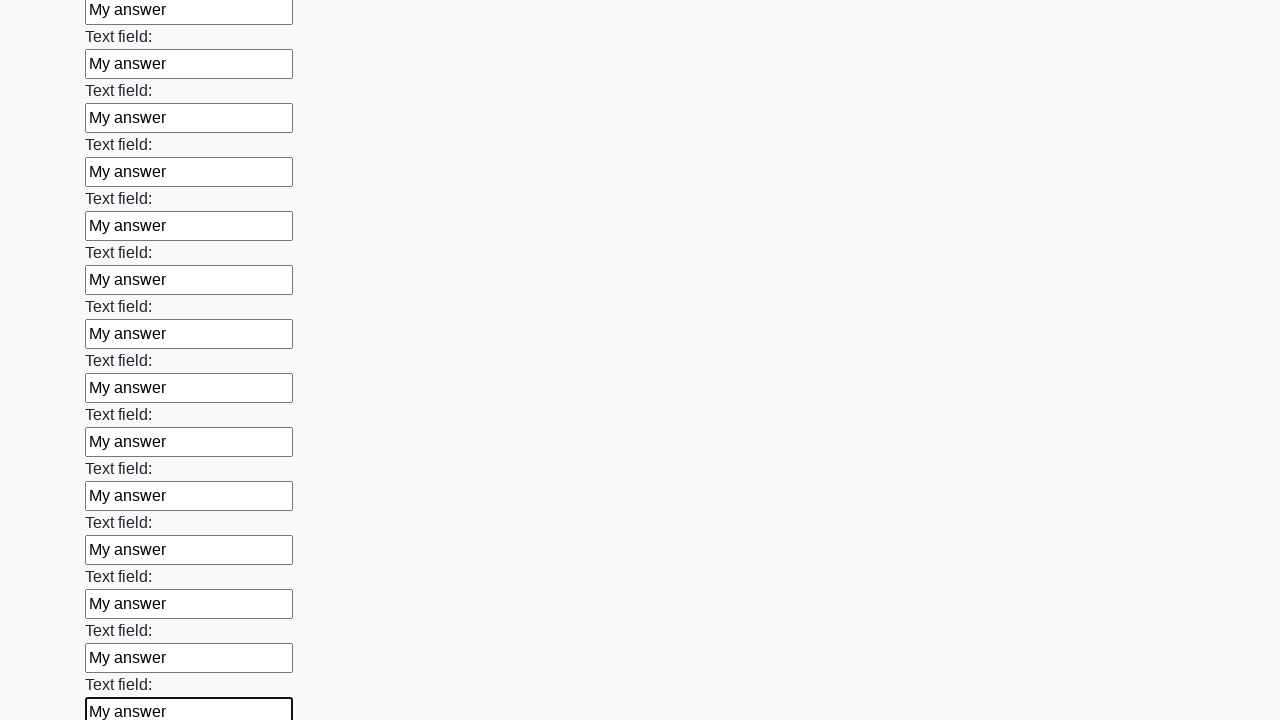

Filled input field with 'My answer' on input >> nth=41
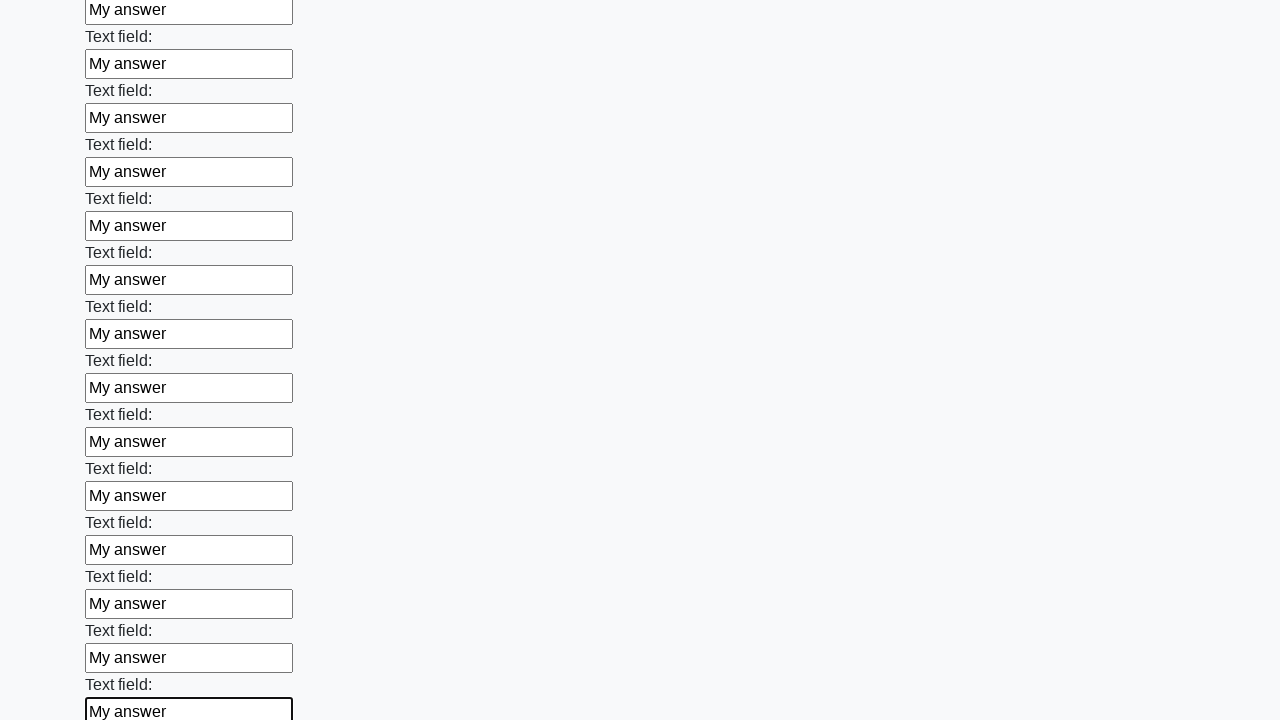

Filled input field with 'My answer' on input >> nth=42
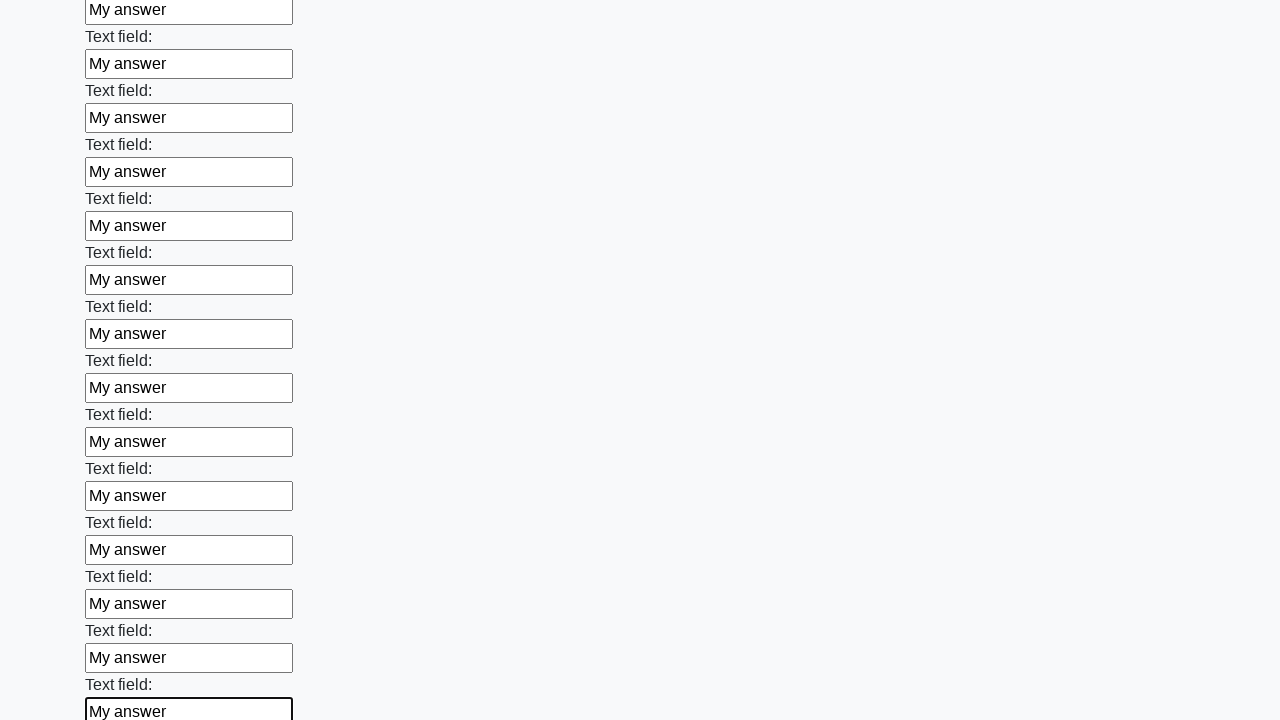

Filled input field with 'My answer' on input >> nth=43
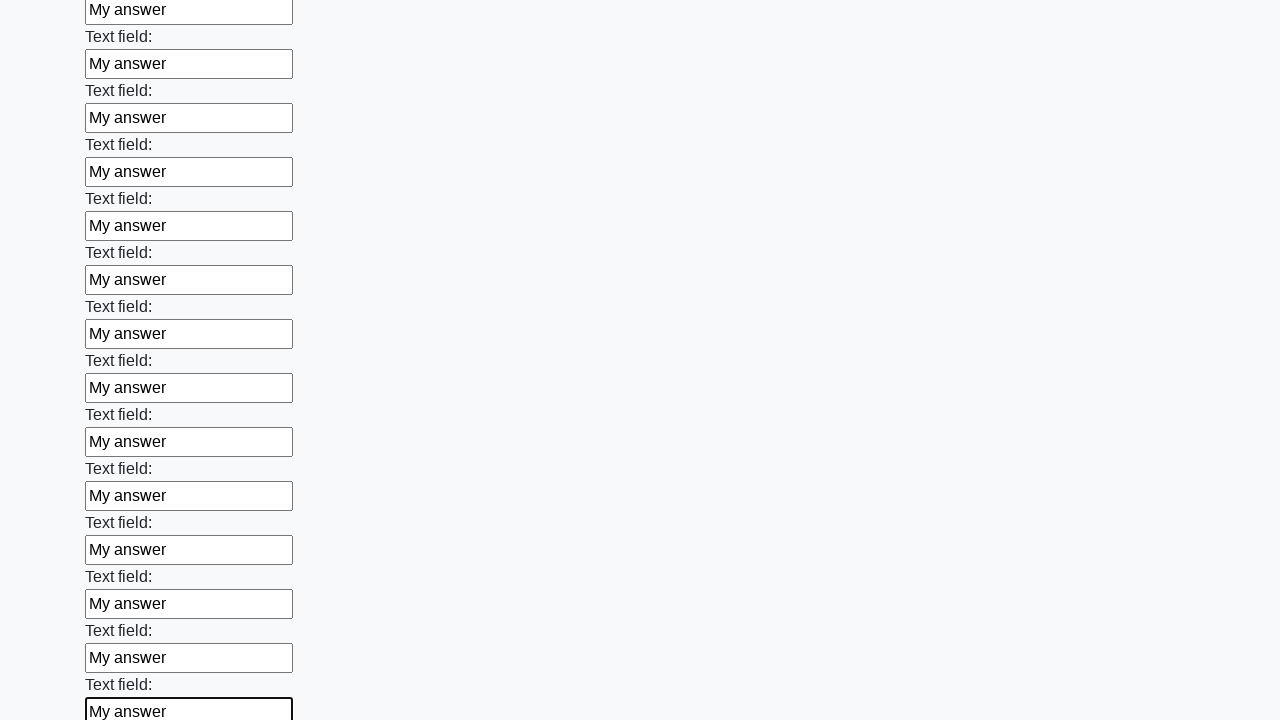

Filled input field with 'My answer' on input >> nth=44
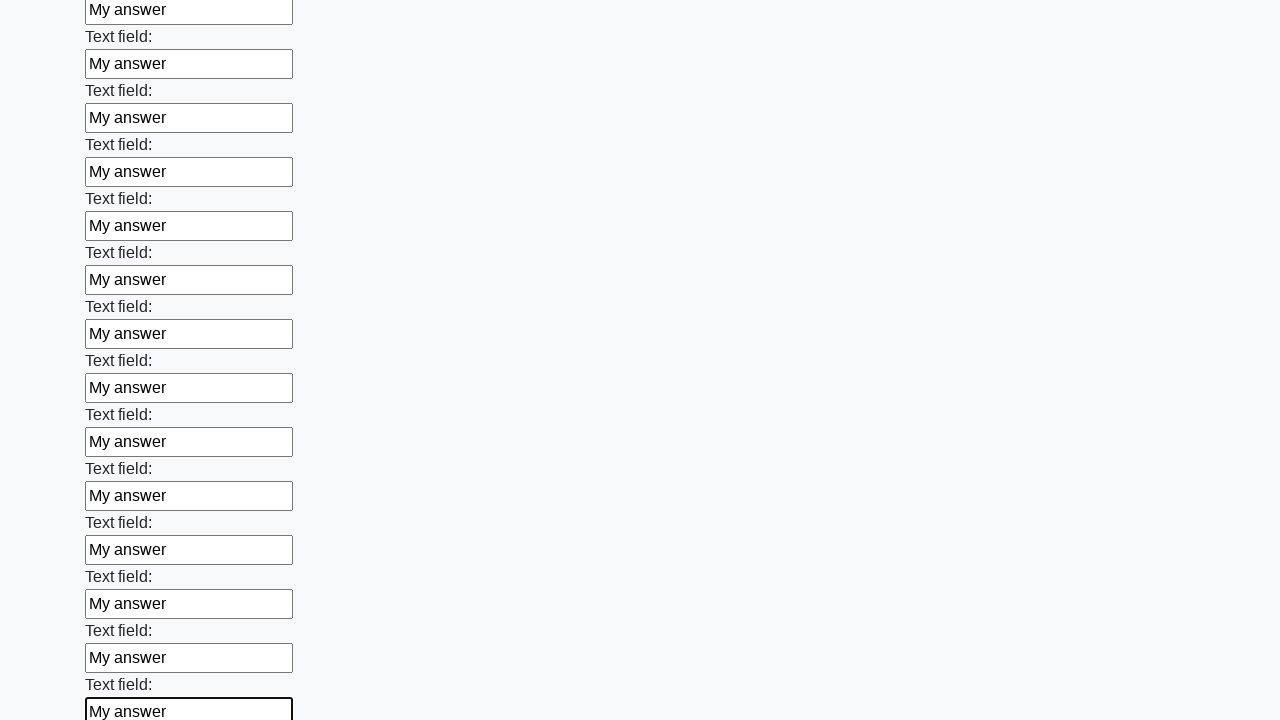

Filled input field with 'My answer' on input >> nth=45
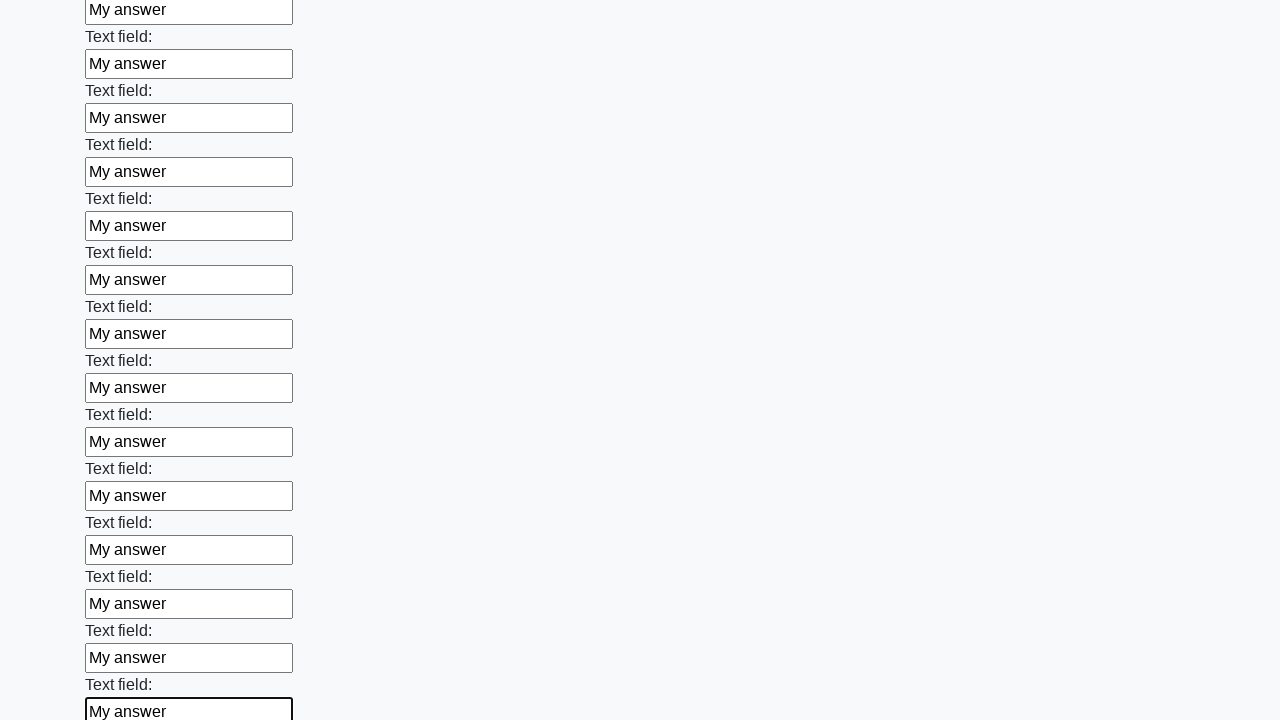

Filled input field with 'My answer' on input >> nth=46
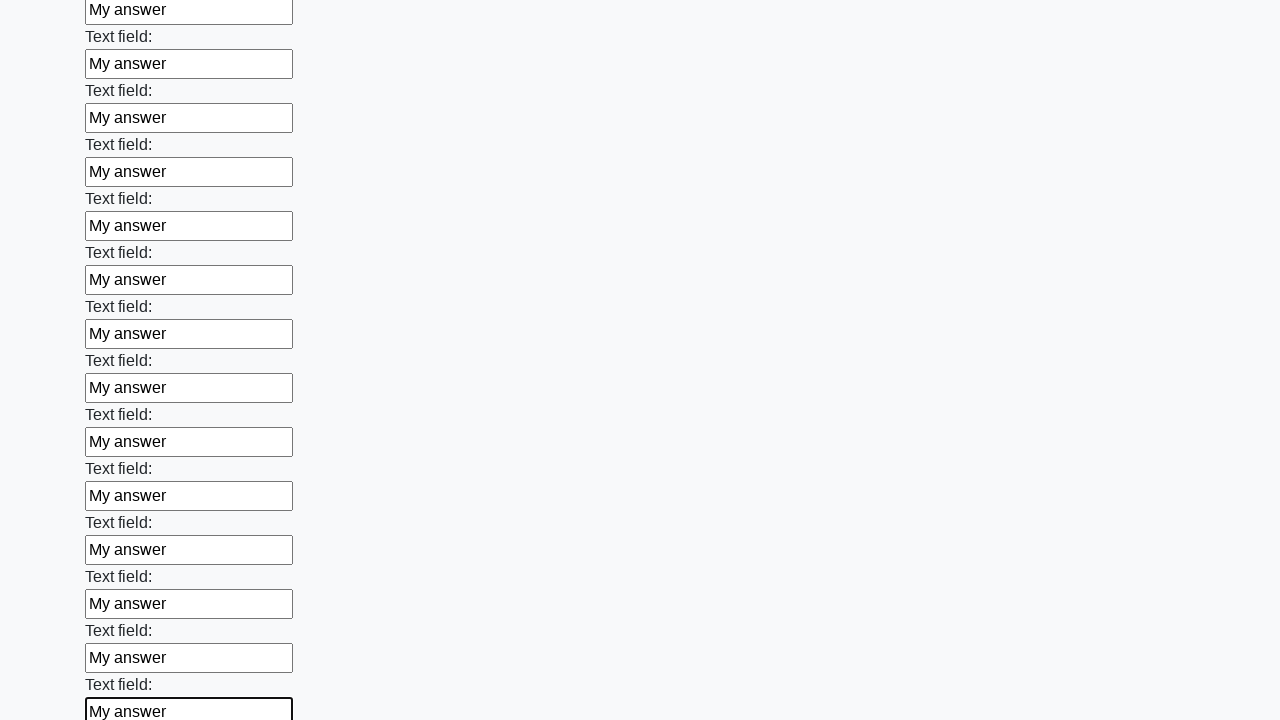

Filled input field with 'My answer' on input >> nth=47
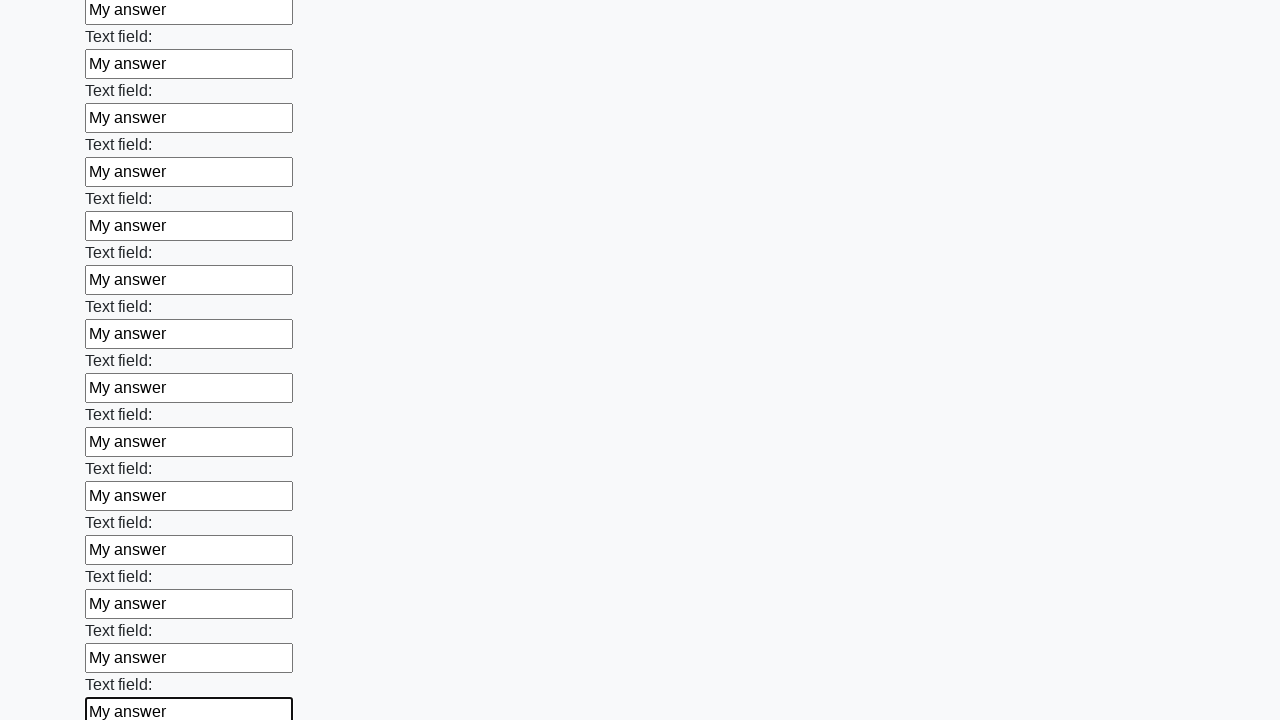

Filled input field with 'My answer' on input >> nth=48
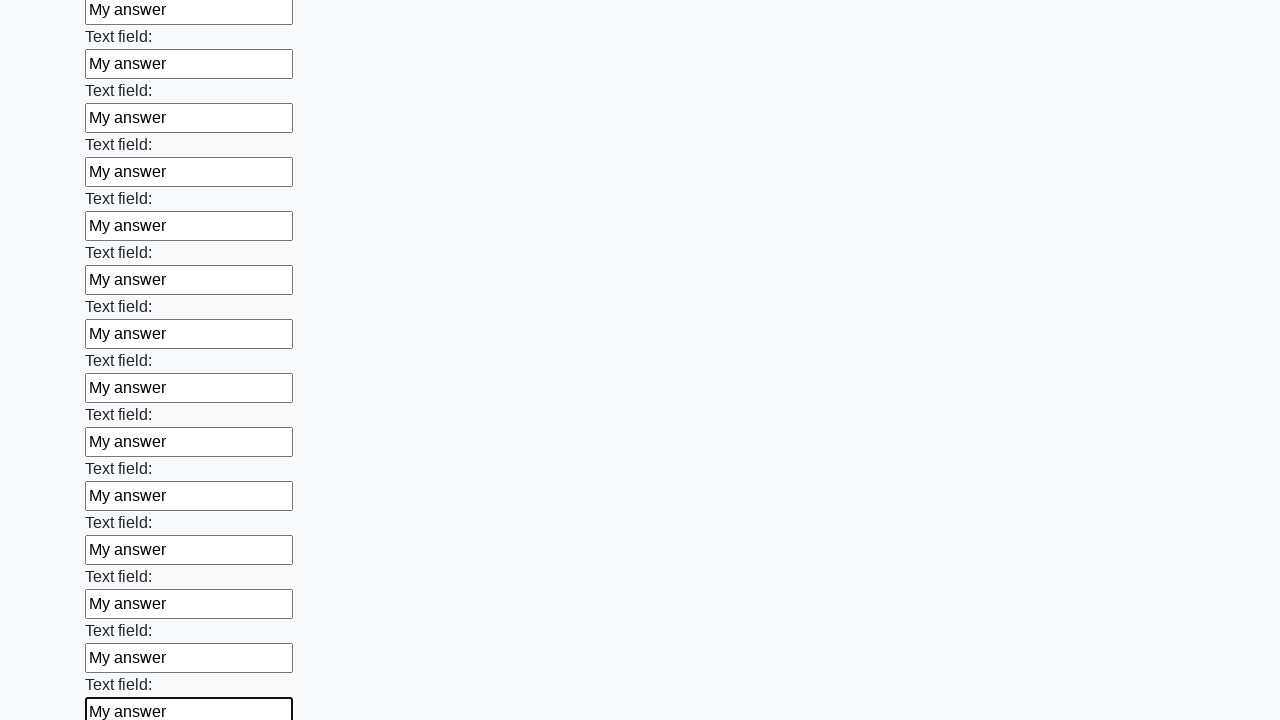

Filled input field with 'My answer' on input >> nth=49
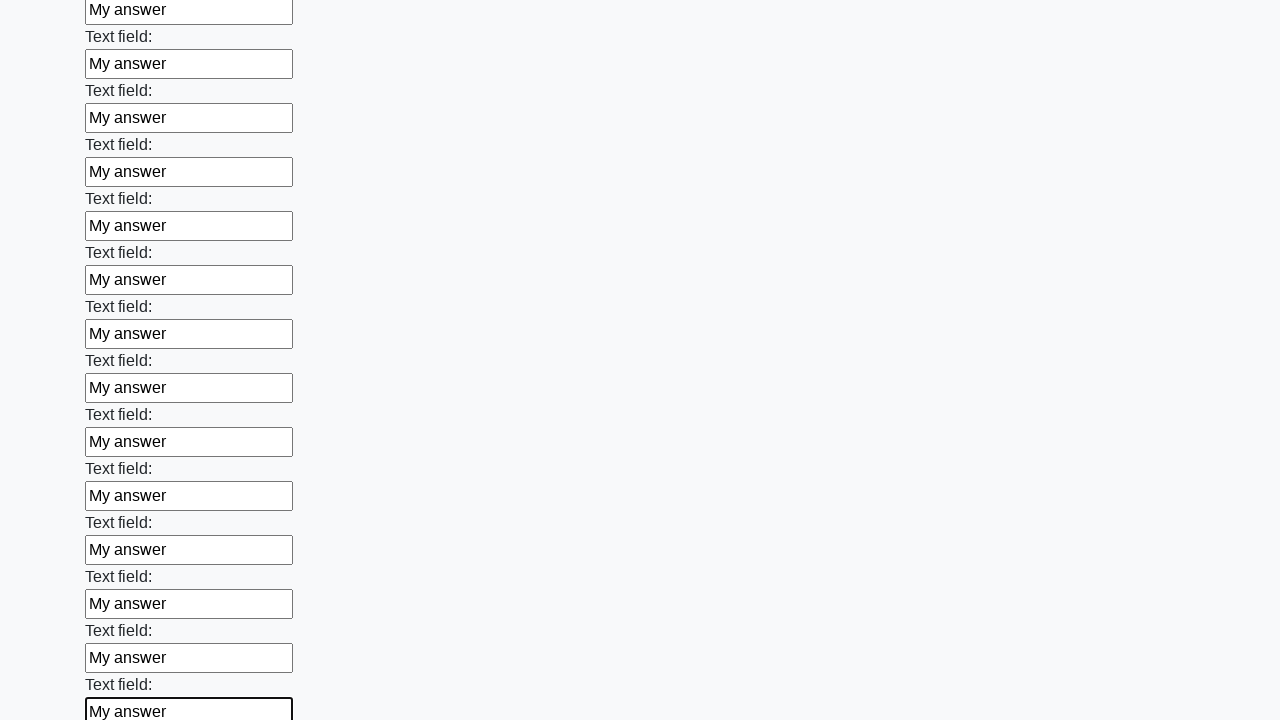

Filled input field with 'My answer' on input >> nth=50
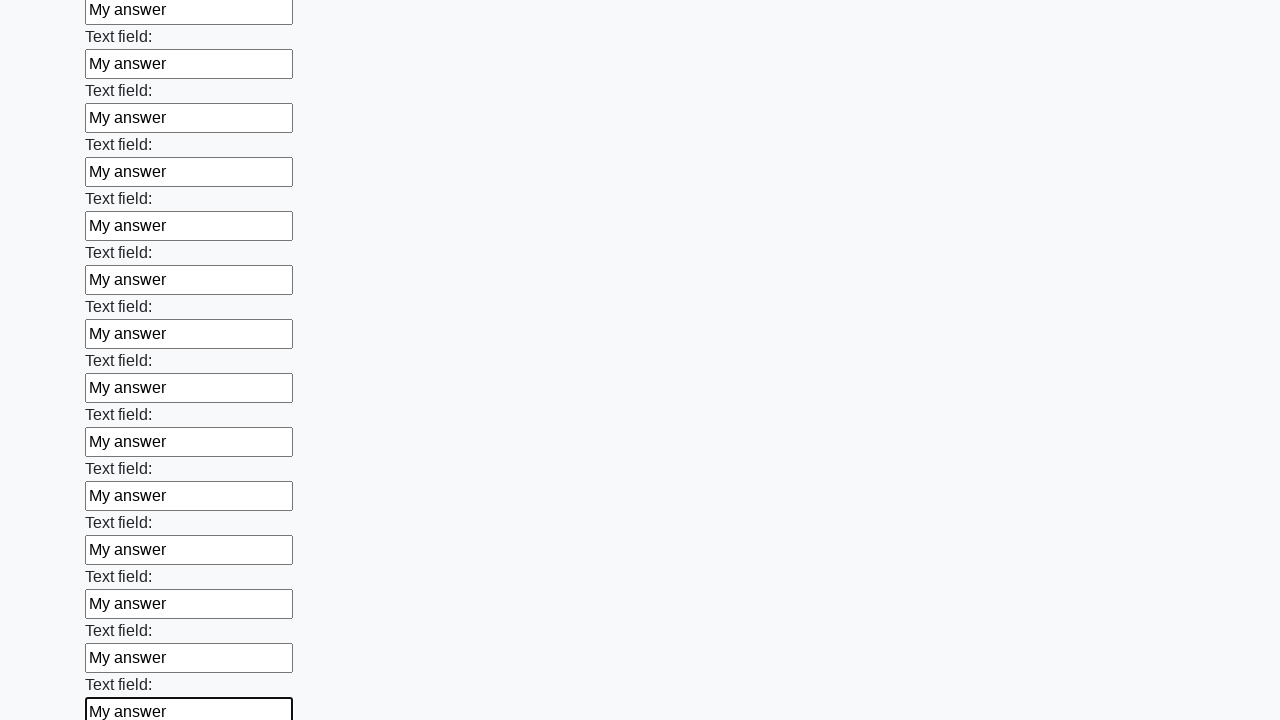

Filled input field with 'My answer' on input >> nth=51
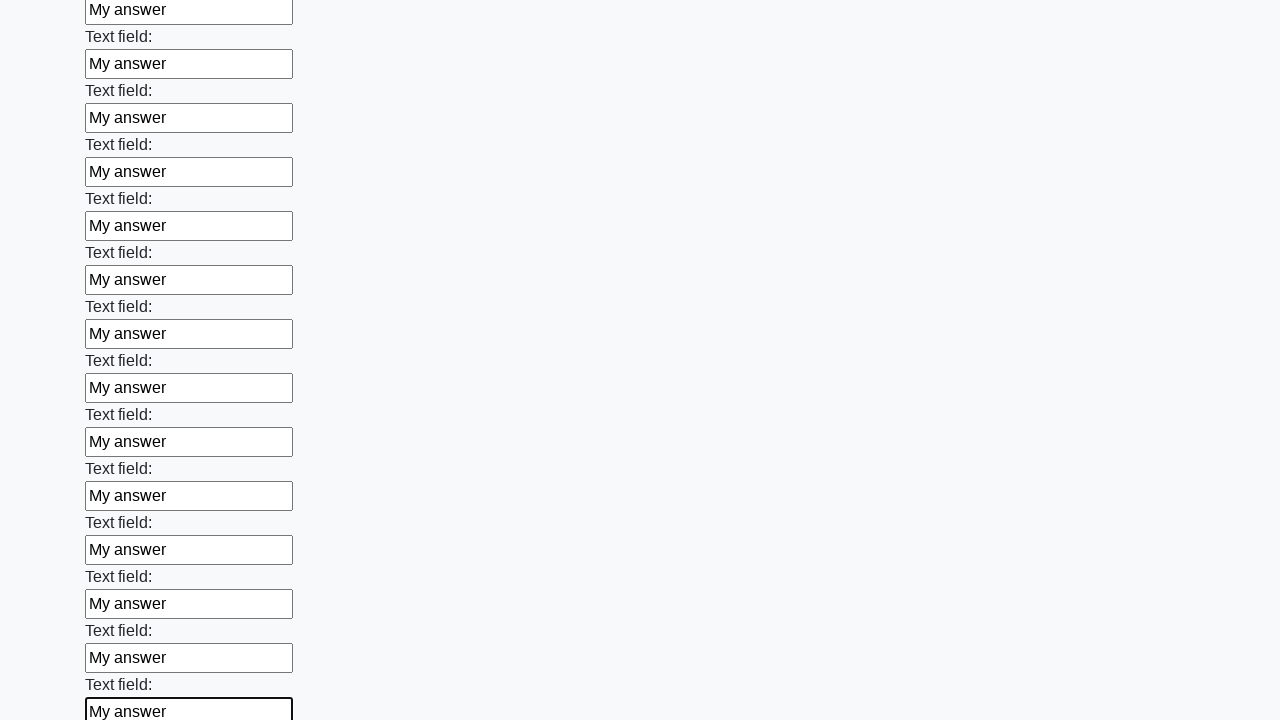

Filled input field with 'My answer' on input >> nth=52
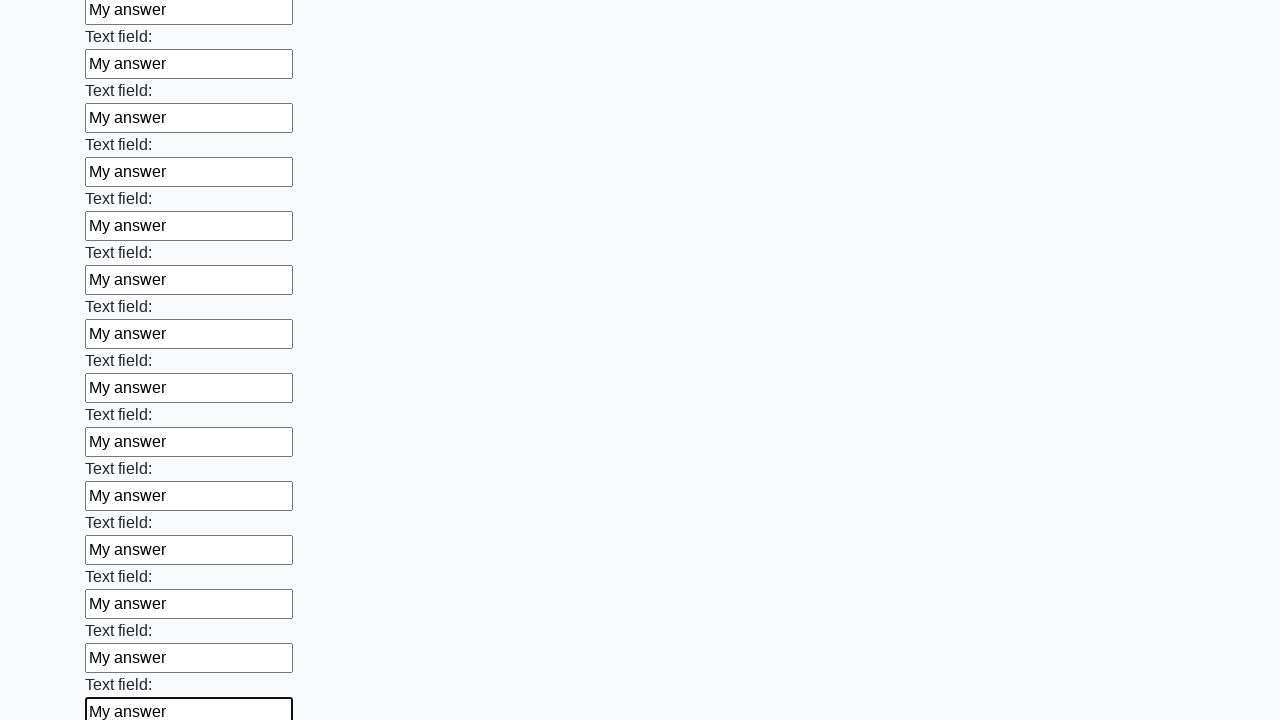

Filled input field with 'My answer' on input >> nth=53
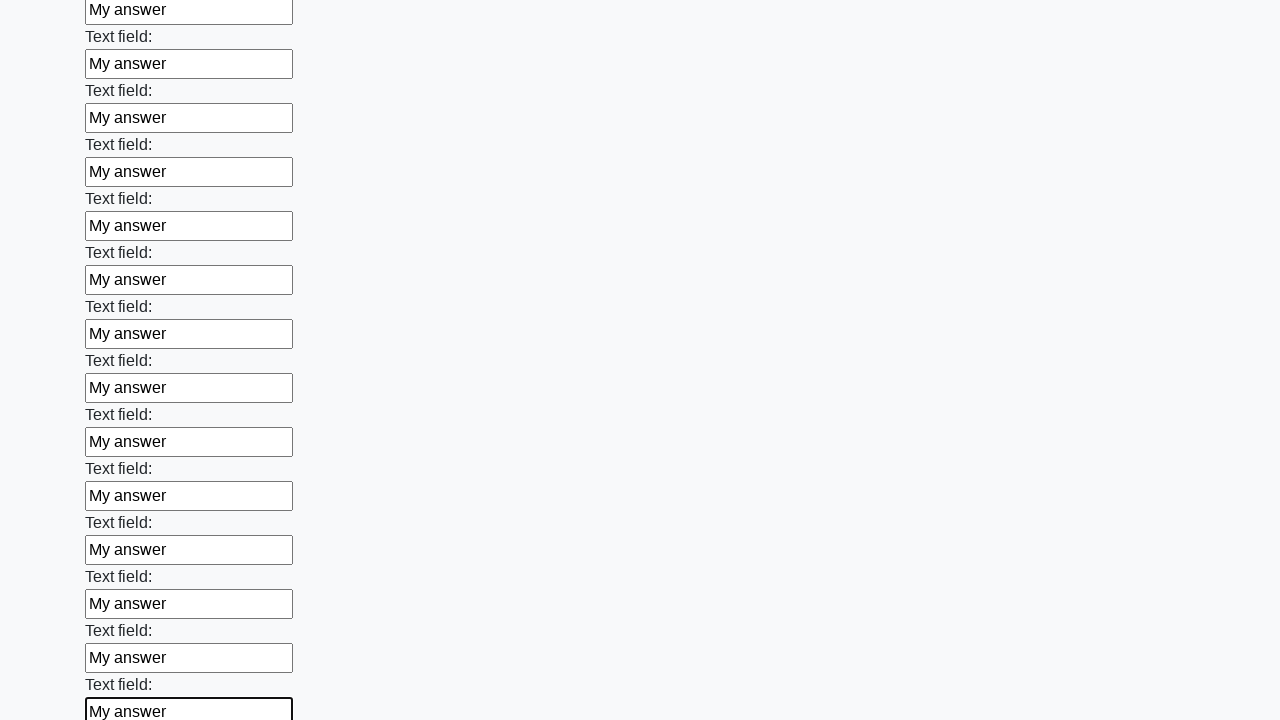

Filled input field with 'My answer' on input >> nth=54
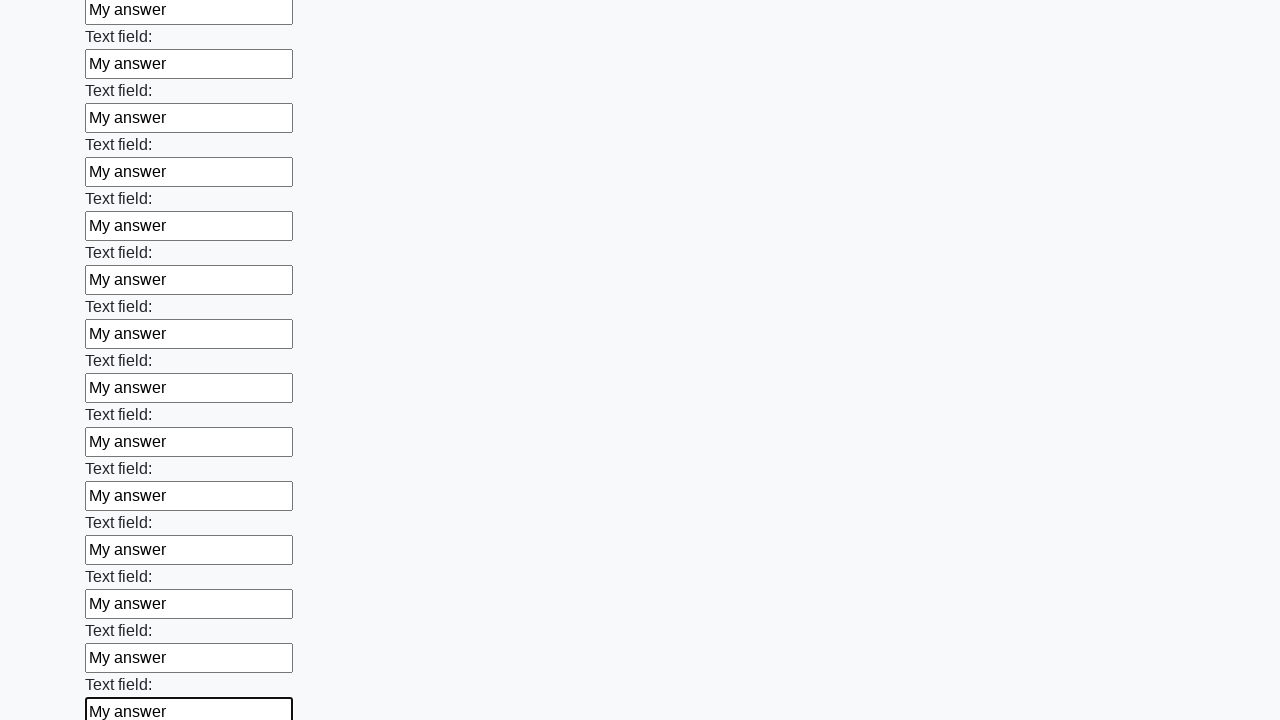

Filled input field with 'My answer' on input >> nth=55
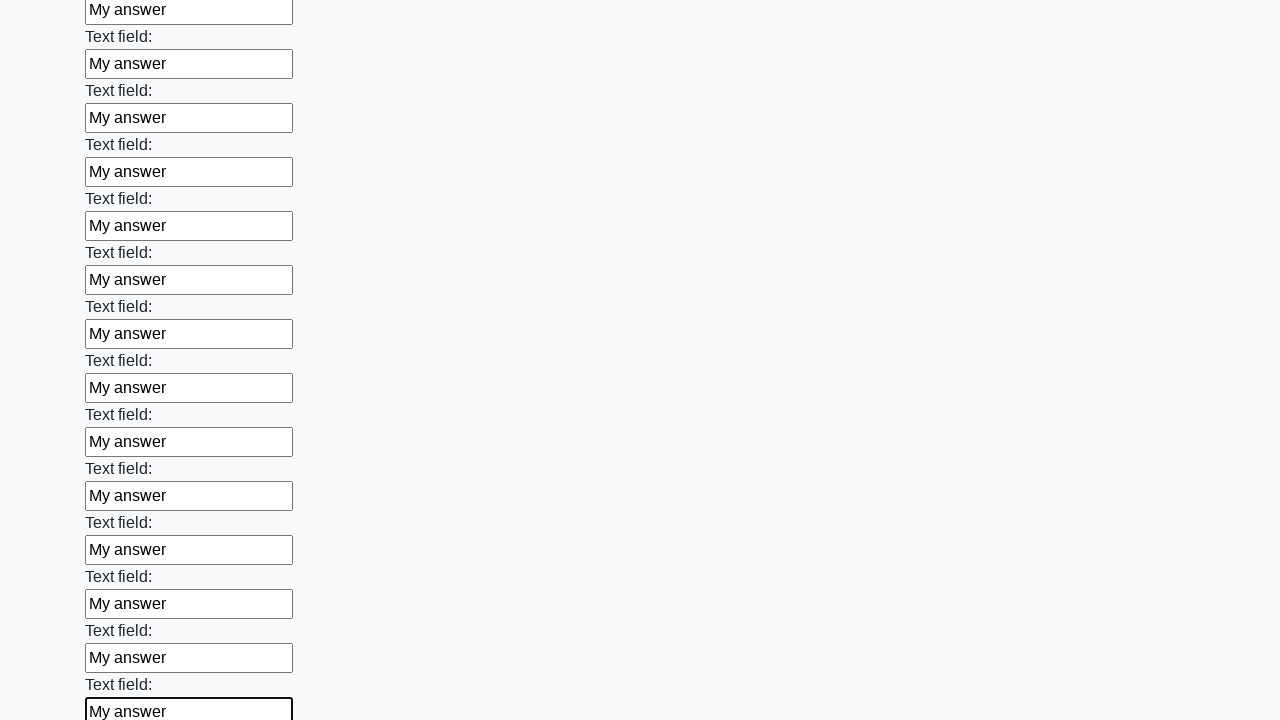

Filled input field with 'My answer' on input >> nth=56
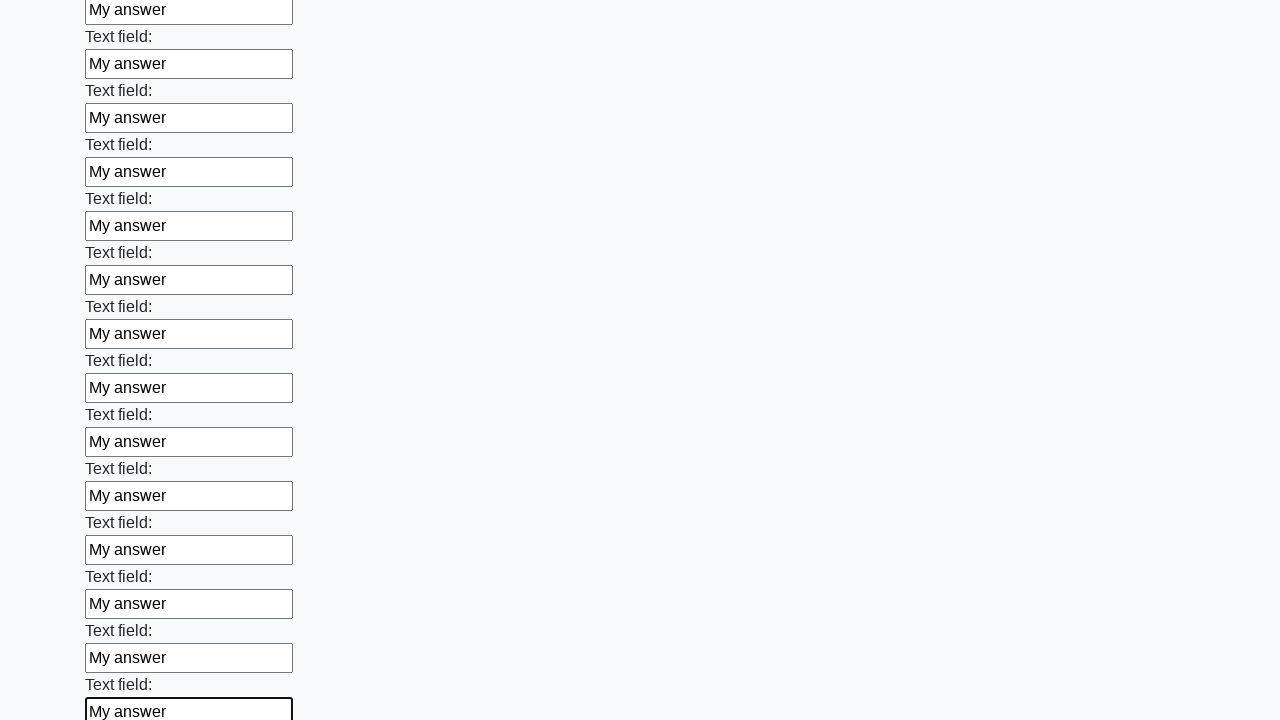

Filled input field with 'My answer' on input >> nth=57
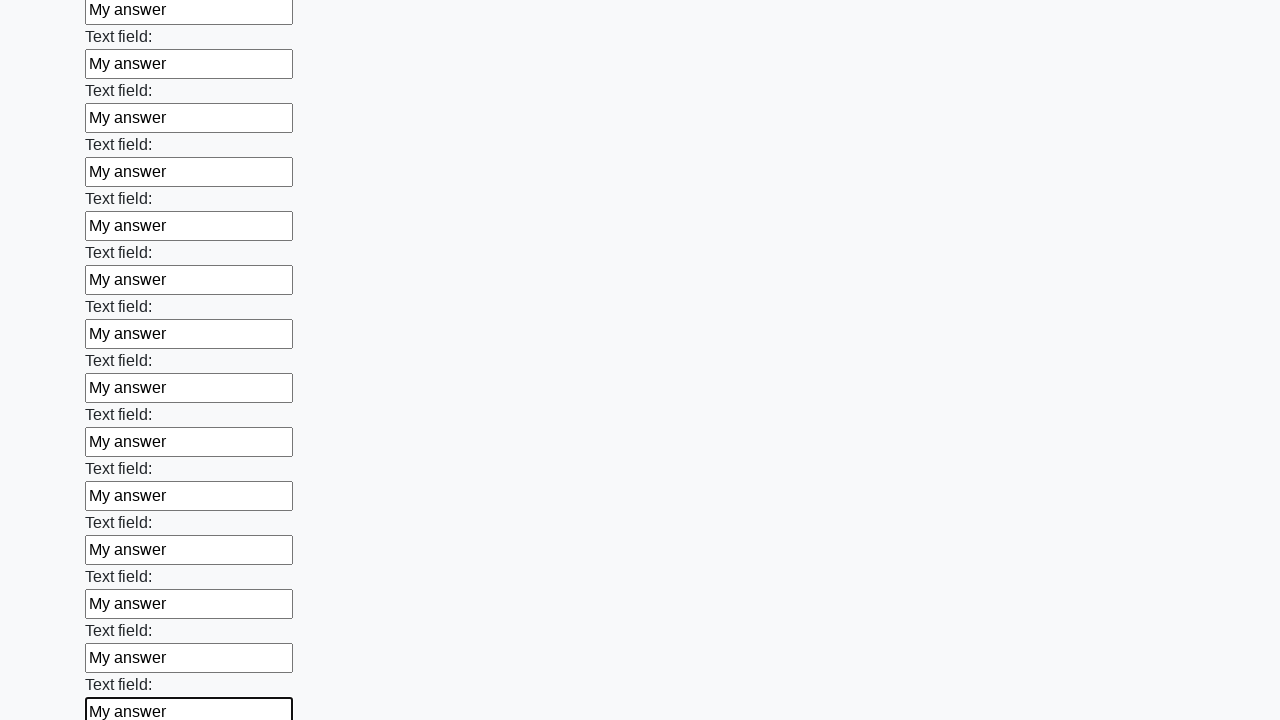

Filled input field with 'My answer' on input >> nth=58
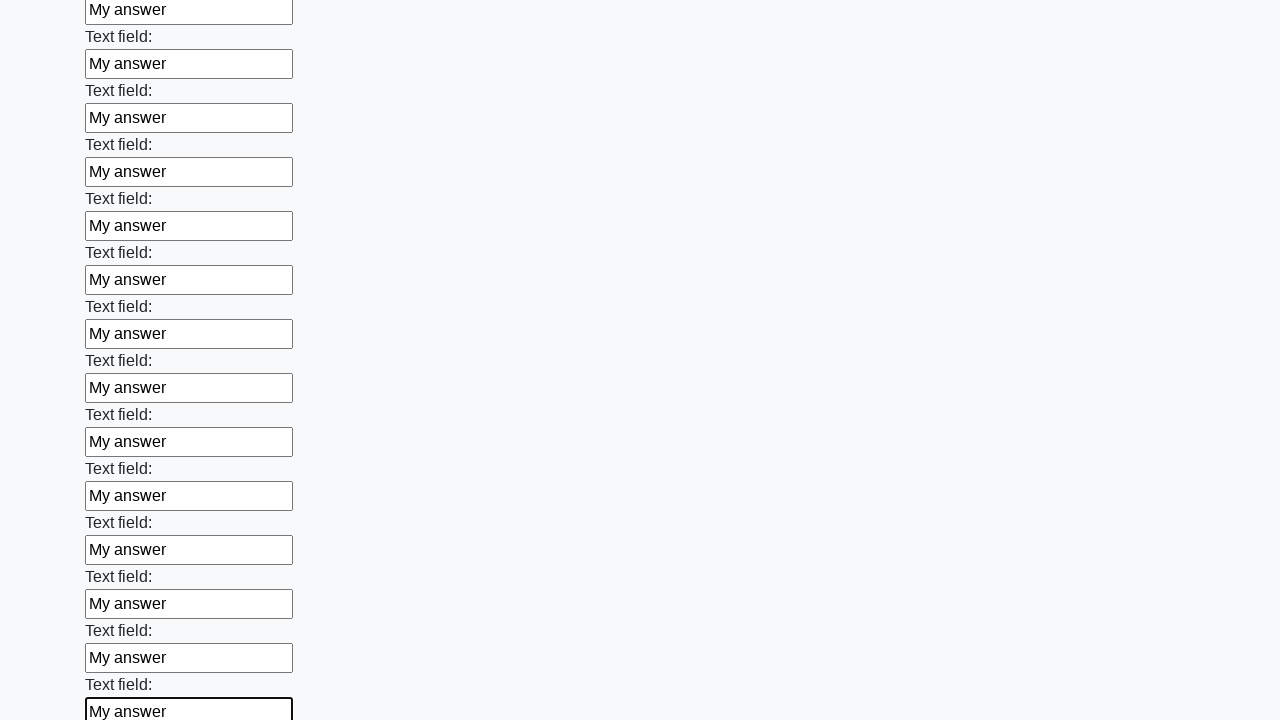

Filled input field with 'My answer' on input >> nth=59
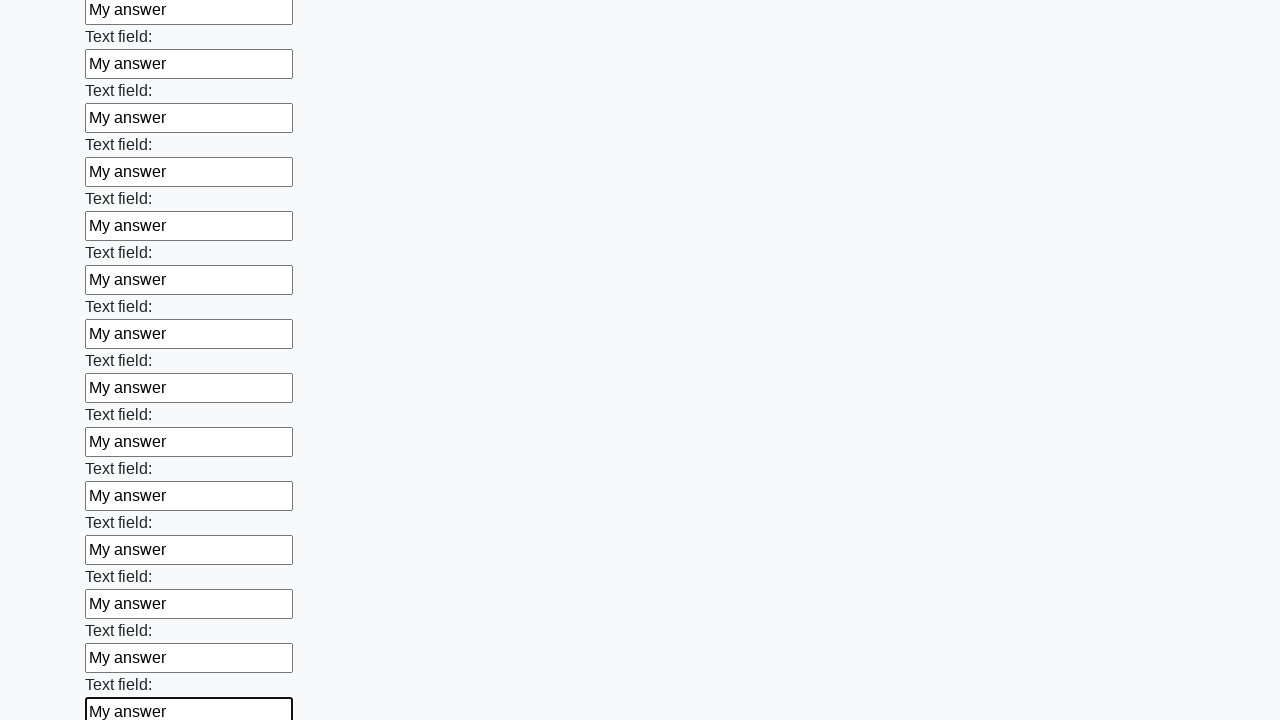

Filled input field with 'My answer' on input >> nth=60
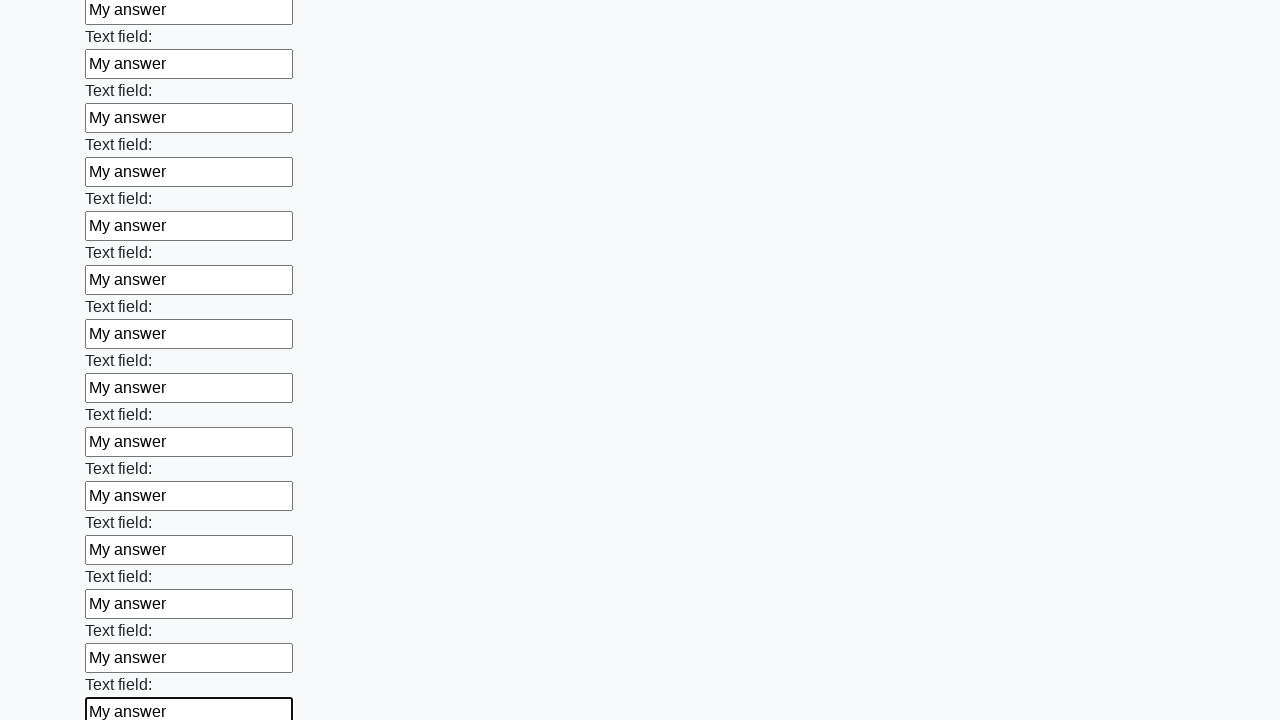

Filled input field with 'My answer' on input >> nth=61
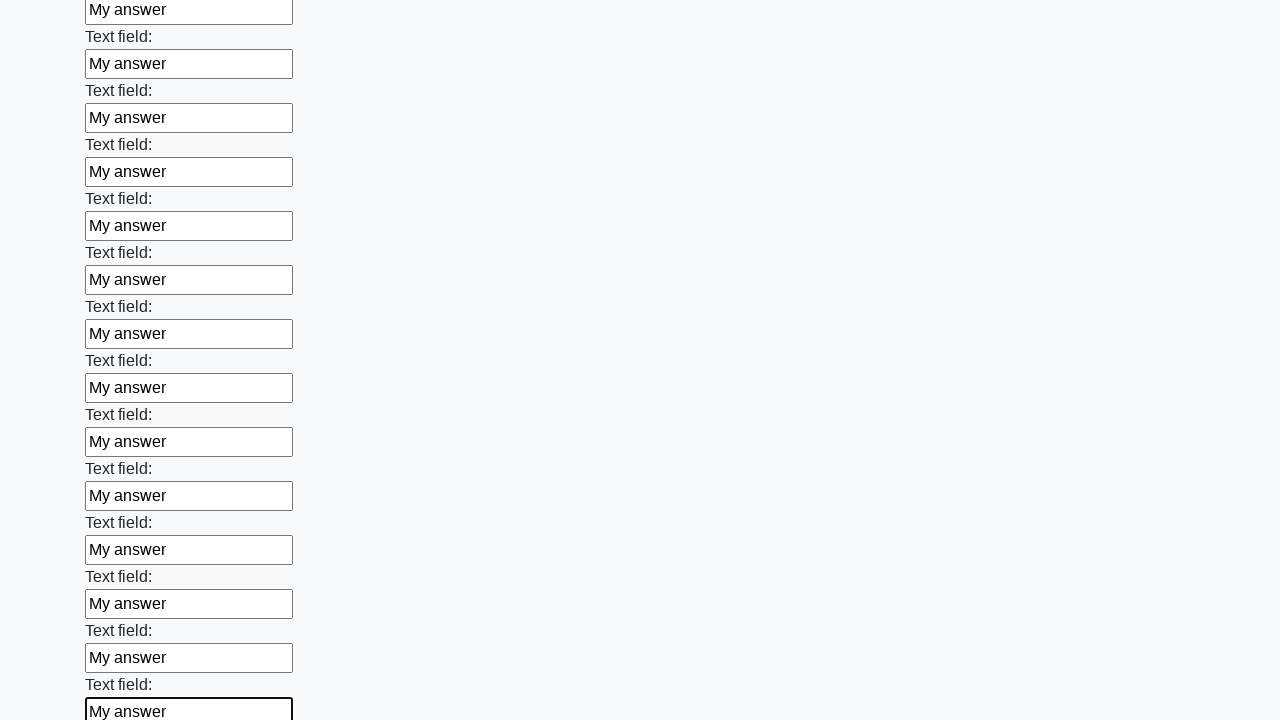

Filled input field with 'My answer' on input >> nth=62
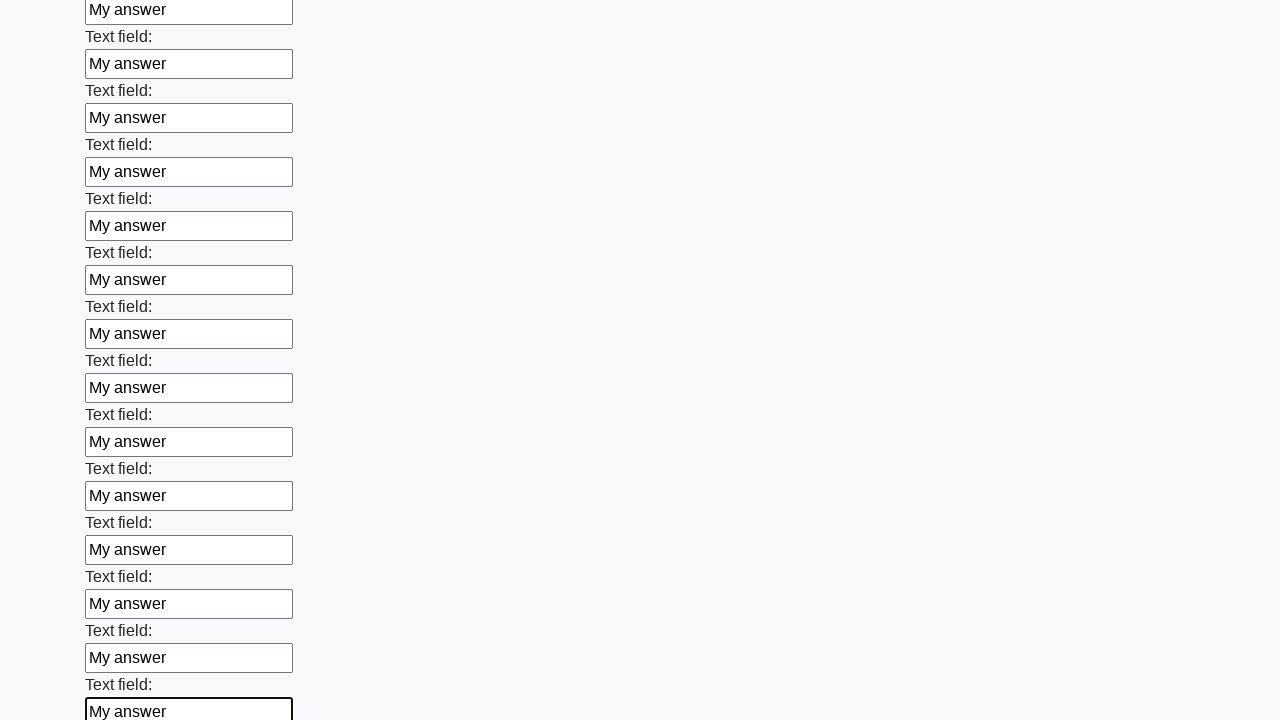

Filled input field with 'My answer' on input >> nth=63
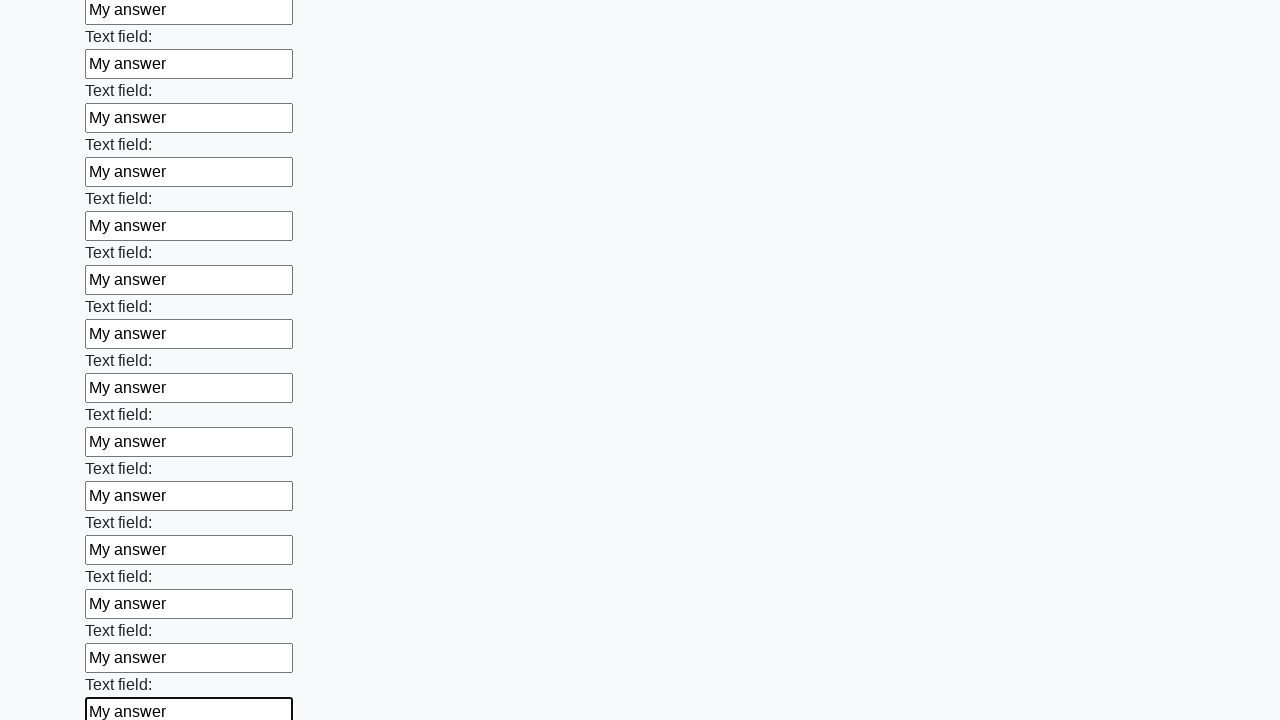

Filled input field with 'My answer' on input >> nth=64
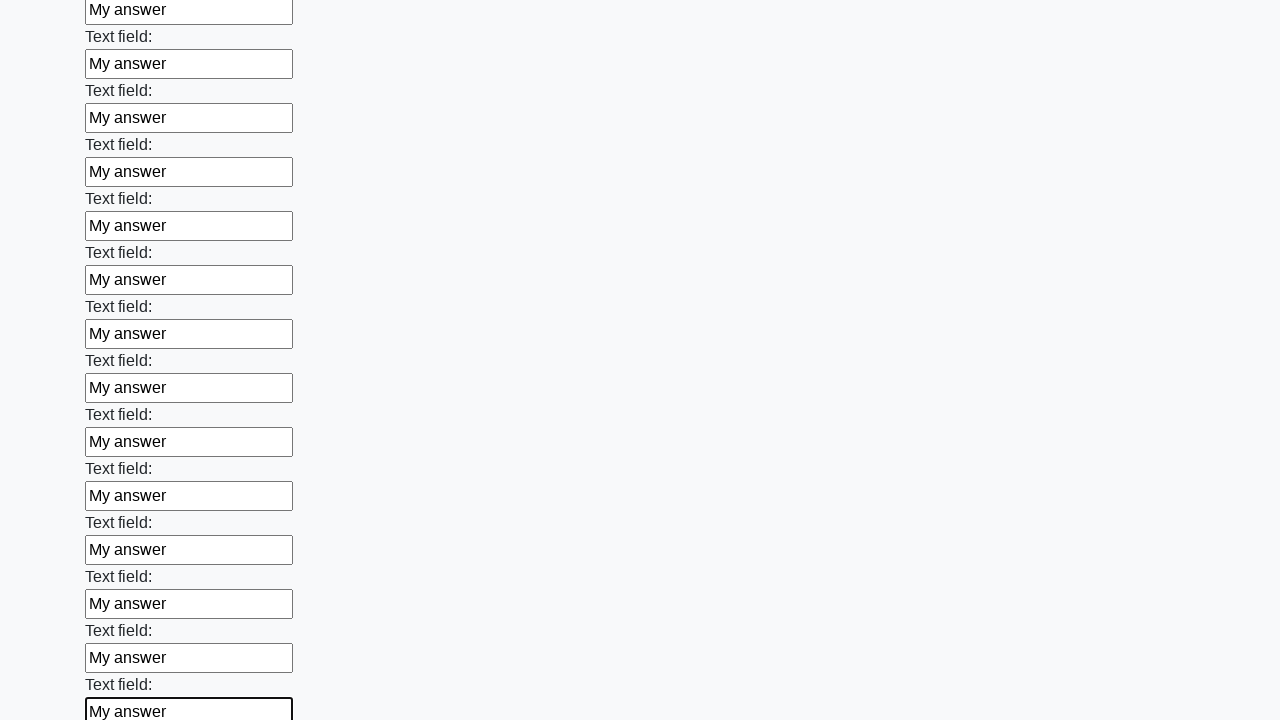

Filled input field with 'My answer' on input >> nth=65
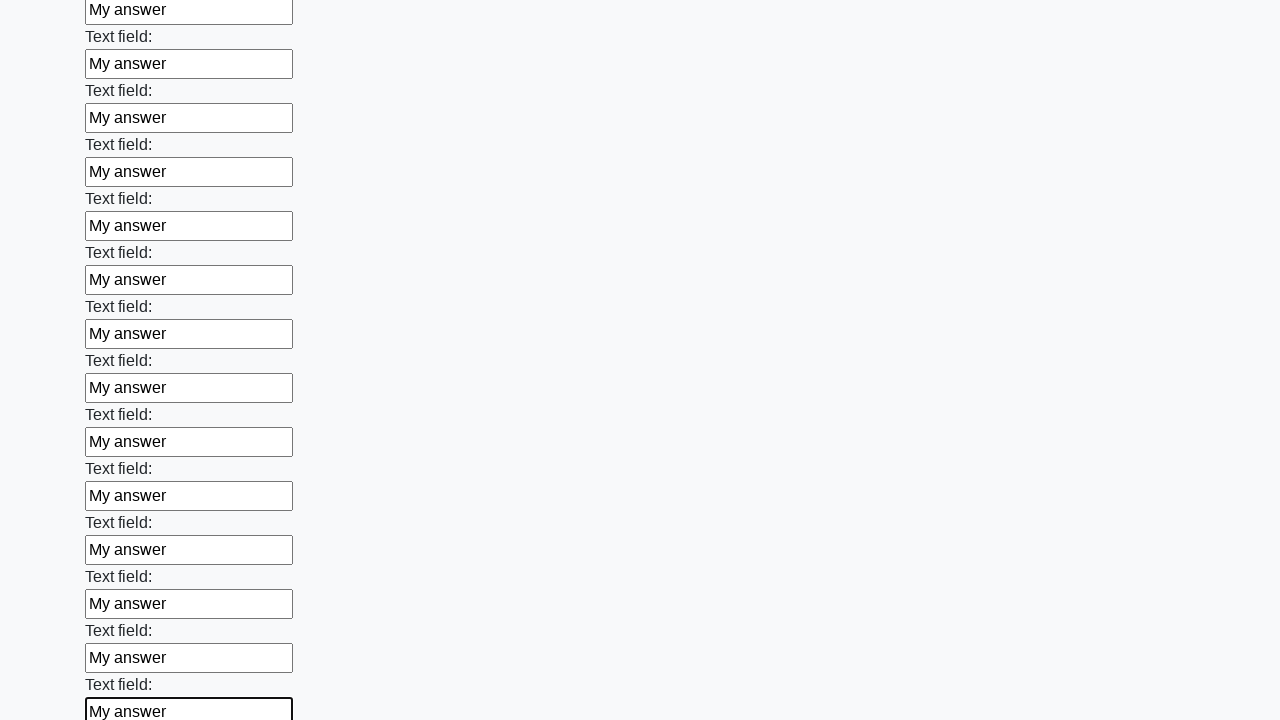

Filled input field with 'My answer' on input >> nth=66
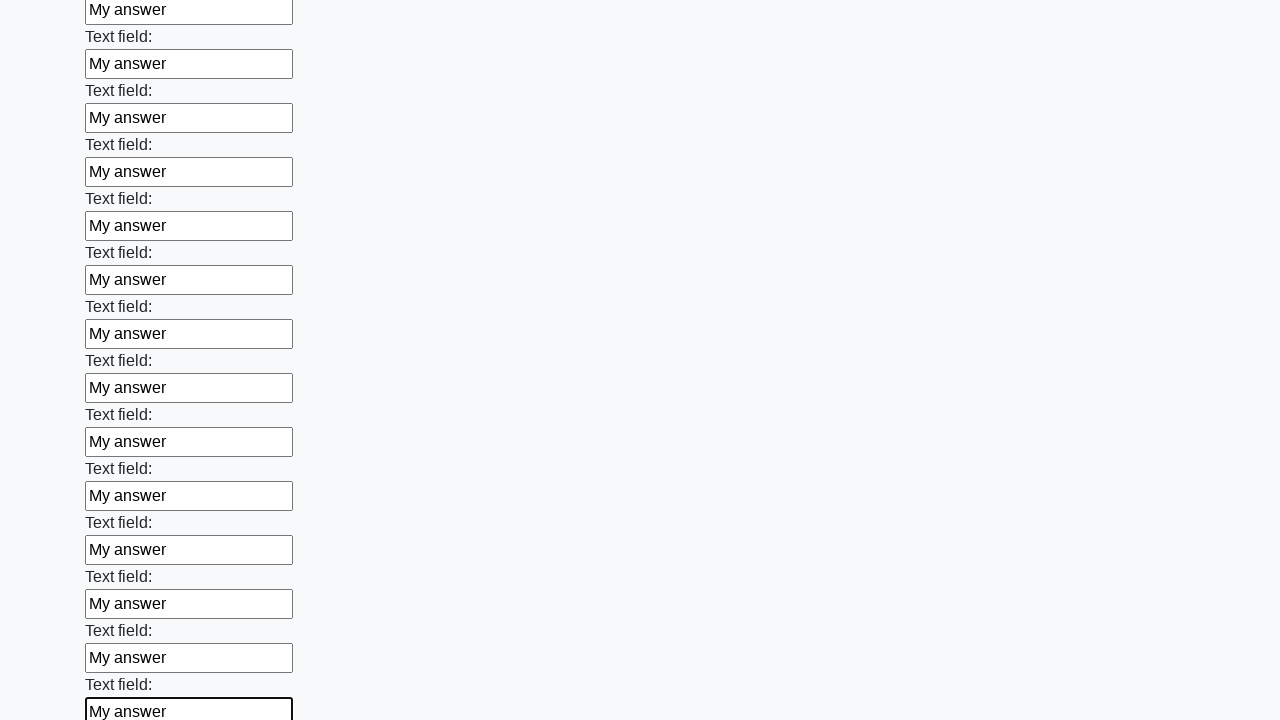

Filled input field with 'My answer' on input >> nth=67
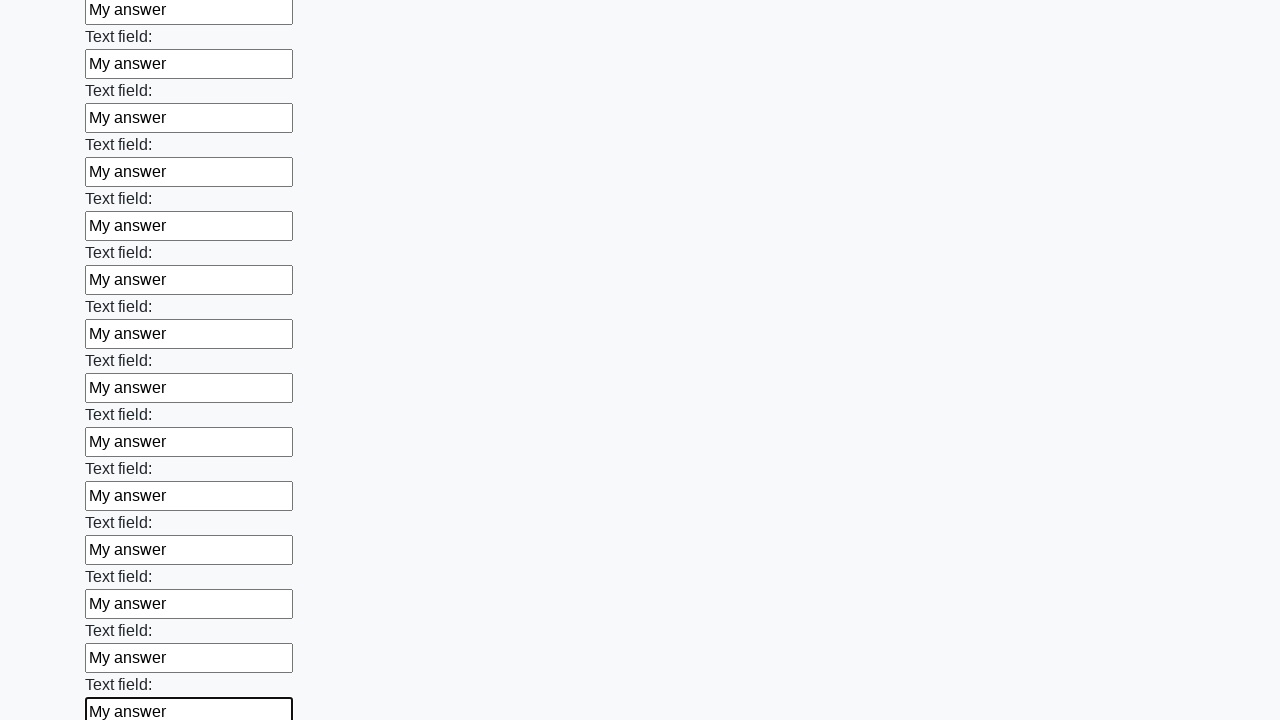

Filled input field with 'My answer' on input >> nth=68
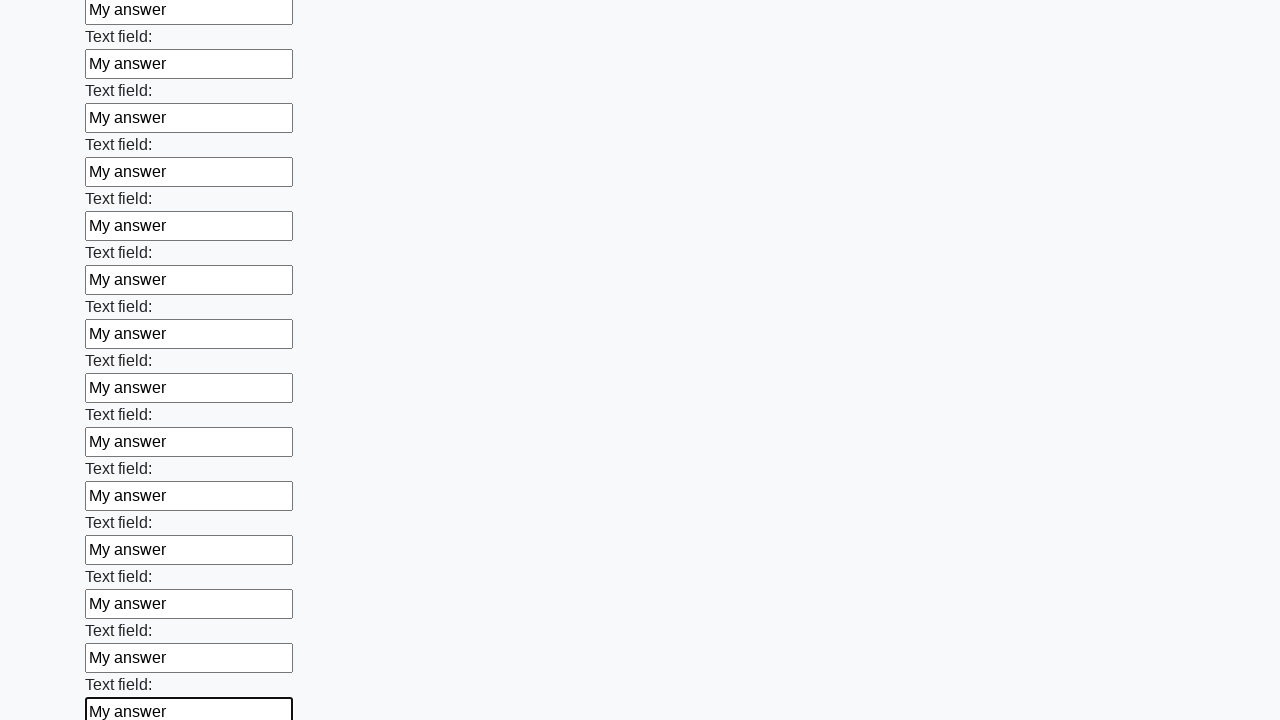

Filled input field with 'My answer' on input >> nth=69
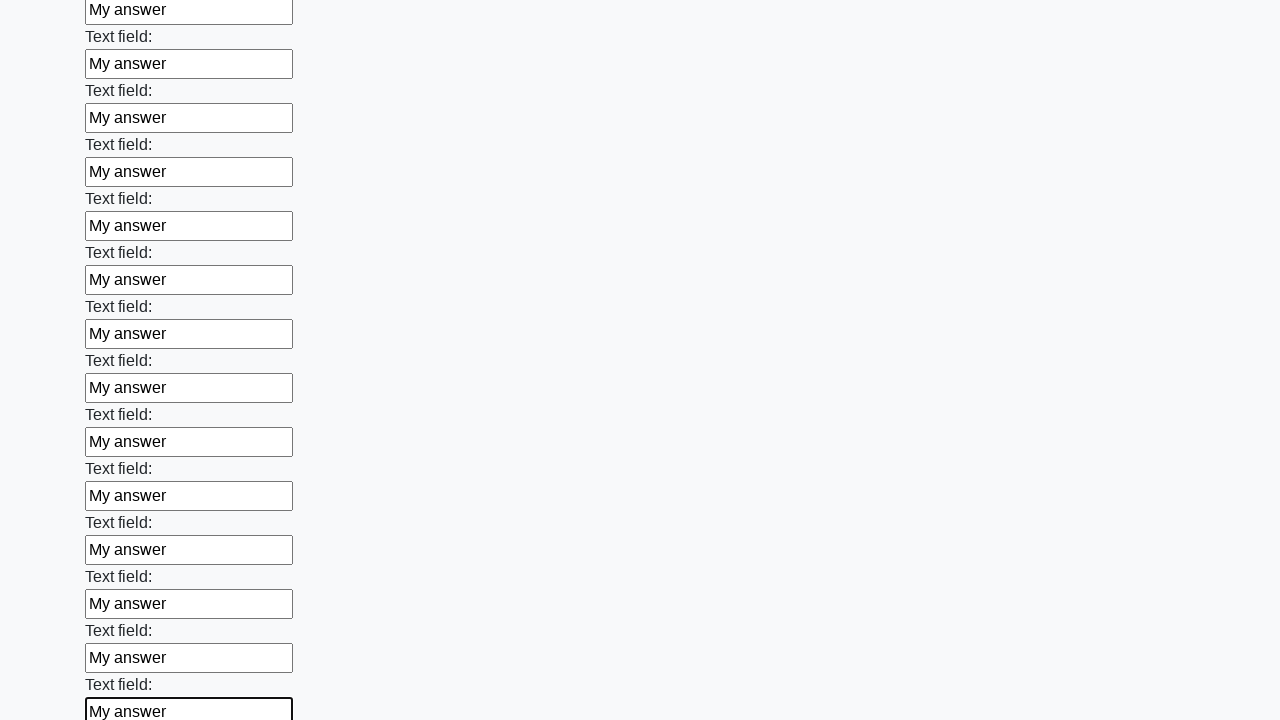

Filled input field with 'My answer' on input >> nth=70
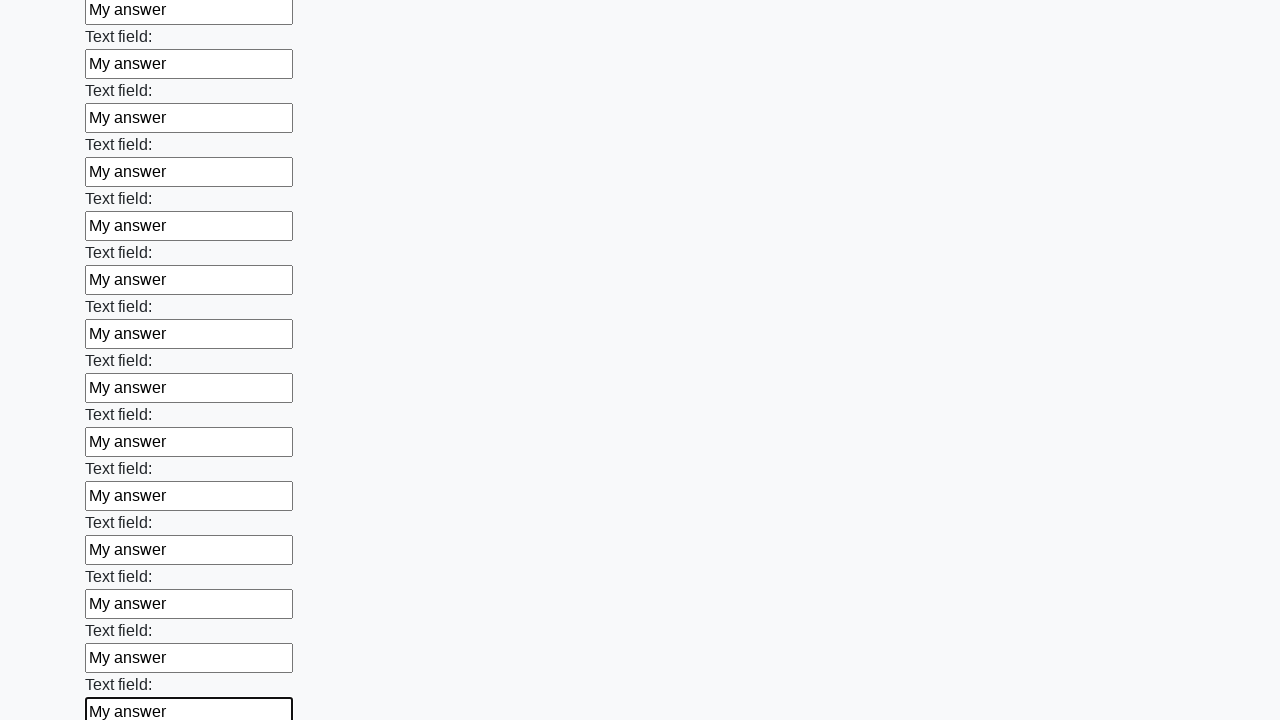

Filled input field with 'My answer' on input >> nth=71
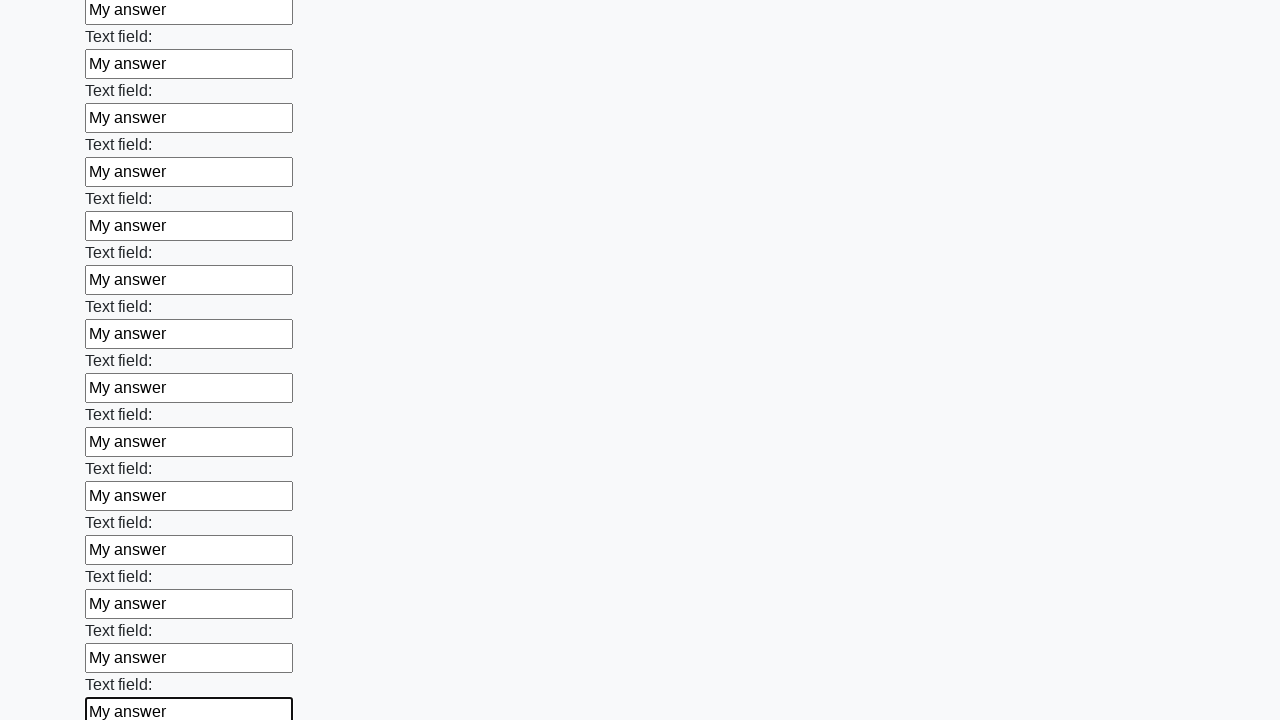

Filled input field with 'My answer' on input >> nth=72
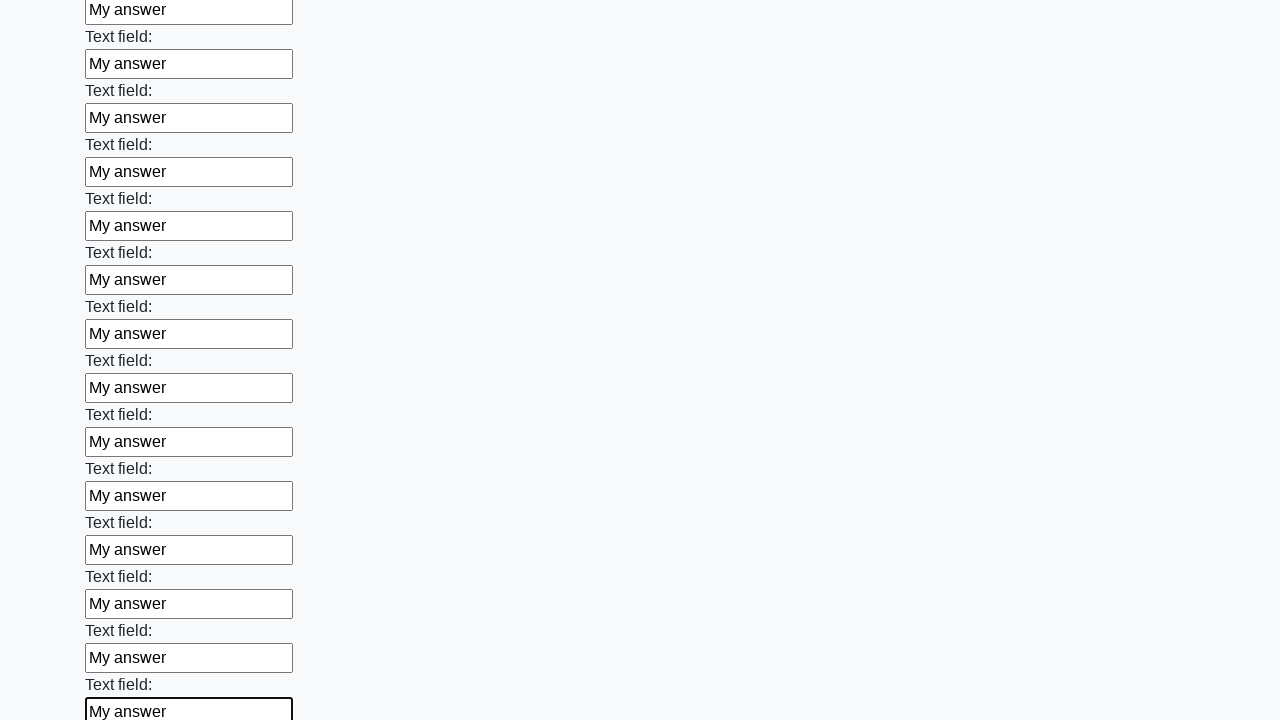

Filled input field with 'My answer' on input >> nth=73
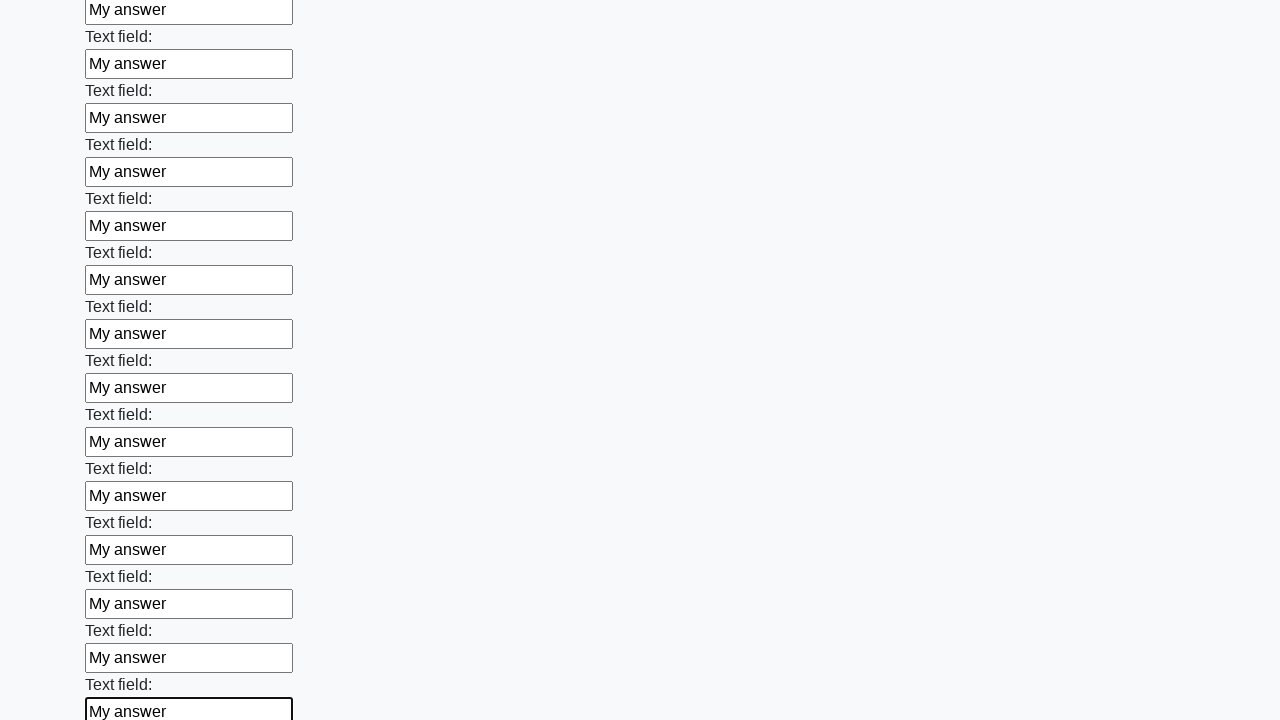

Filled input field with 'My answer' on input >> nth=74
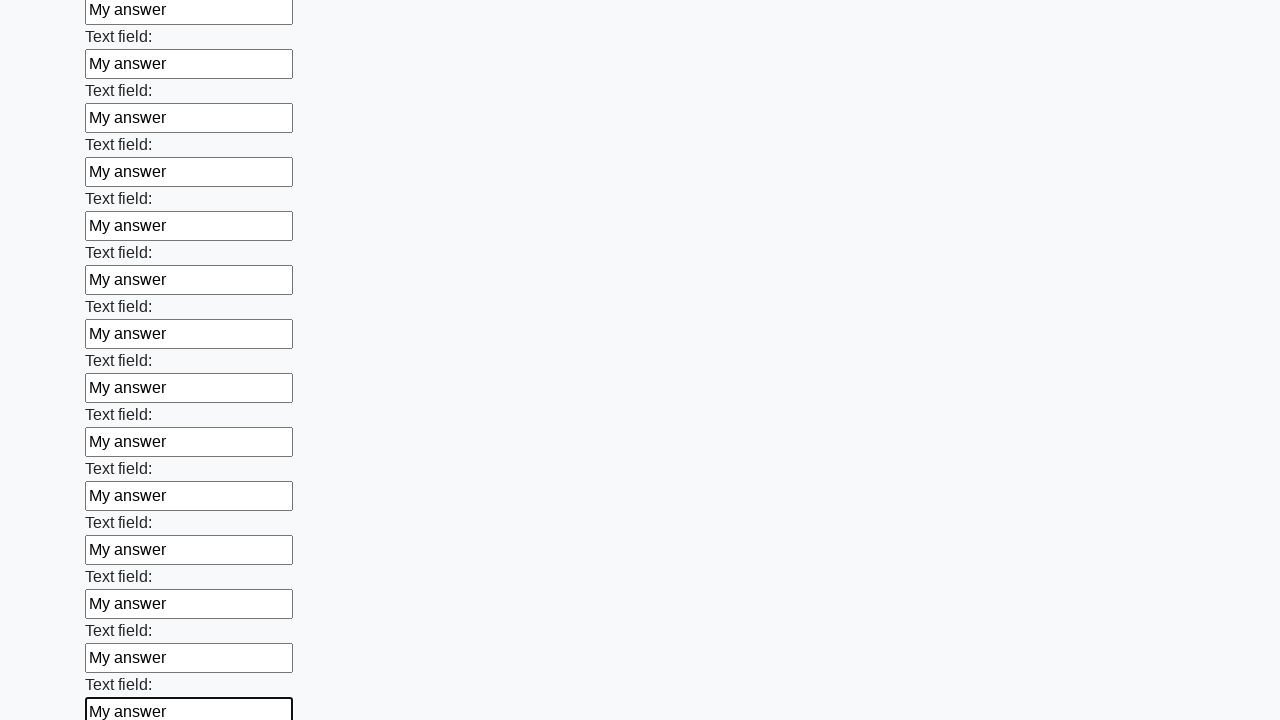

Filled input field with 'My answer' on input >> nth=75
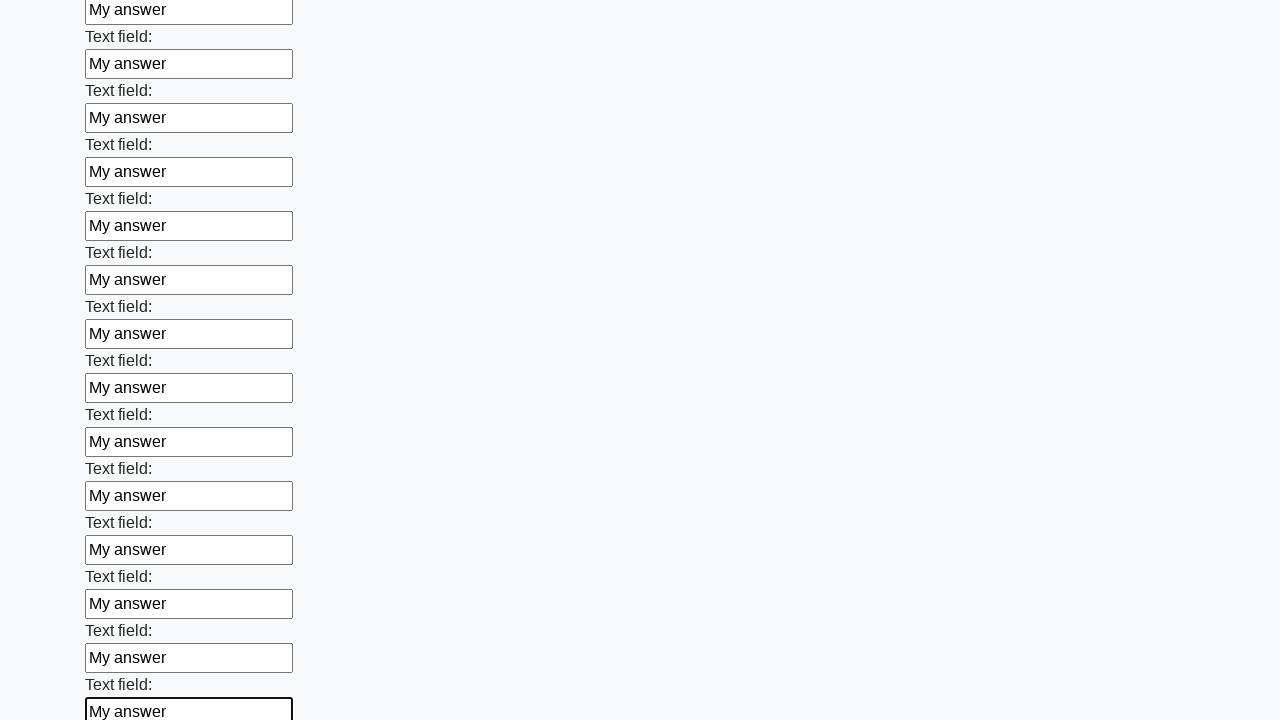

Filled input field with 'My answer' on input >> nth=76
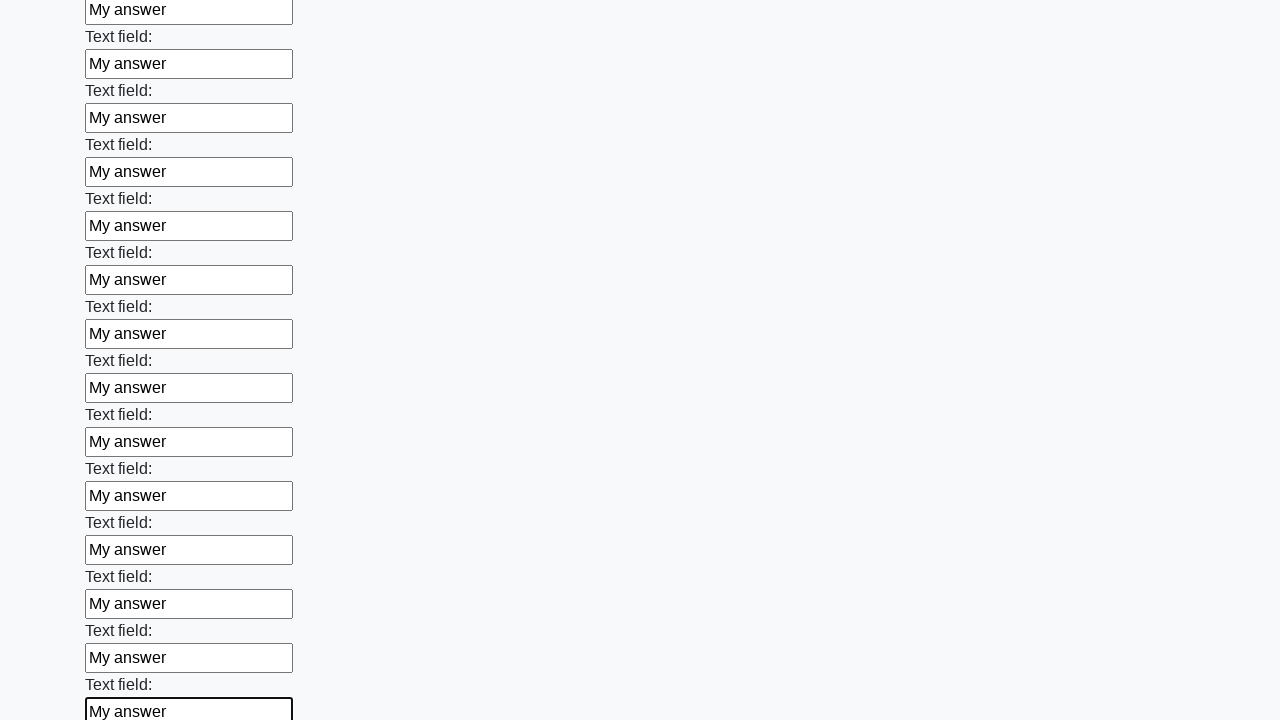

Filled input field with 'My answer' on input >> nth=77
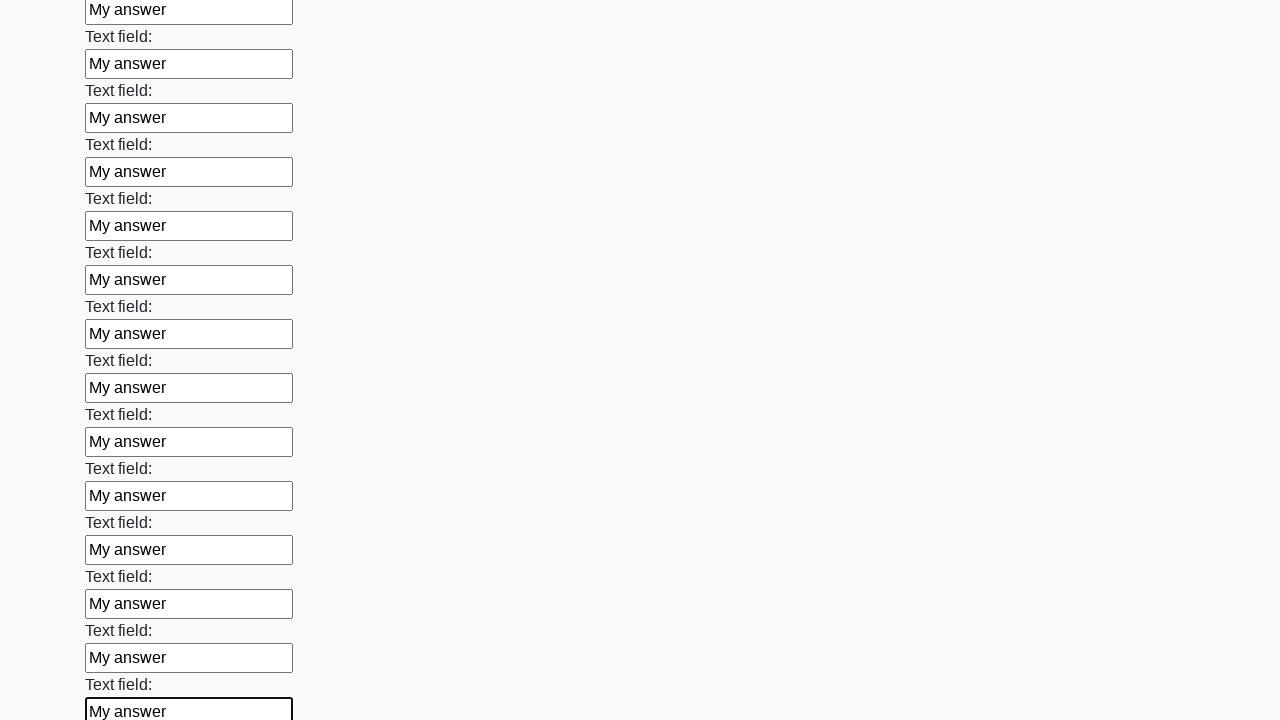

Filled input field with 'My answer' on input >> nth=78
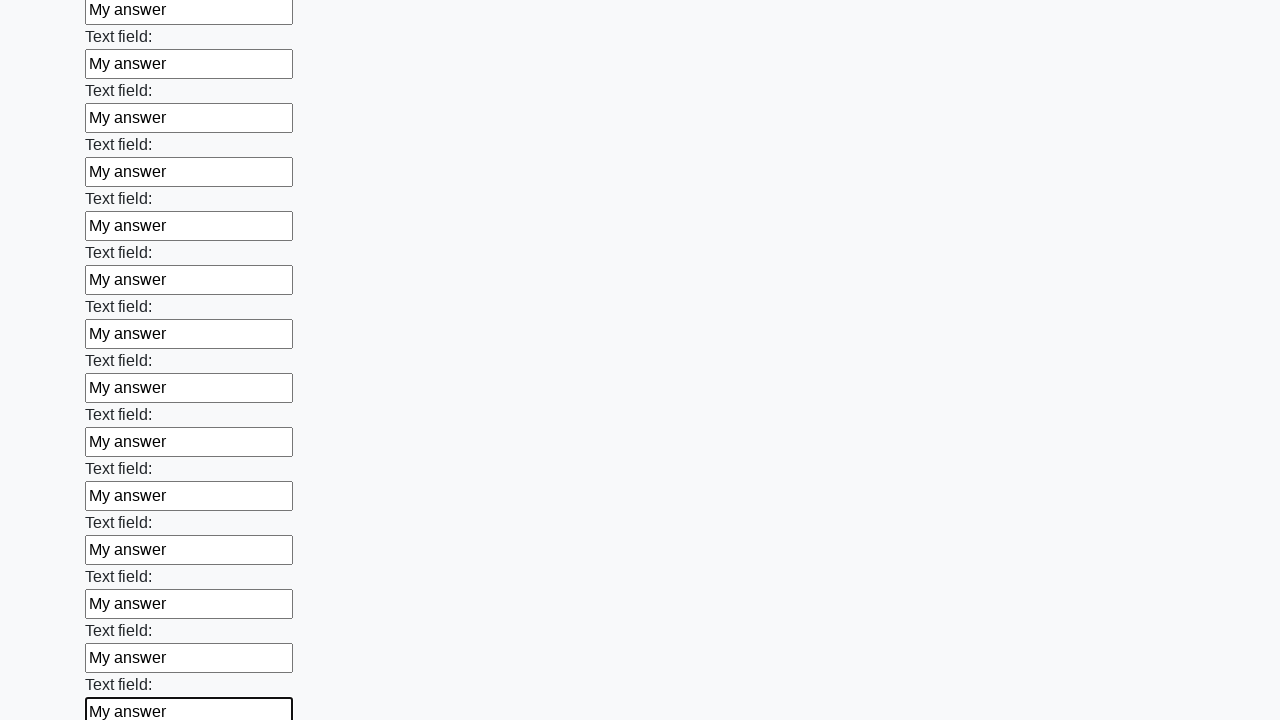

Filled input field with 'My answer' on input >> nth=79
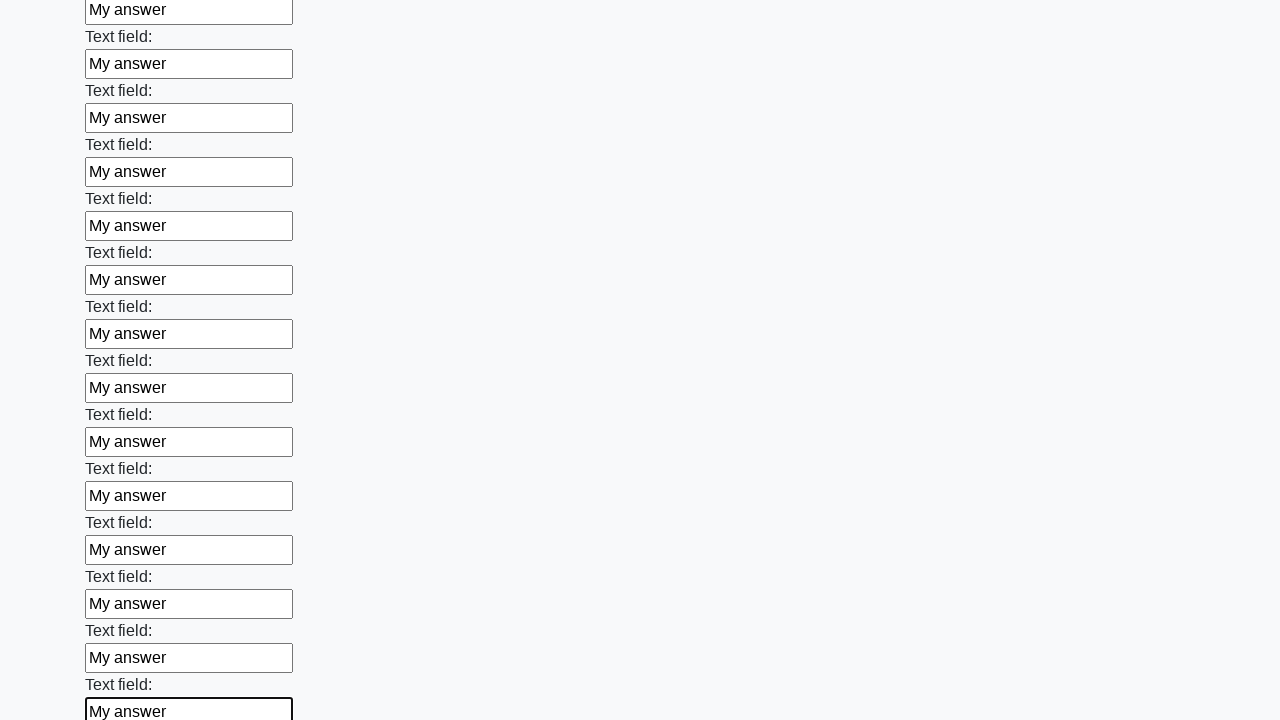

Filled input field with 'My answer' on input >> nth=80
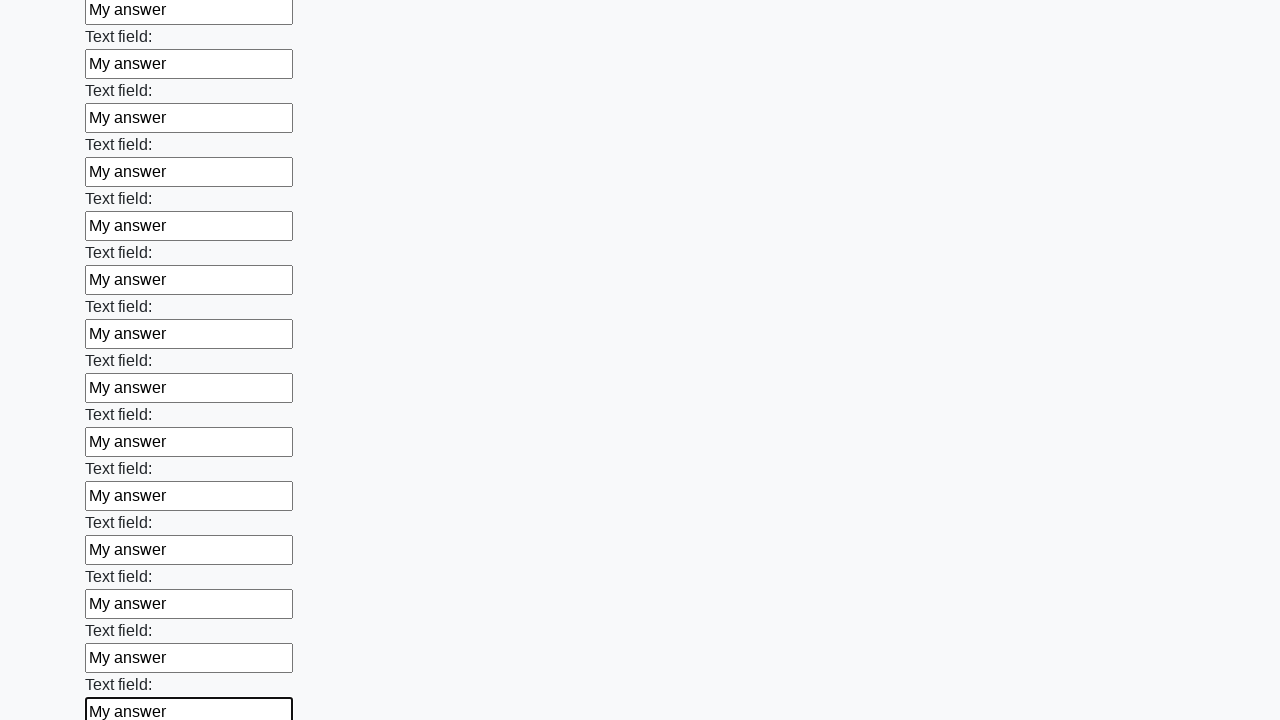

Filled input field with 'My answer' on input >> nth=81
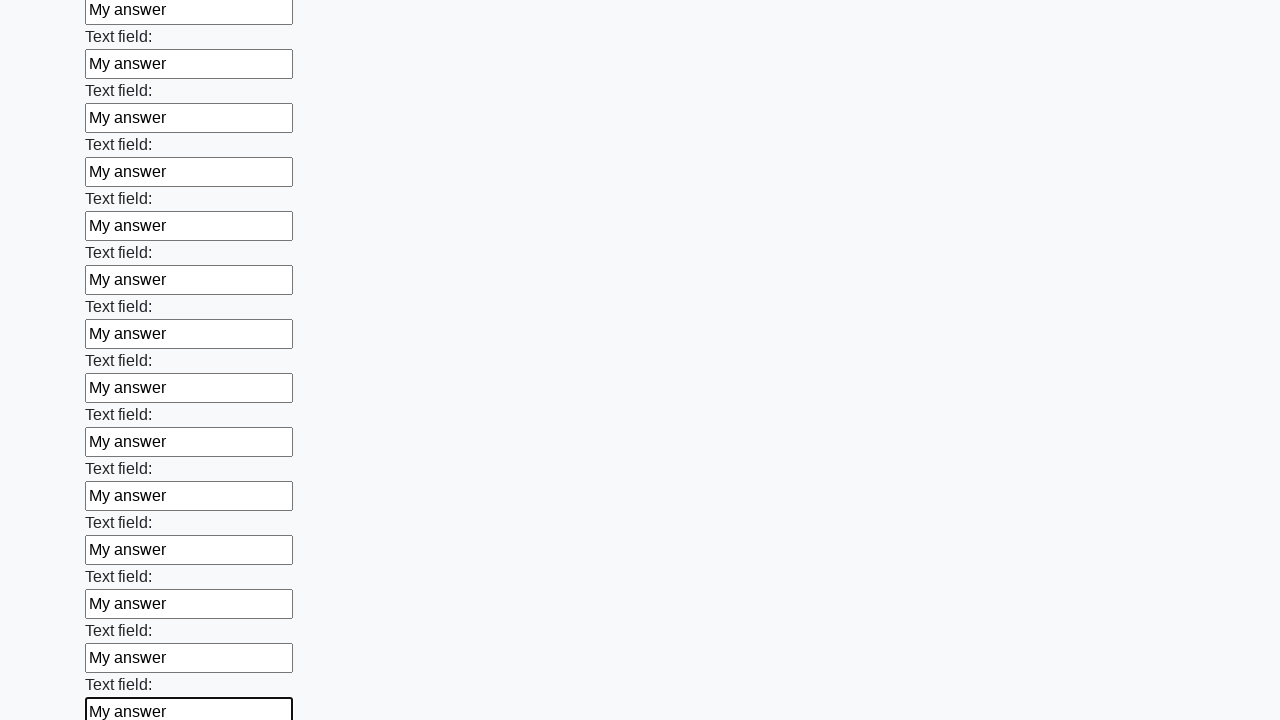

Filled input field with 'My answer' on input >> nth=82
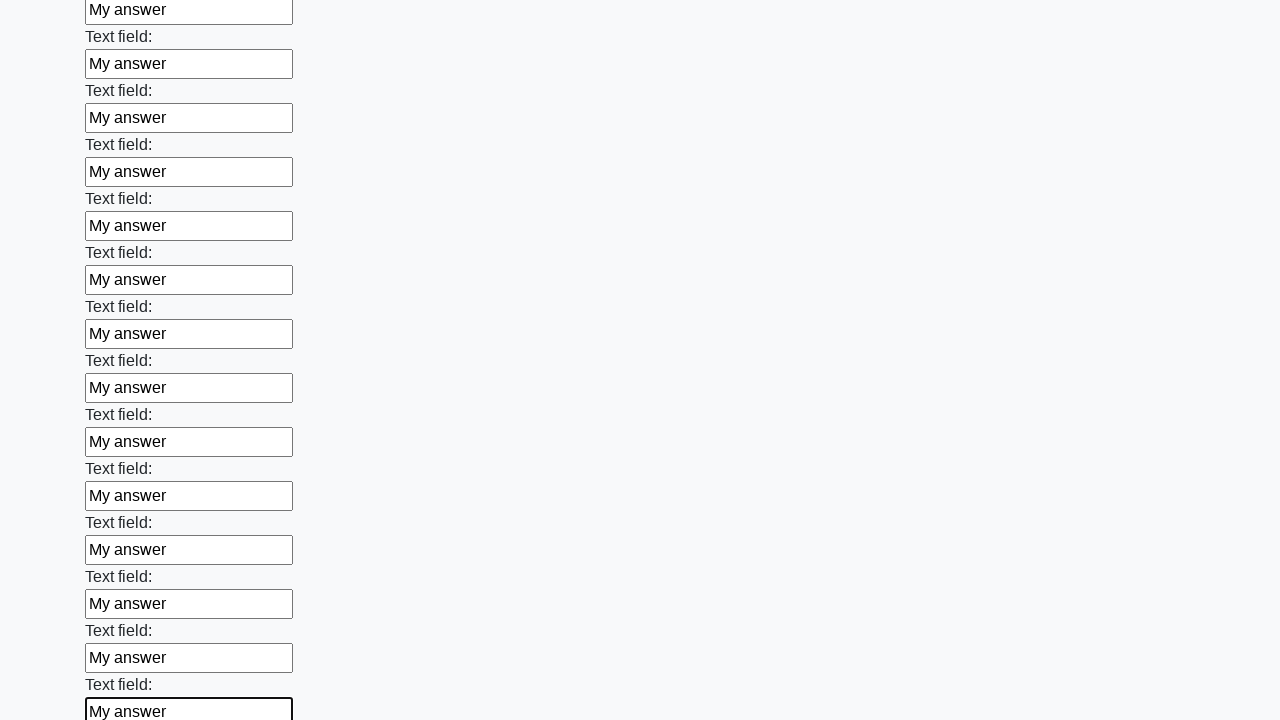

Filled input field with 'My answer' on input >> nth=83
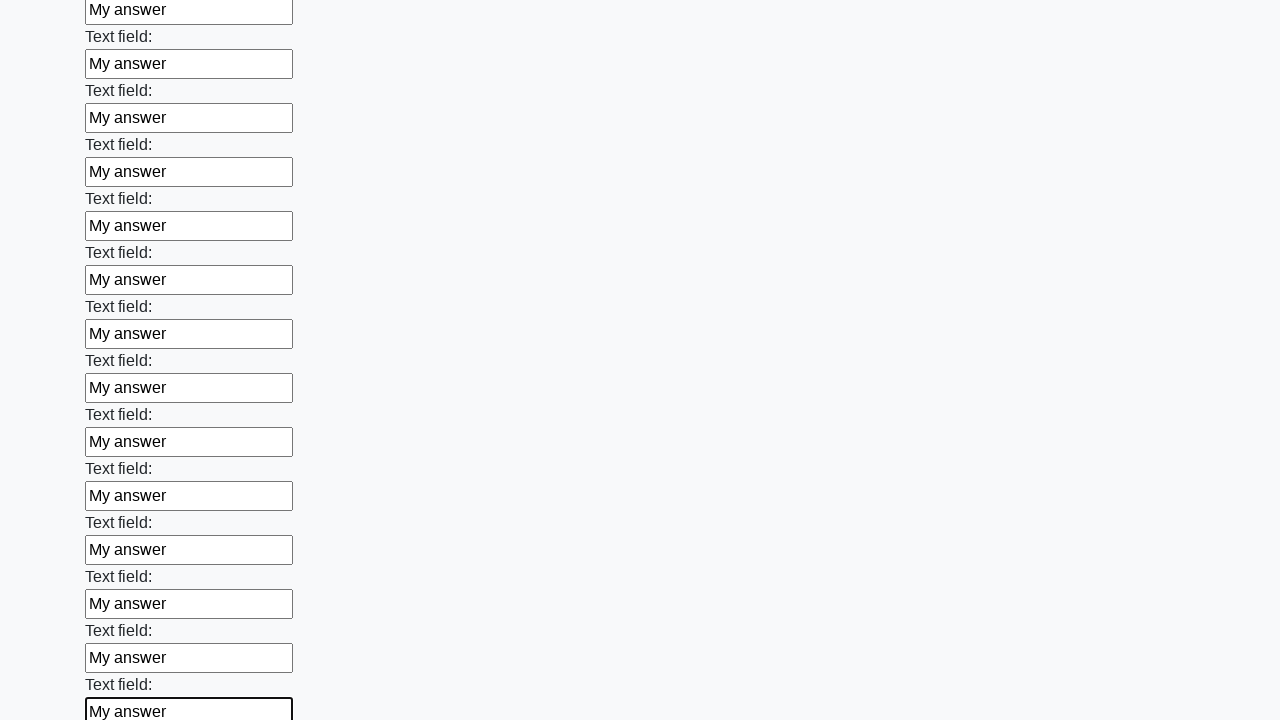

Filled input field with 'My answer' on input >> nth=84
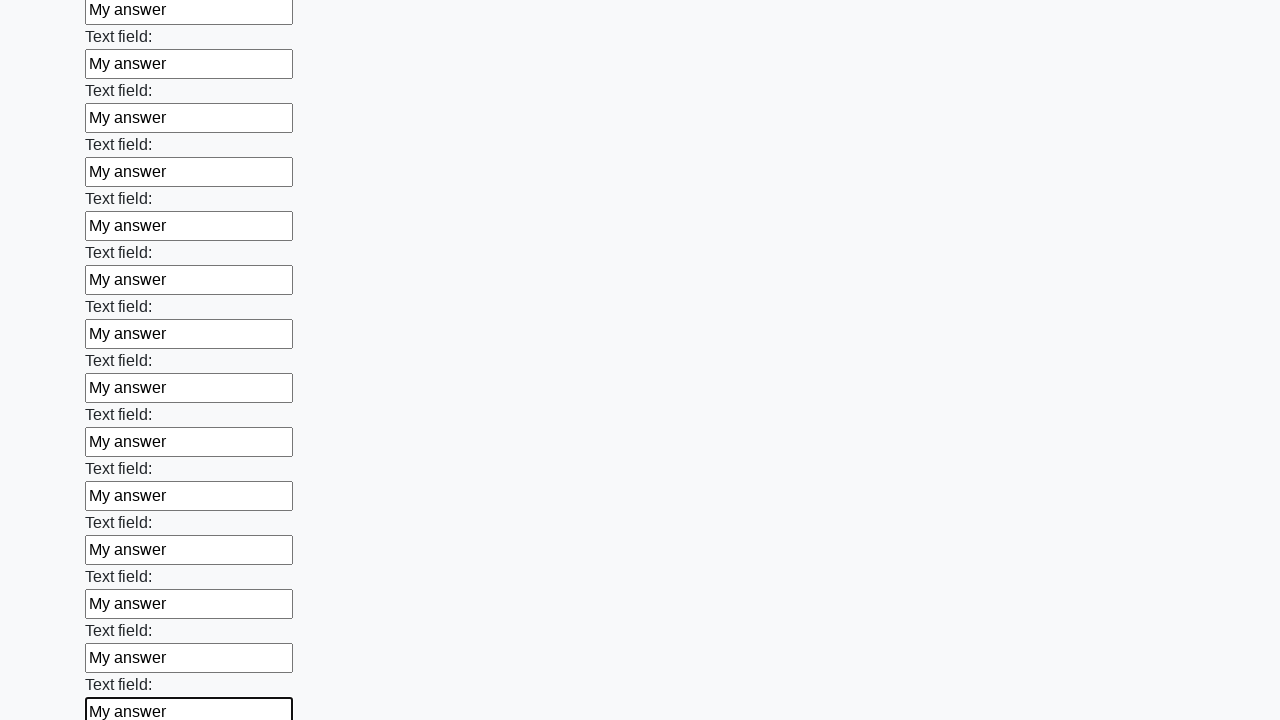

Filled input field with 'My answer' on input >> nth=85
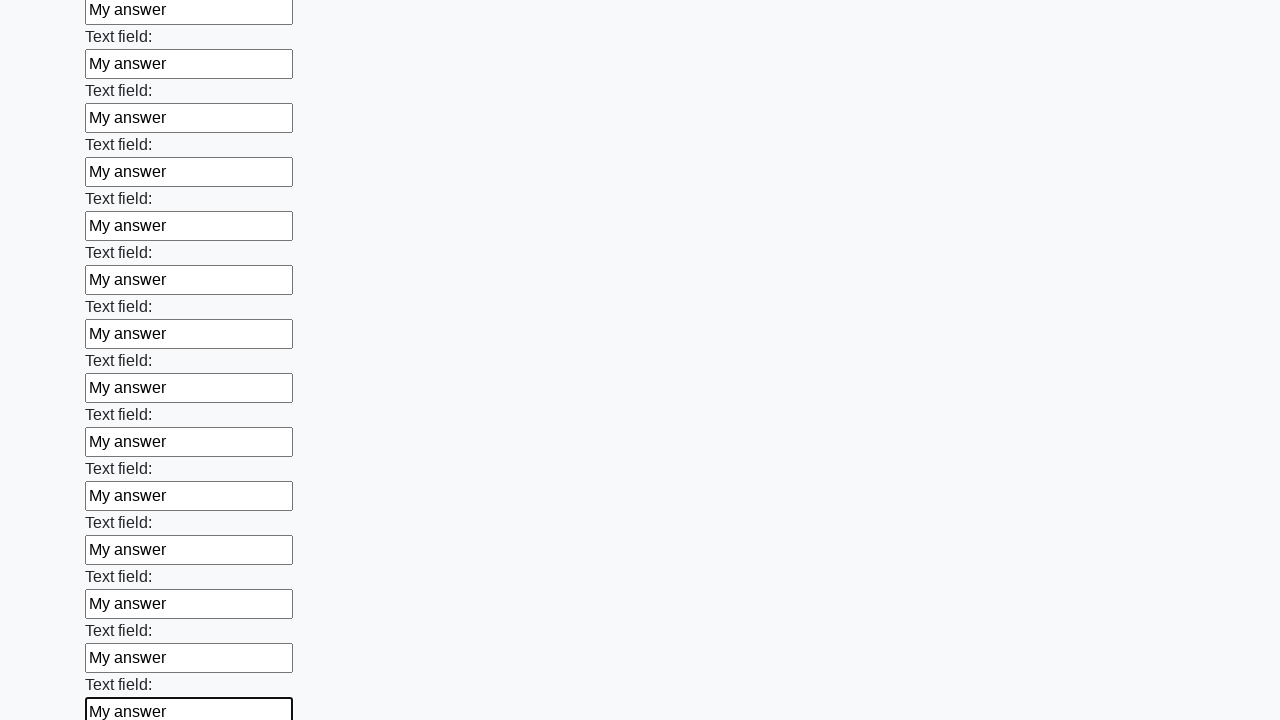

Filled input field with 'My answer' on input >> nth=86
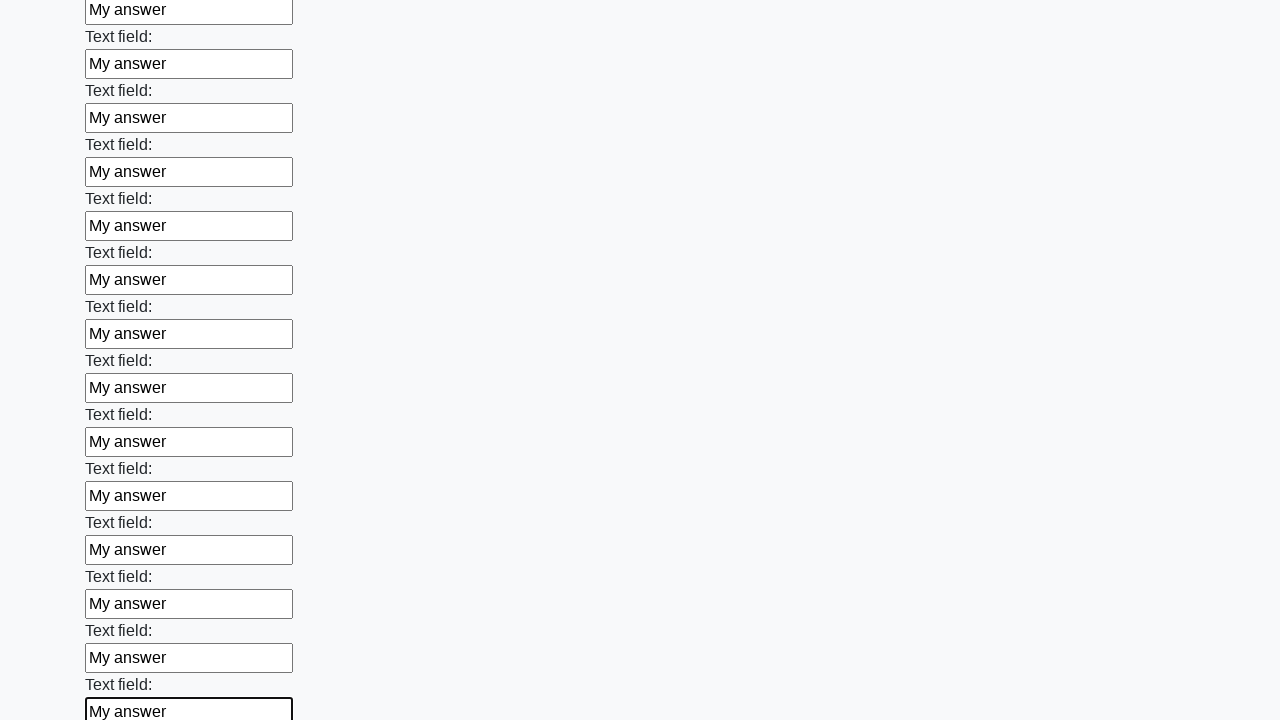

Filled input field with 'My answer' on input >> nth=87
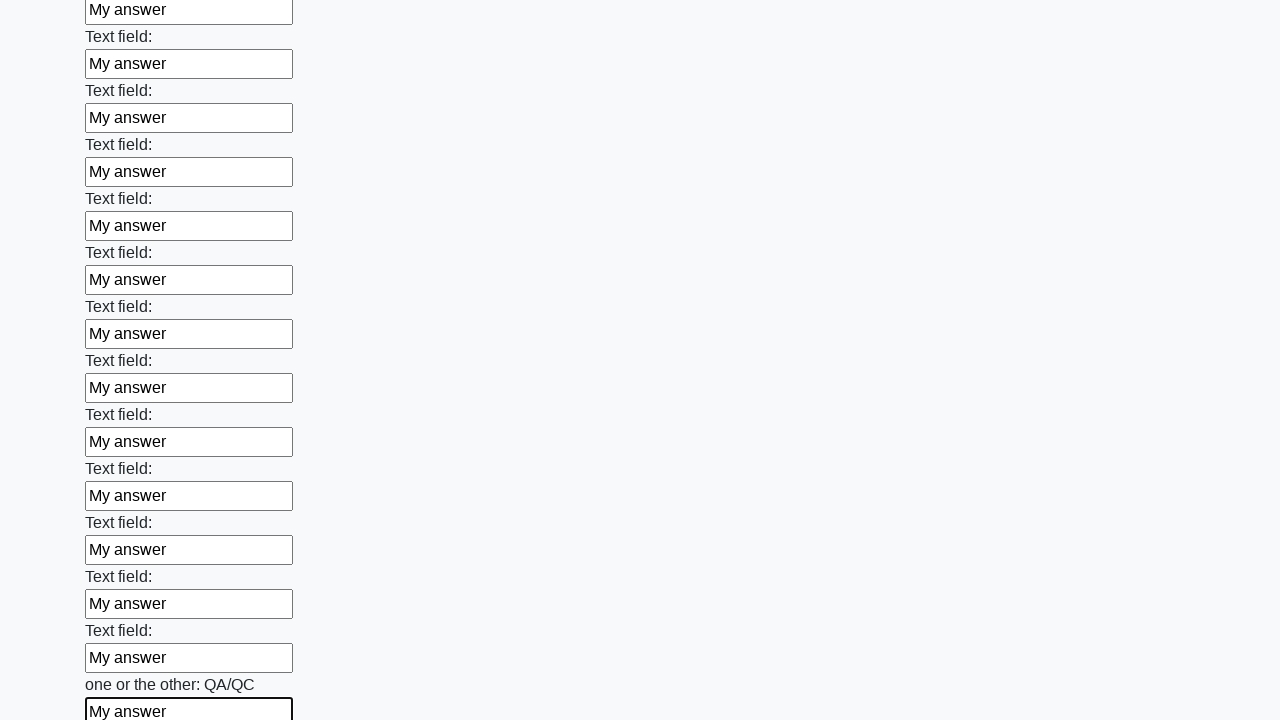

Filled input field with 'My answer' on input >> nth=88
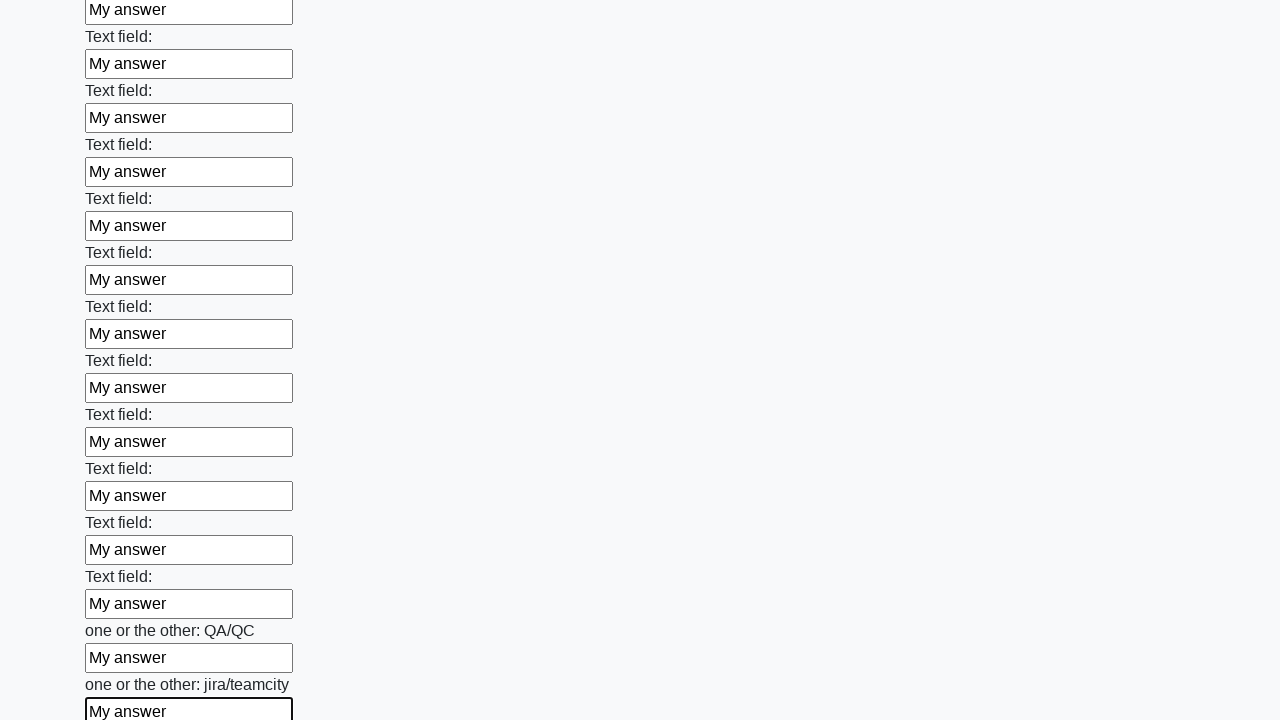

Filled input field with 'My answer' on input >> nth=89
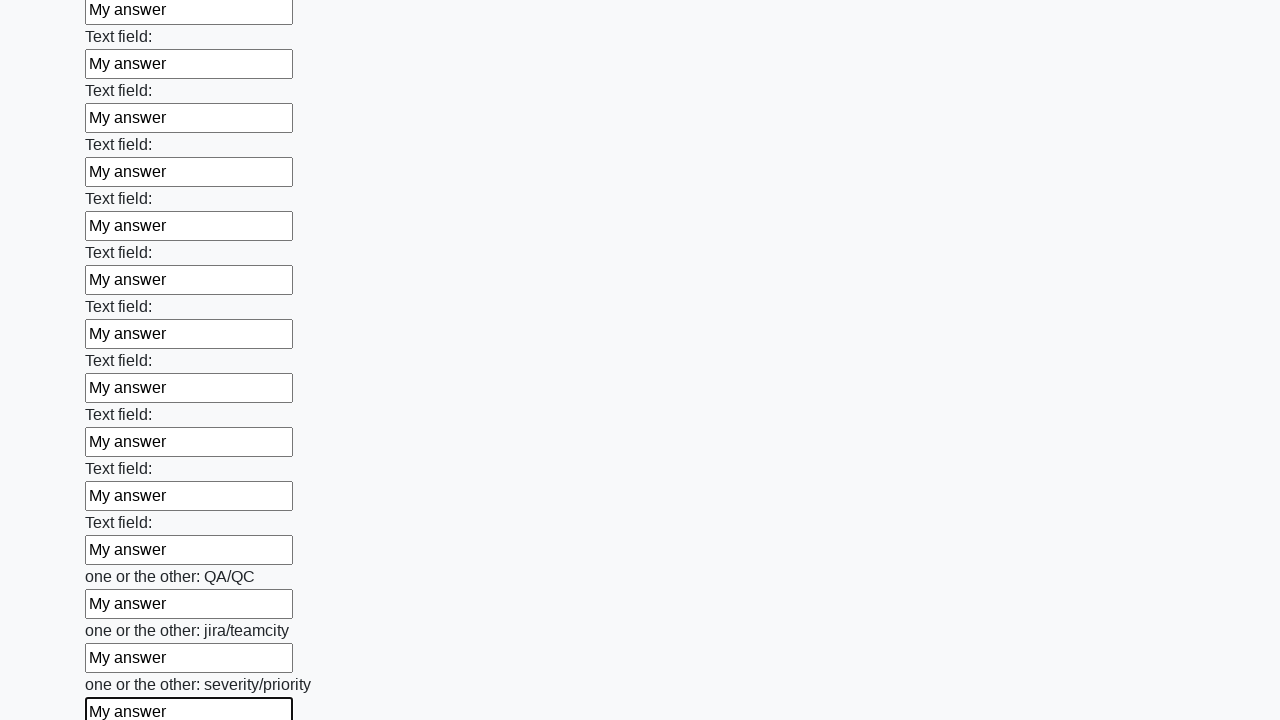

Filled input field with 'My answer' on input >> nth=90
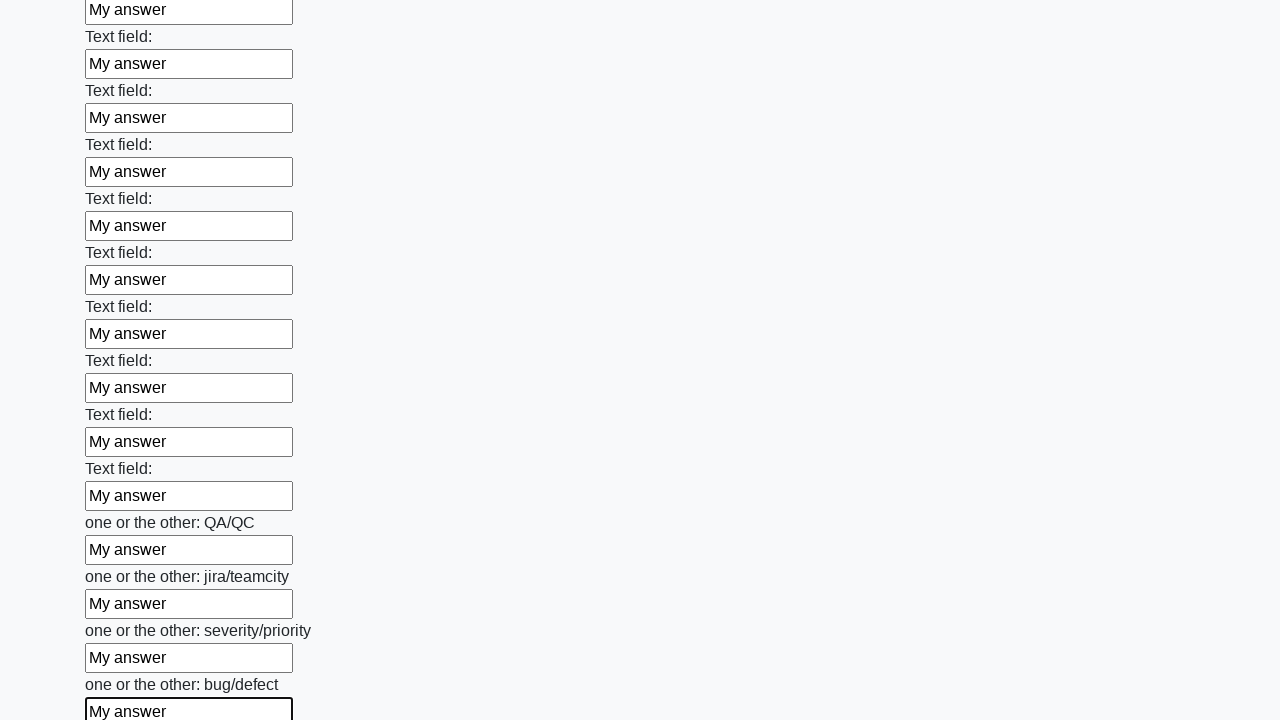

Filled input field with 'My answer' on input >> nth=91
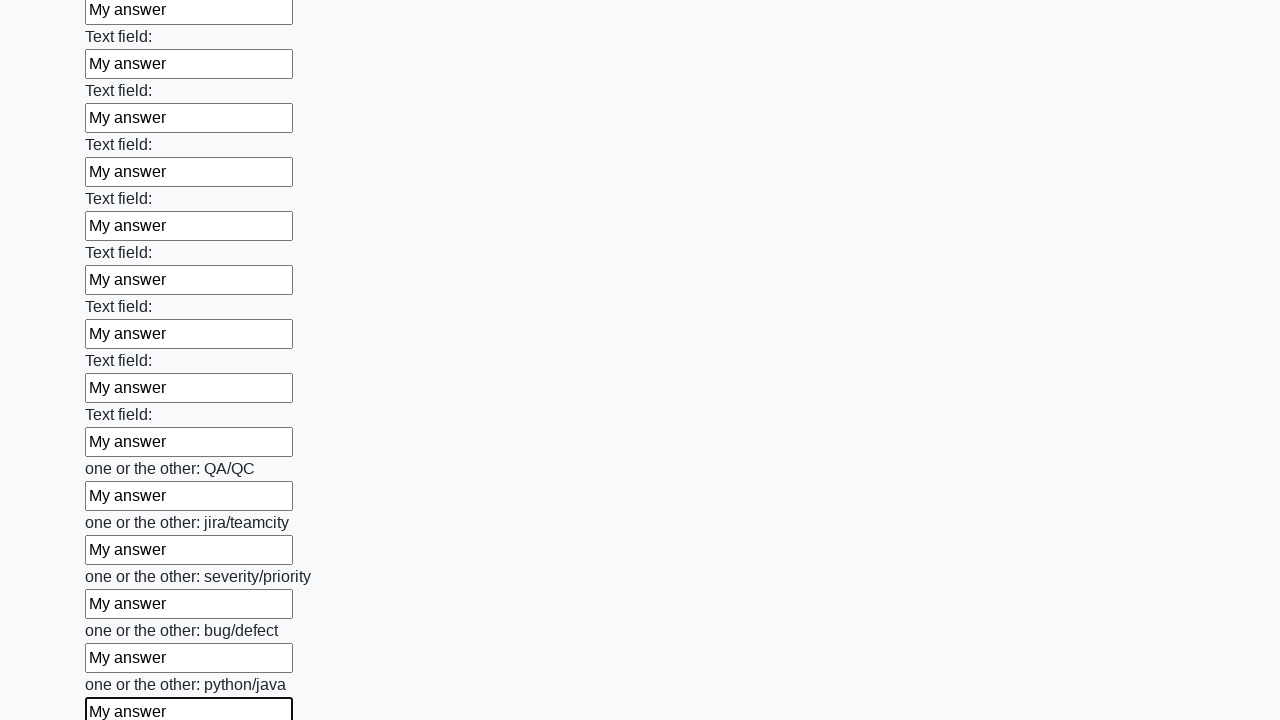

Filled input field with 'My answer' on input >> nth=92
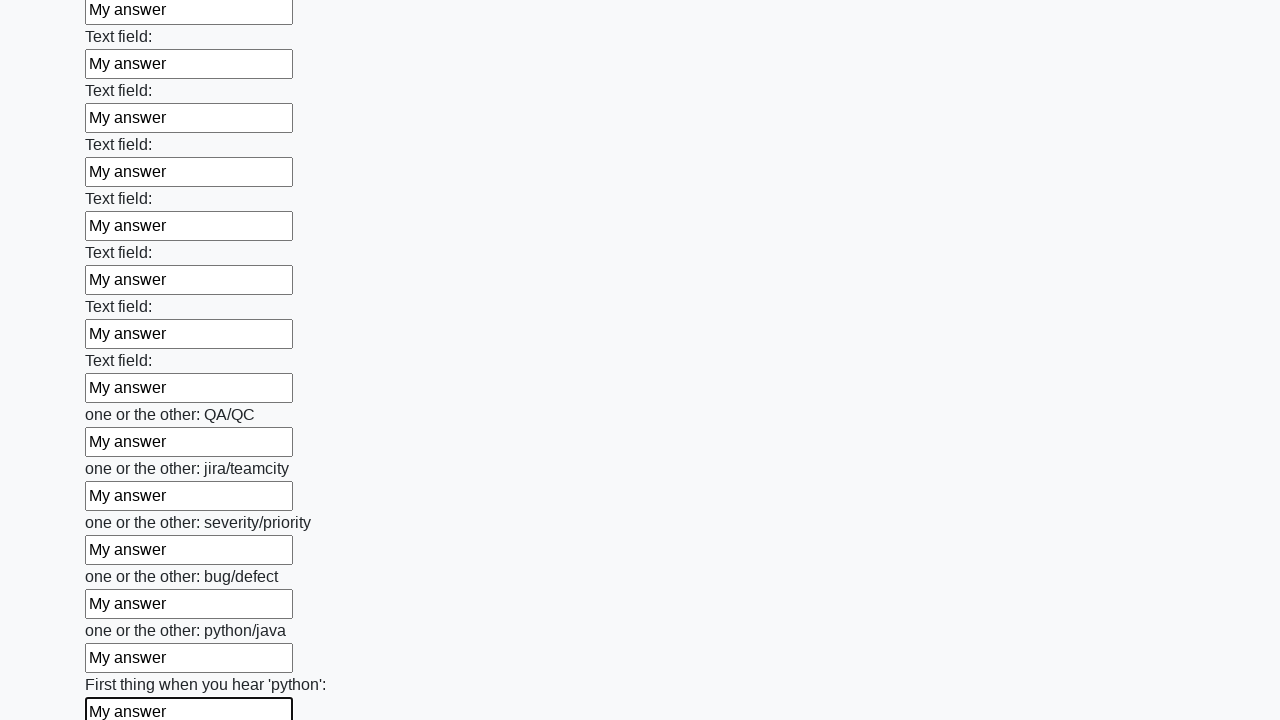

Filled input field with 'My answer' on input >> nth=93
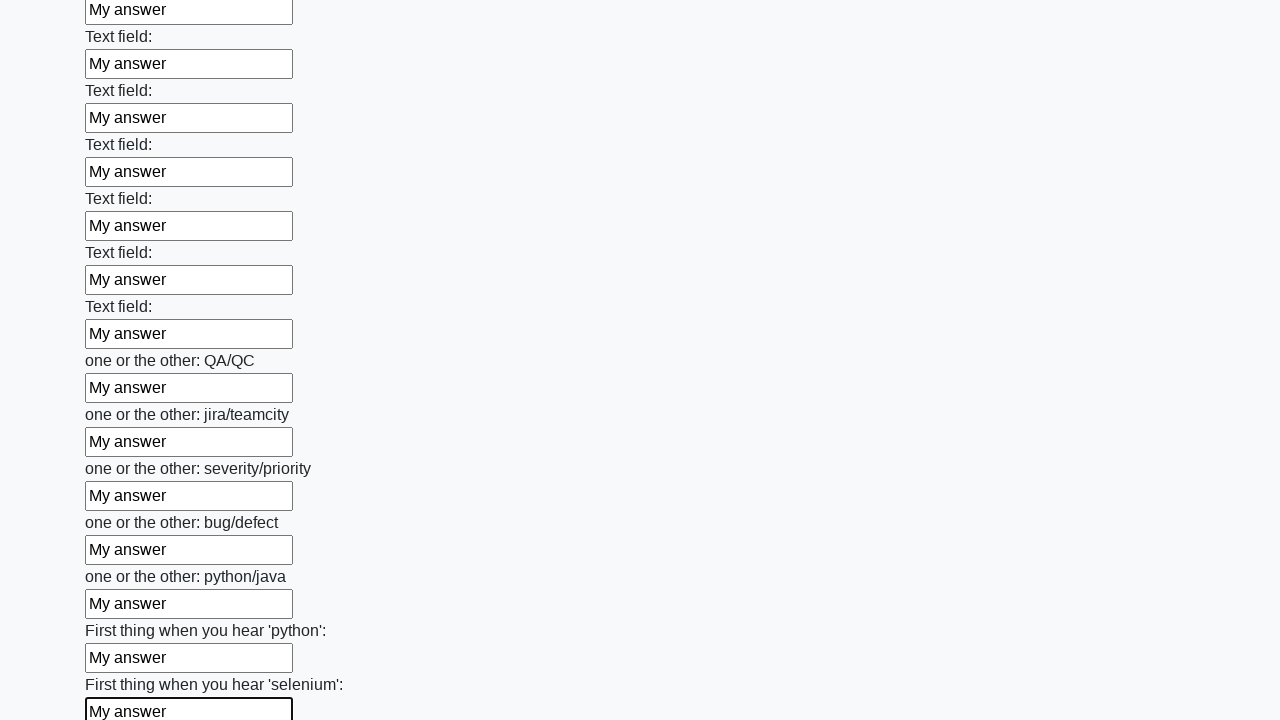

Filled input field with 'My answer' on input >> nth=94
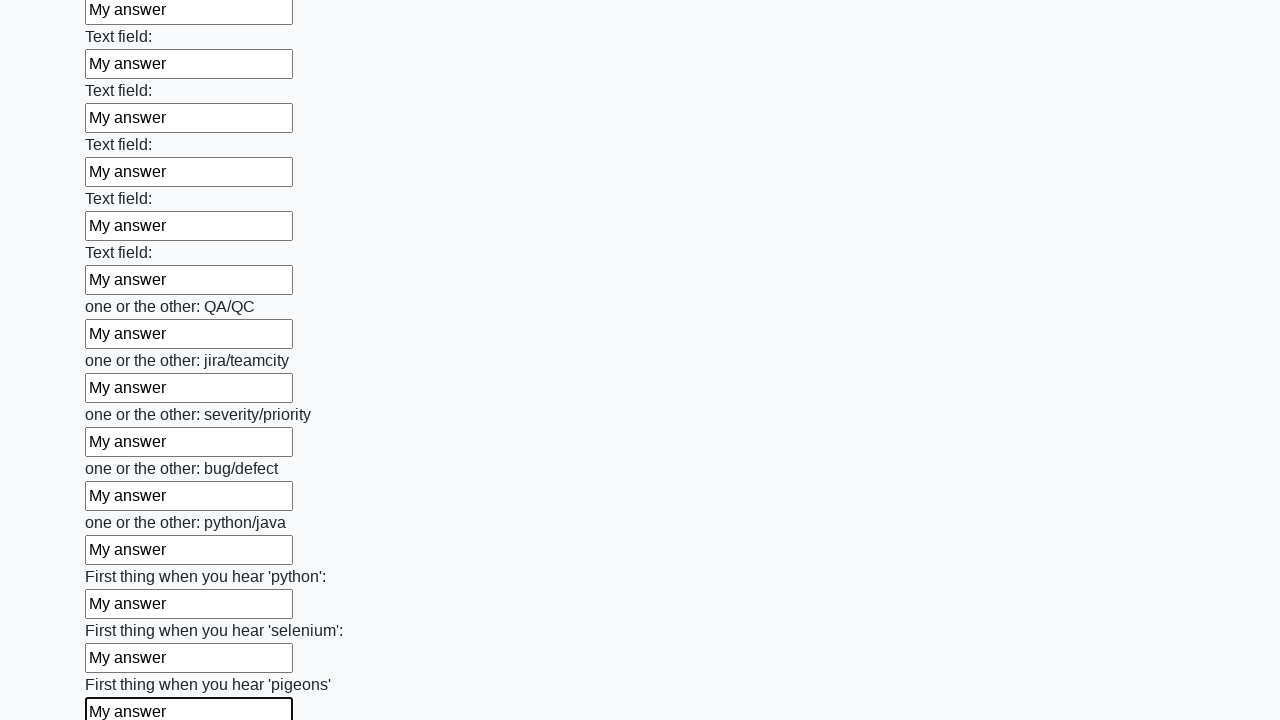

Filled input field with 'My answer' on input >> nth=95
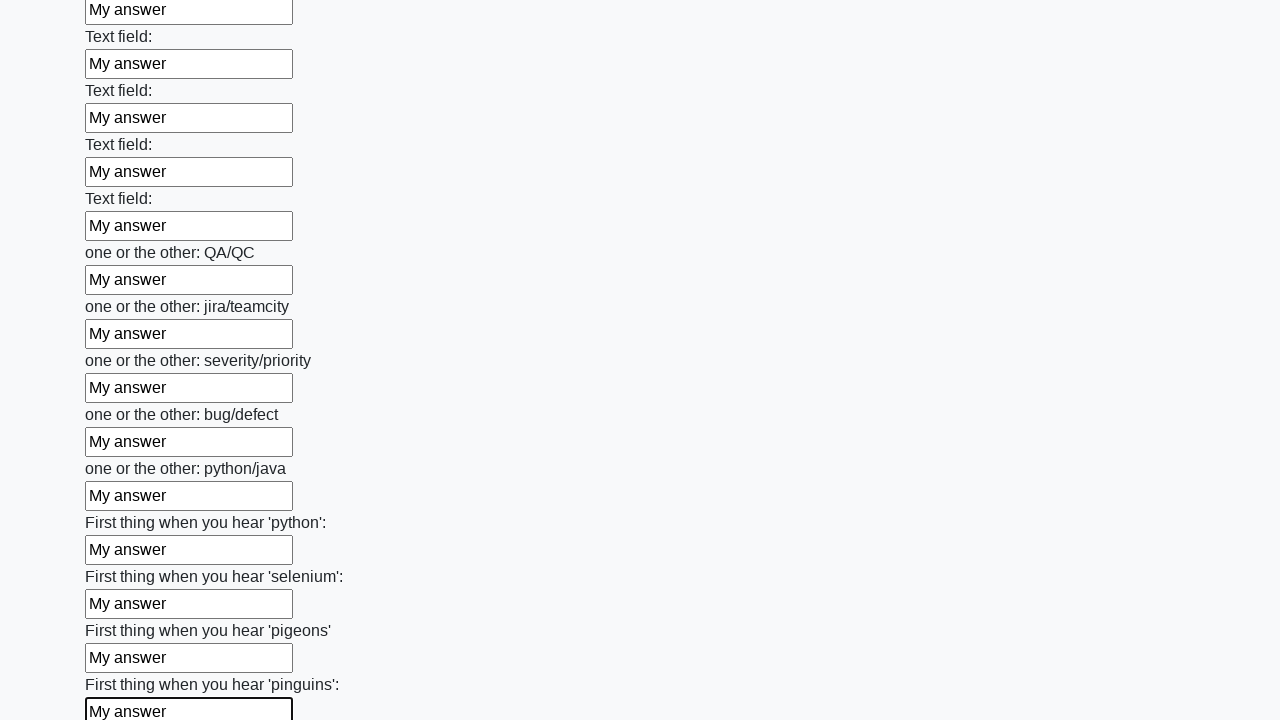

Filled input field with 'My answer' on input >> nth=96
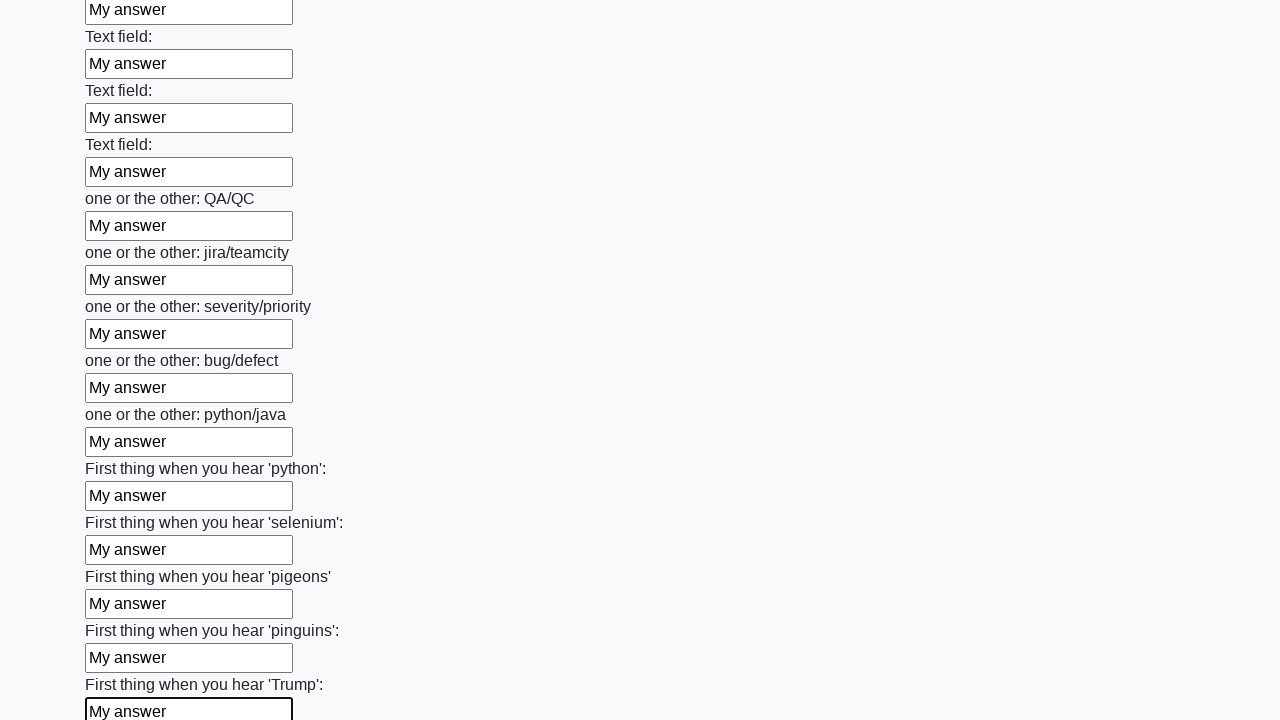

Filled input field with 'My answer' on input >> nth=97
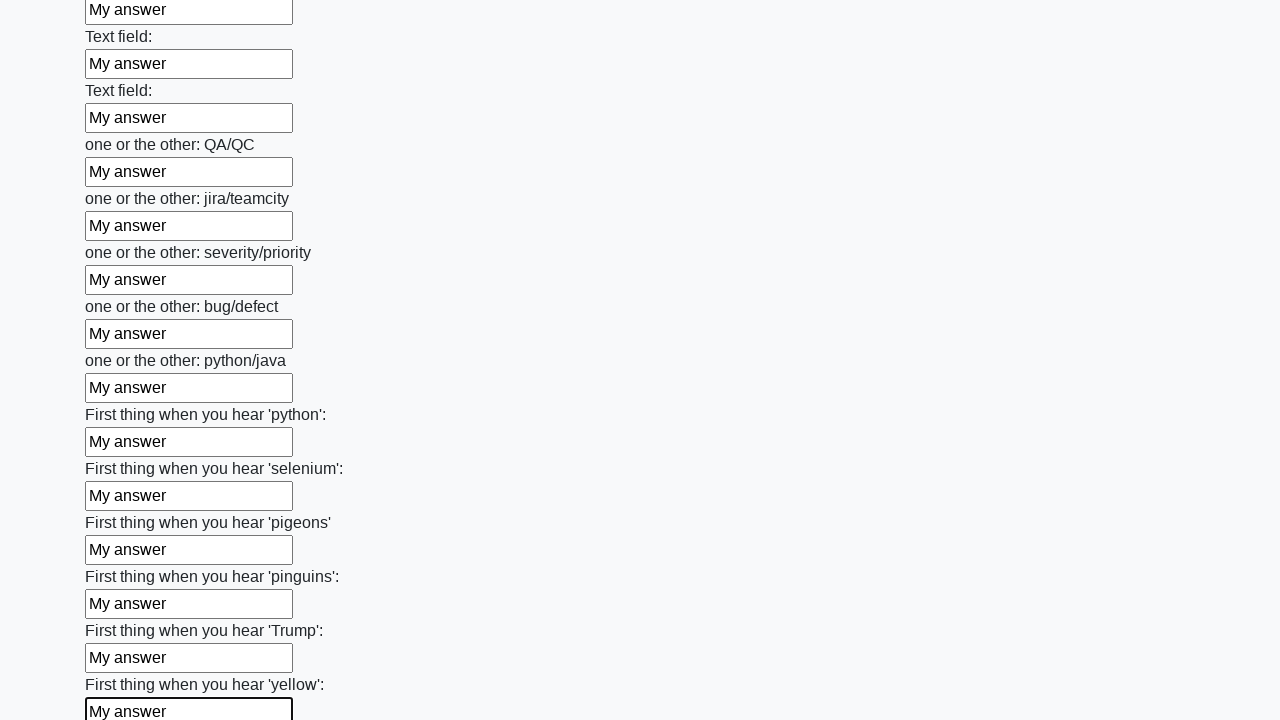

Filled input field with 'My answer' on input >> nth=98
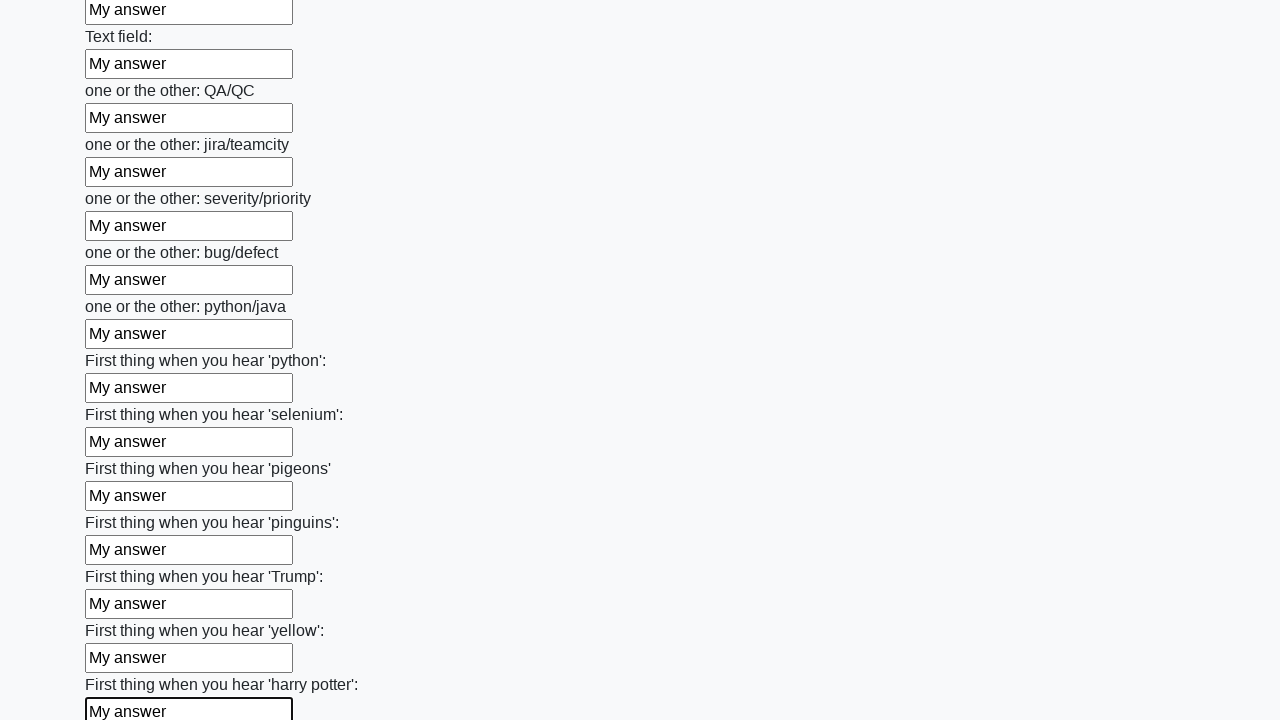

Filled input field with 'My answer' on input >> nth=99
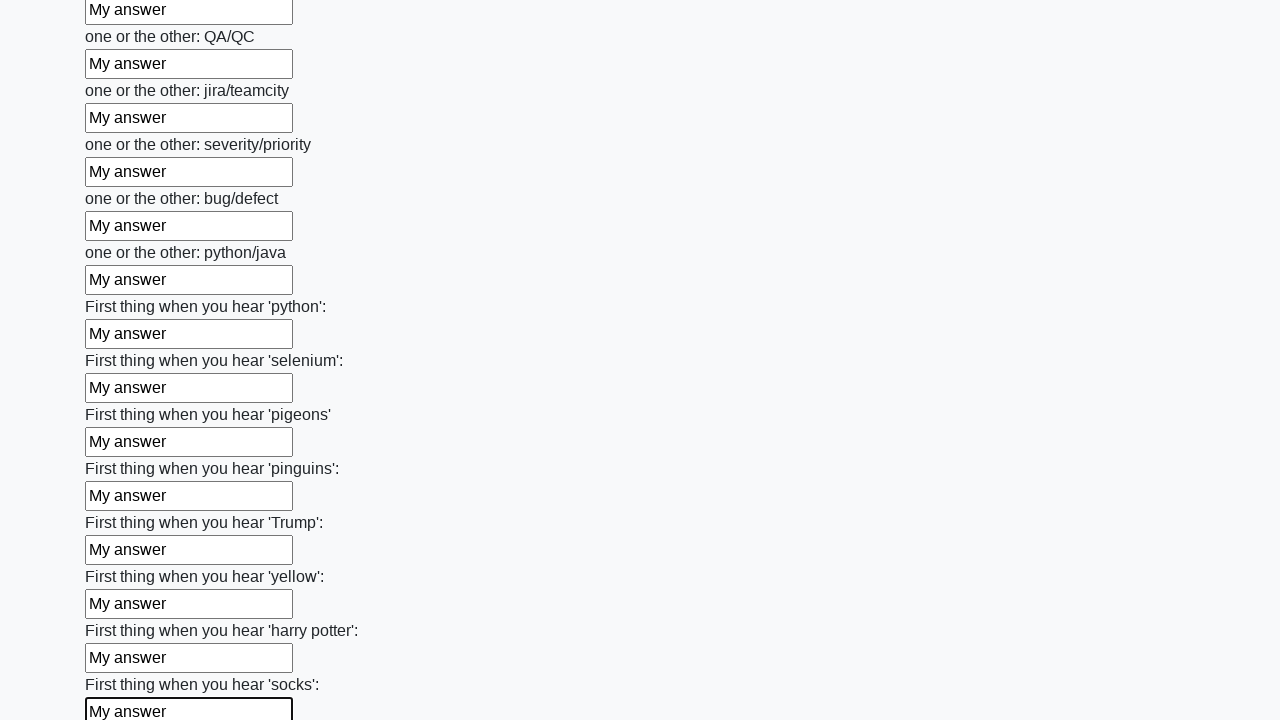

Clicked submit button to submit the form at (123, 611) on button.btn
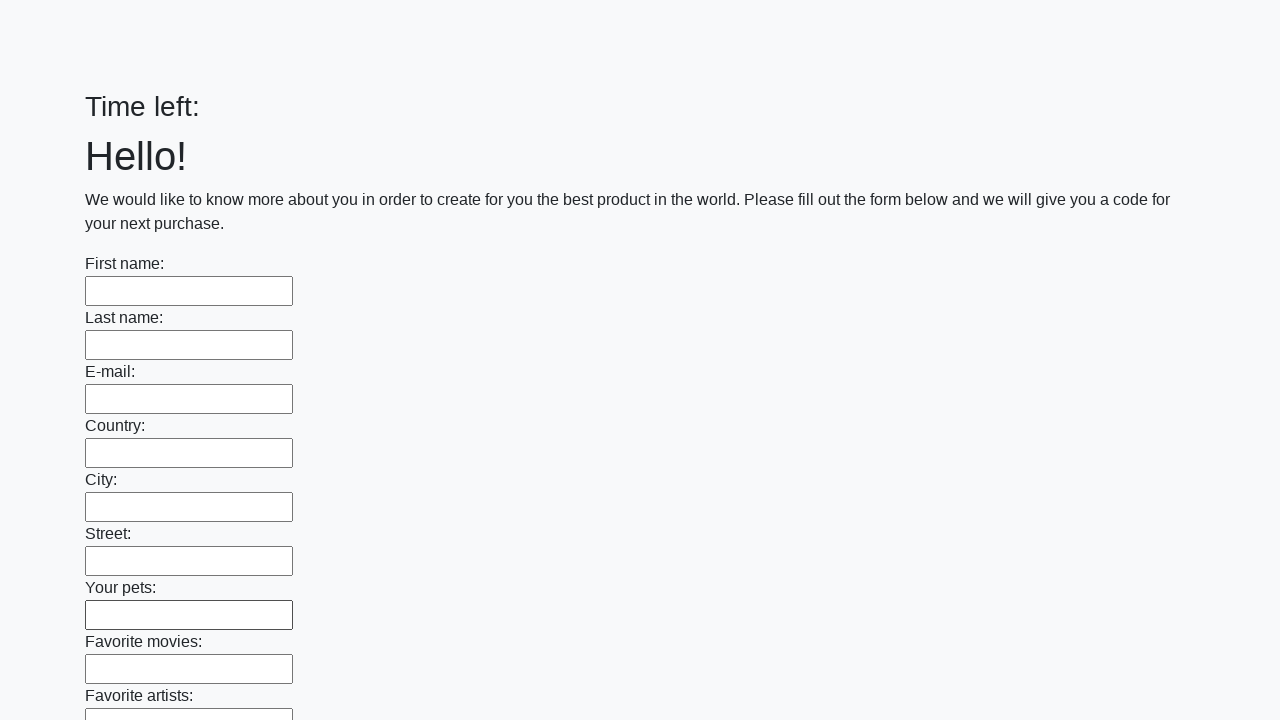

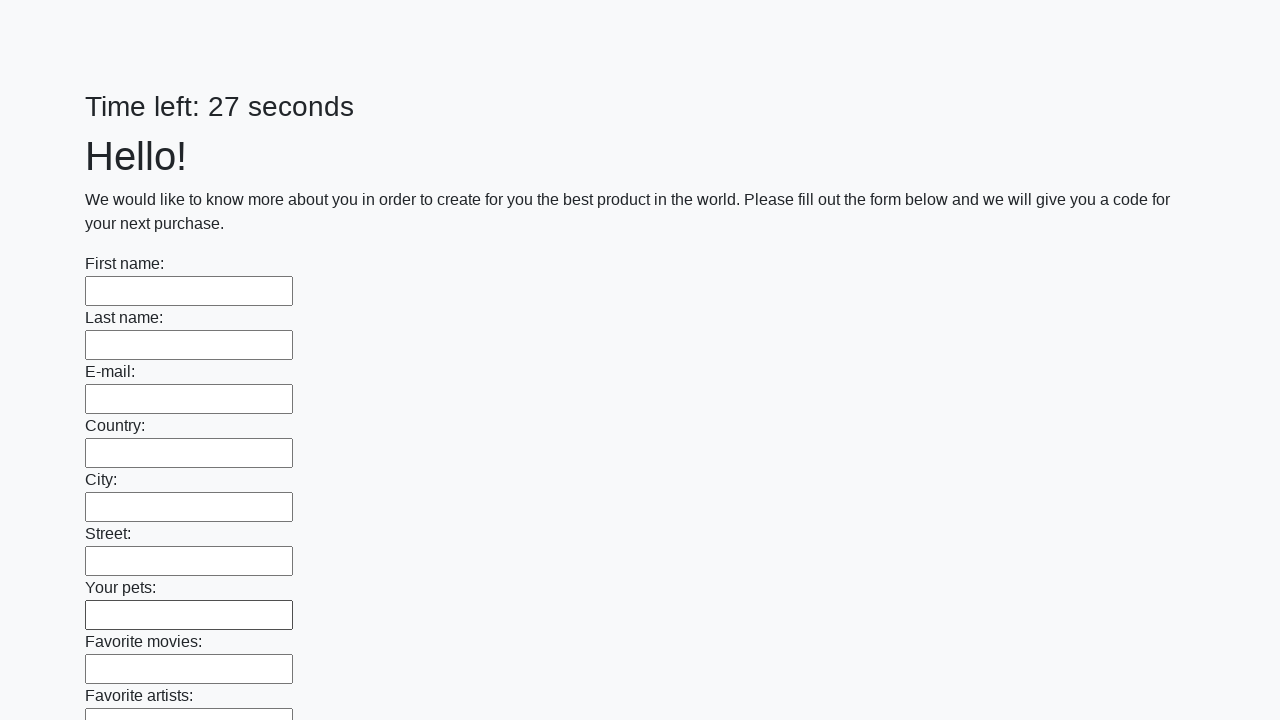